Tests date range selector by navigating through calendar months and selecting a specific start date

Starting URL: https://www.lambdatest.com/selenium-playground/bootstrap-date-picker-demo

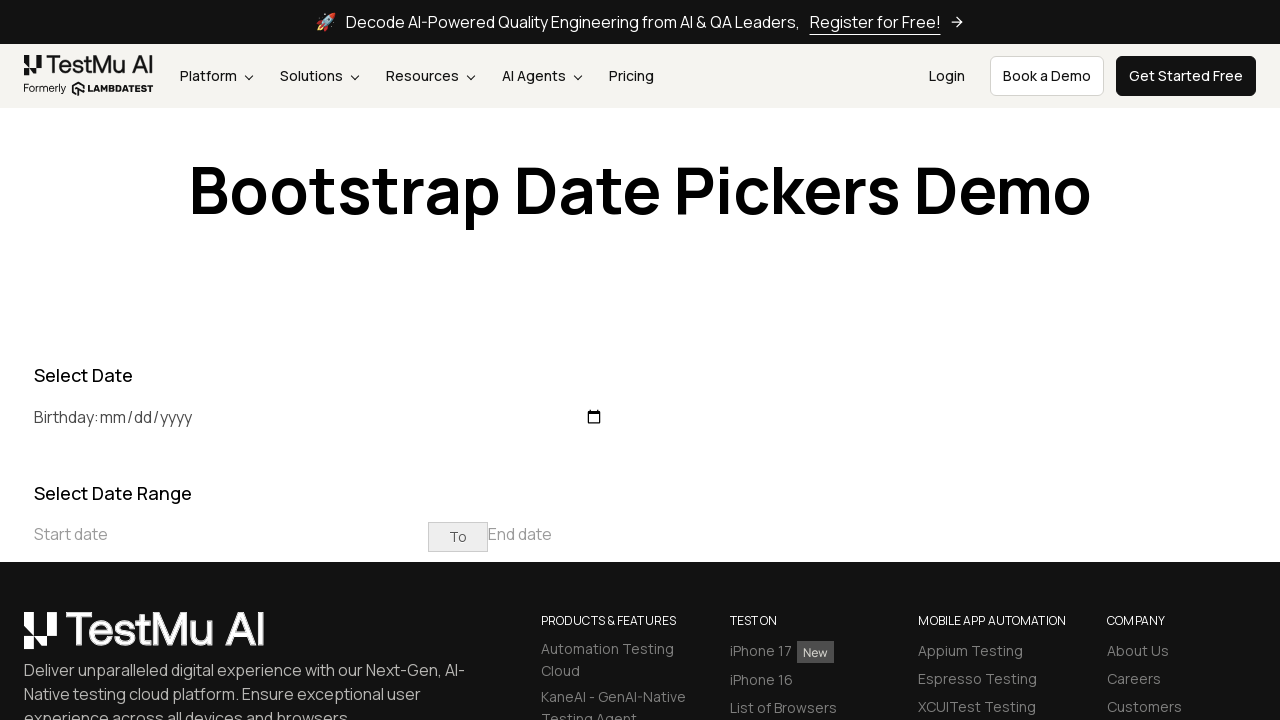

Clicked on start date input to open calendar at (231, 534) on xpath=//input[@placeholder='Start date']
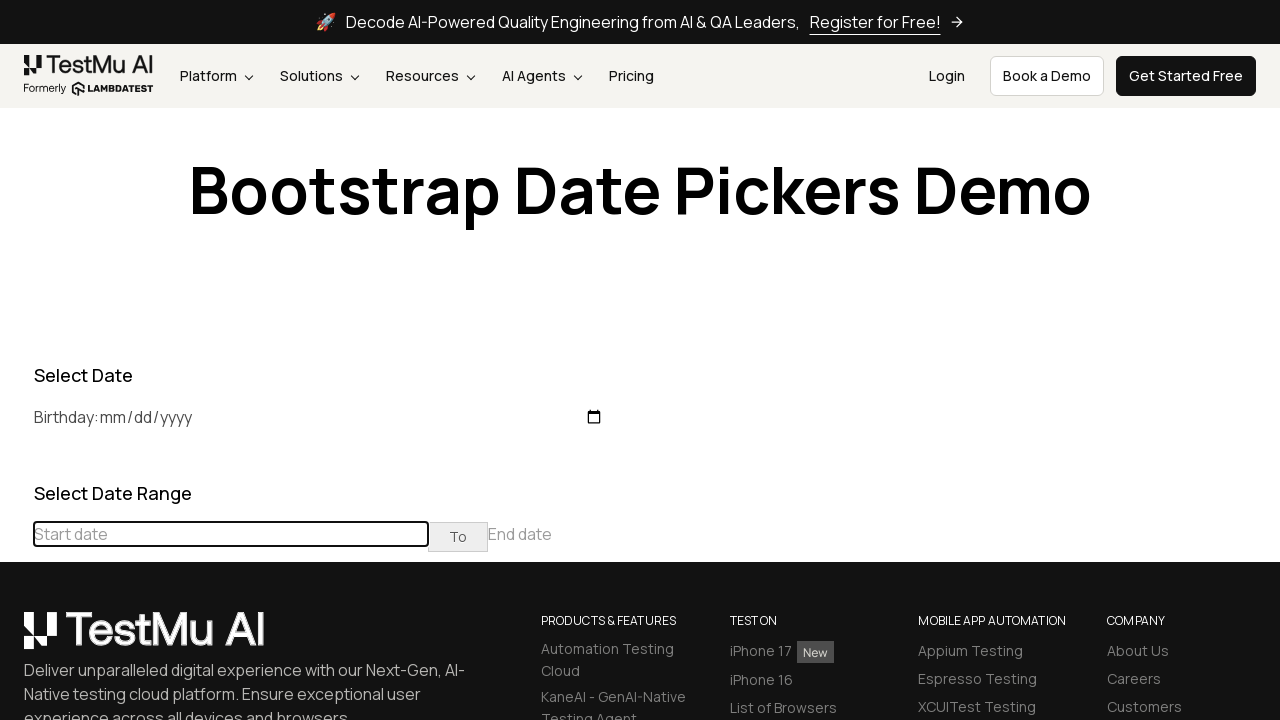

Retrieved current calendar month/year: February 2026
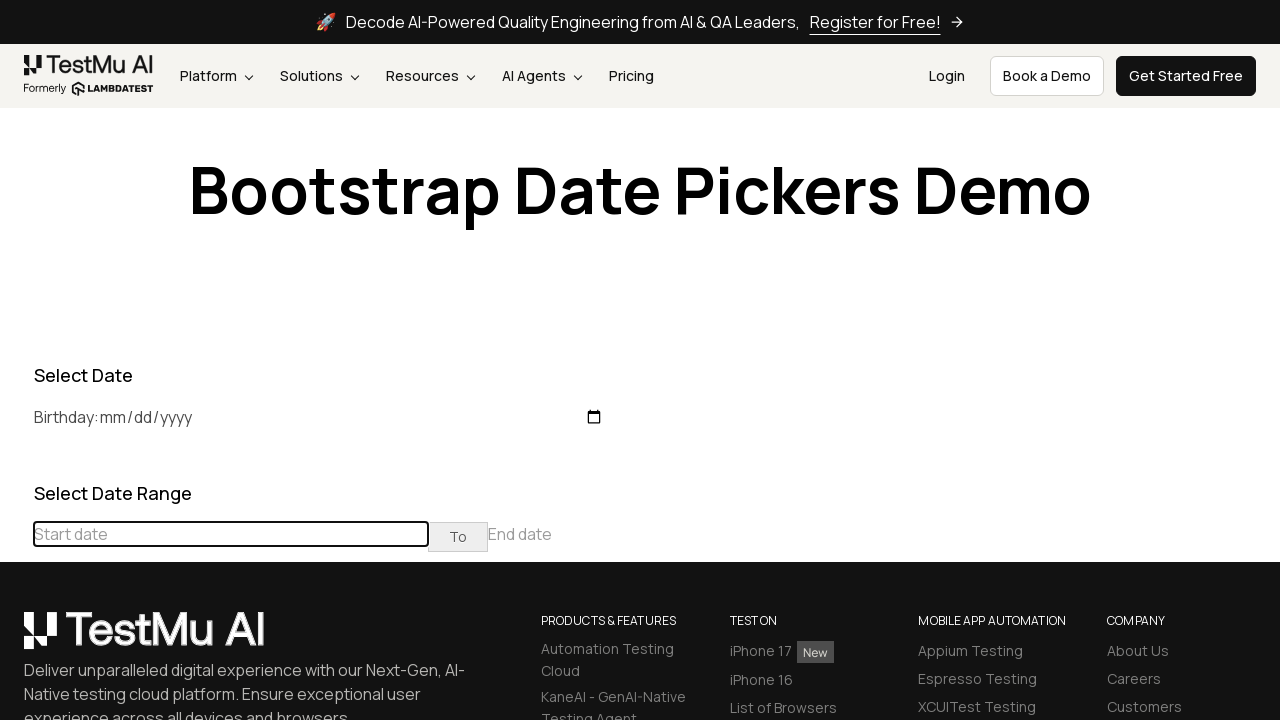

Clicked previous month button to navigate calendar at (16, 465) on (//th[text()='«'])[1]
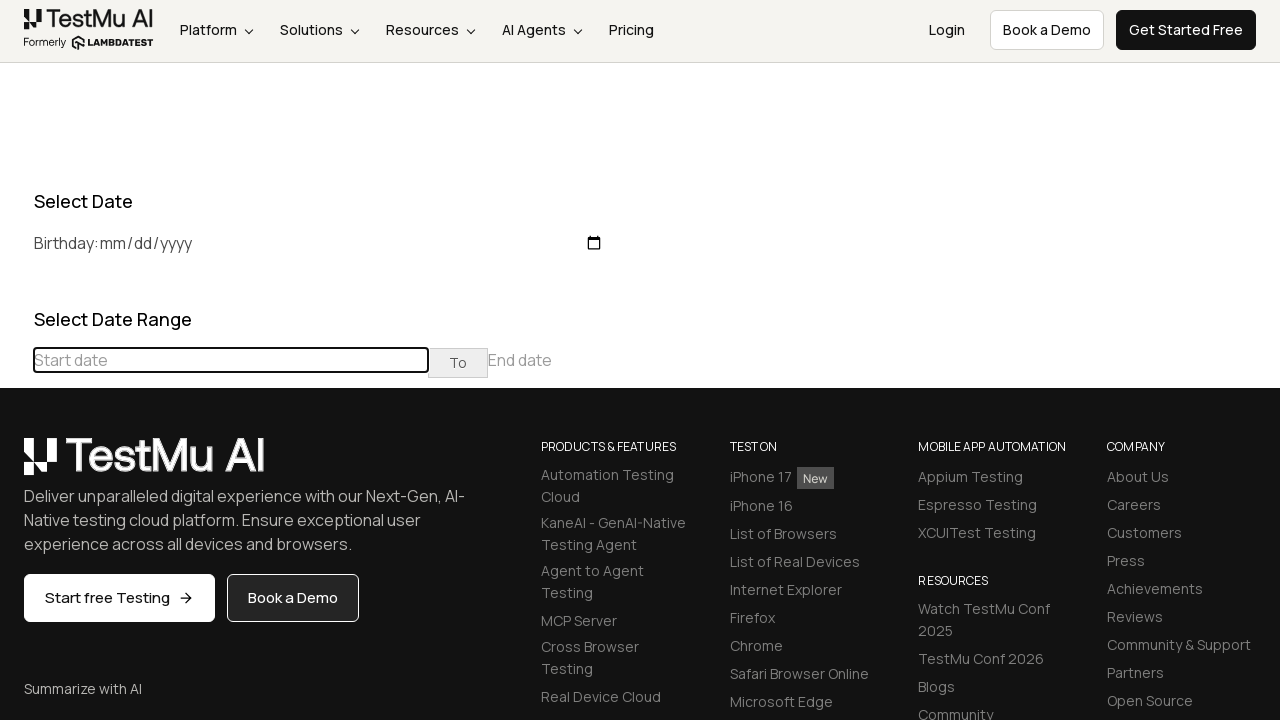

Retrieved current calendar month/year: January 2026
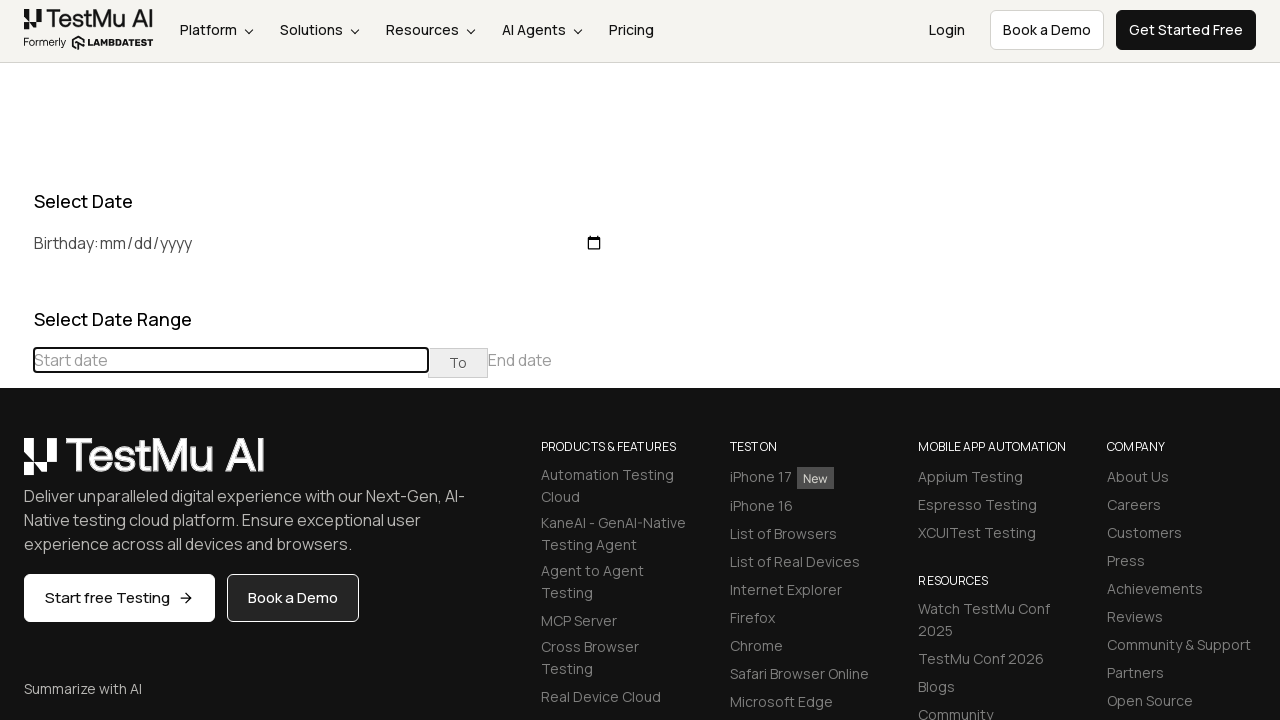

Clicked previous month button to navigate calendar at (16, 465) on (//th[text()='«'])[1]
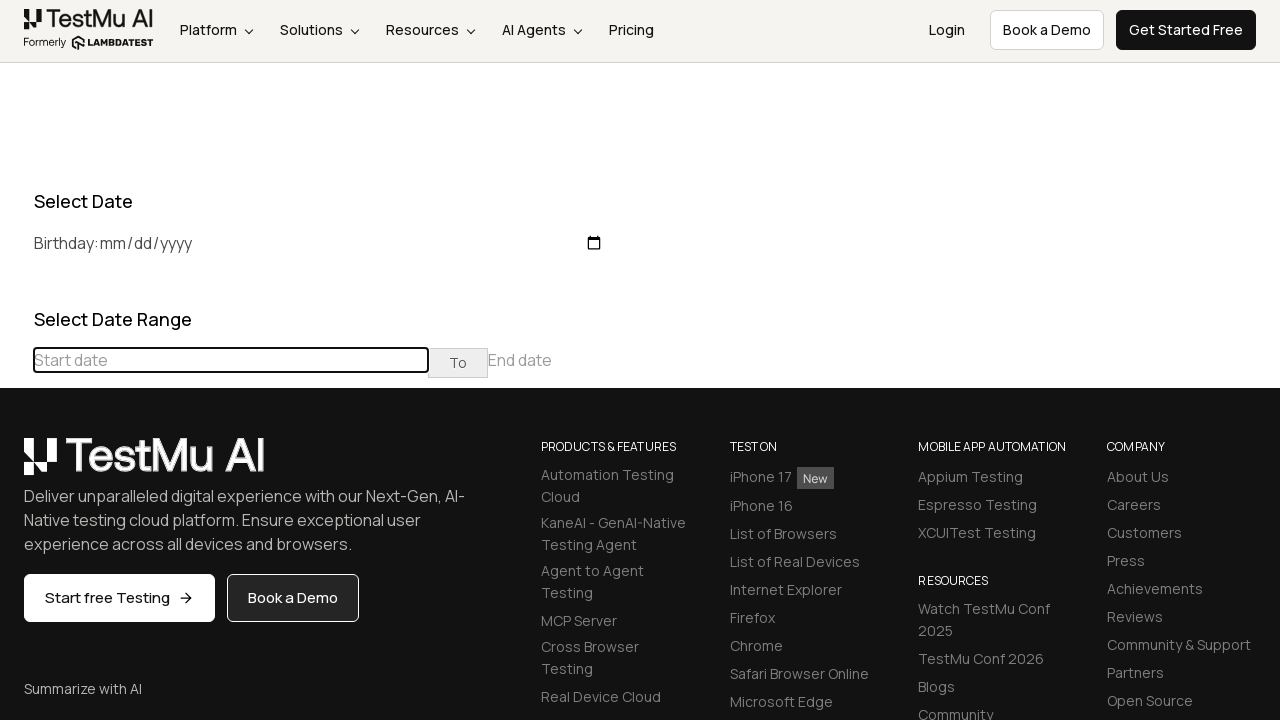

Retrieved current calendar month/year: December 2025
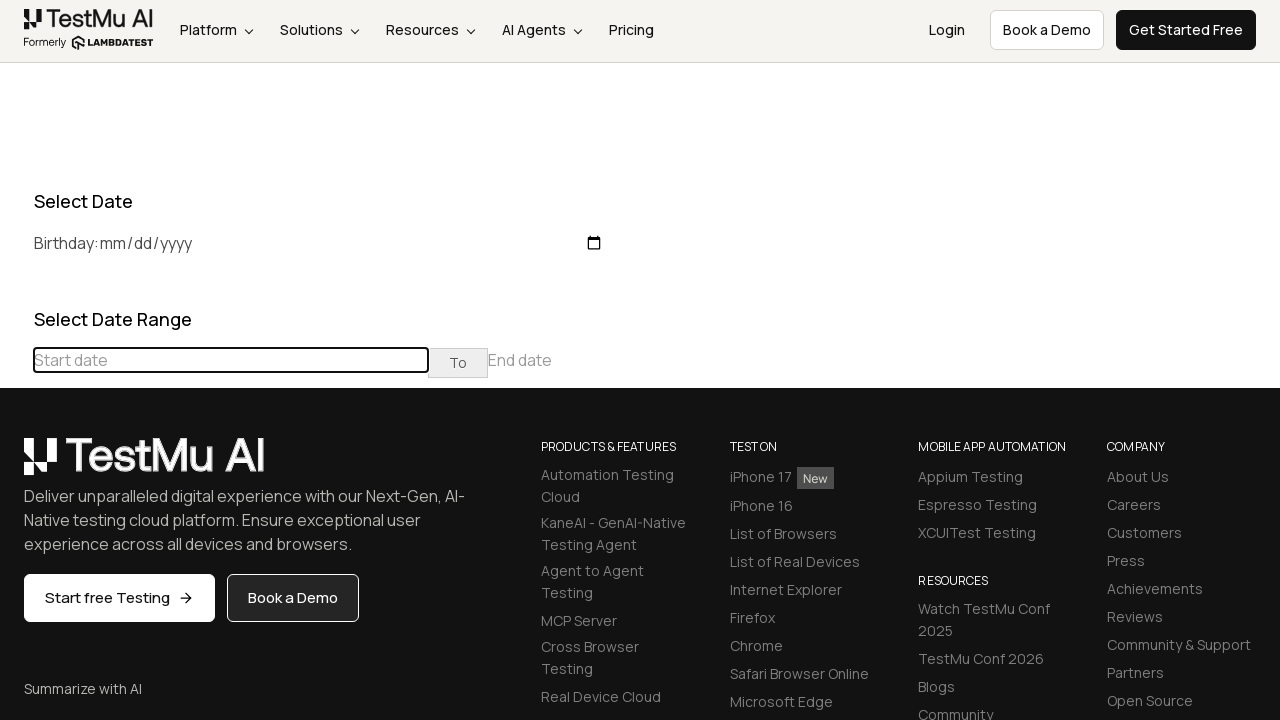

Clicked previous month button to navigate calendar at (16, 465) on (//th[text()='«'])[1]
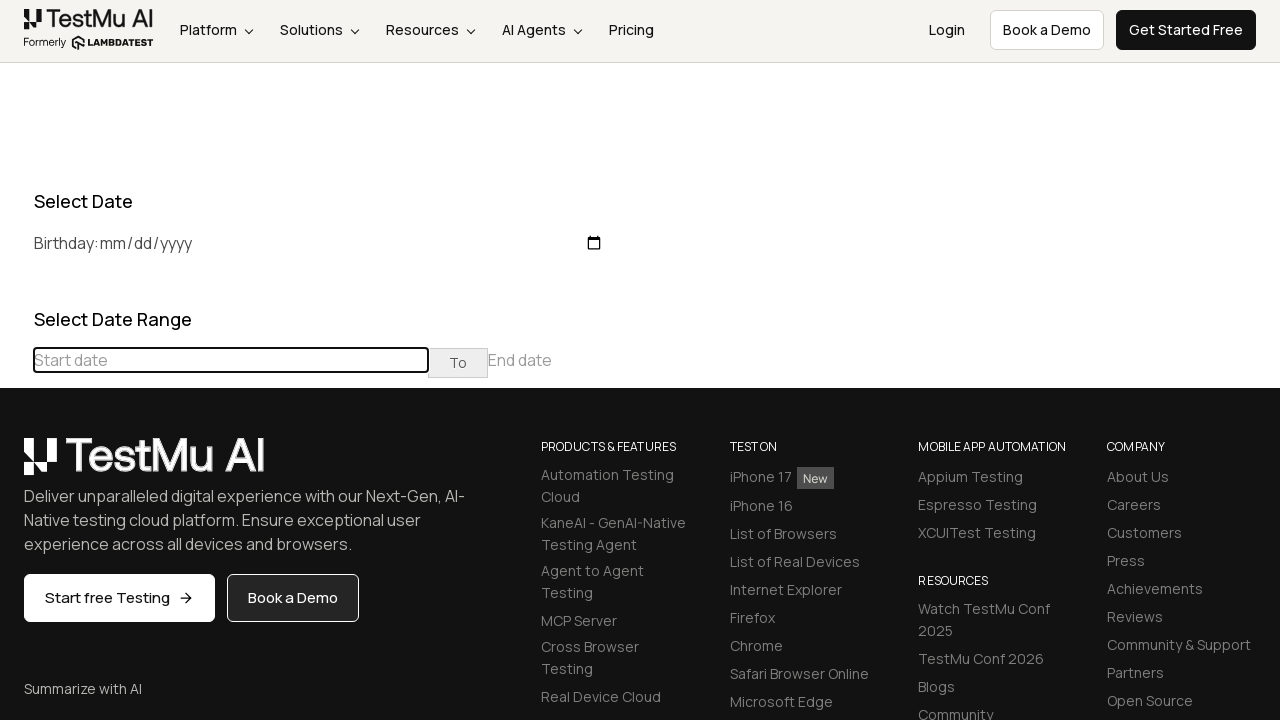

Retrieved current calendar month/year: November 2025
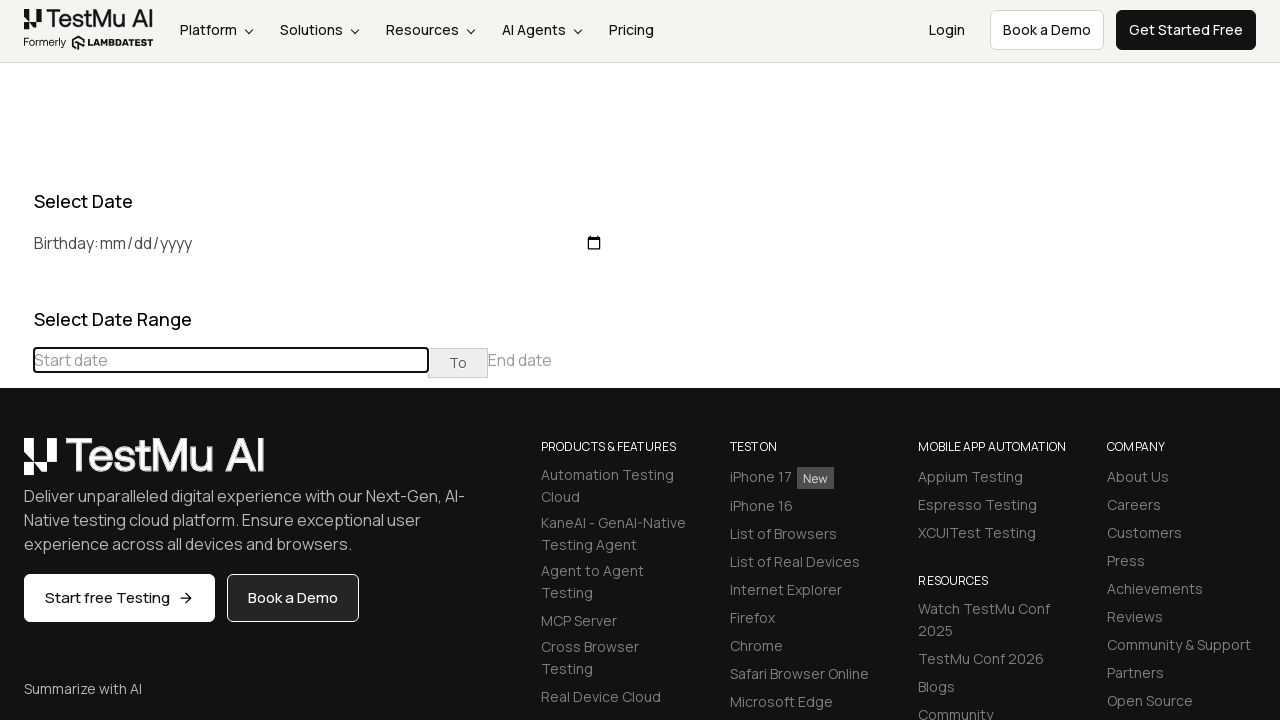

Clicked previous month button to navigate calendar at (16, 465) on (//th[text()='«'])[1]
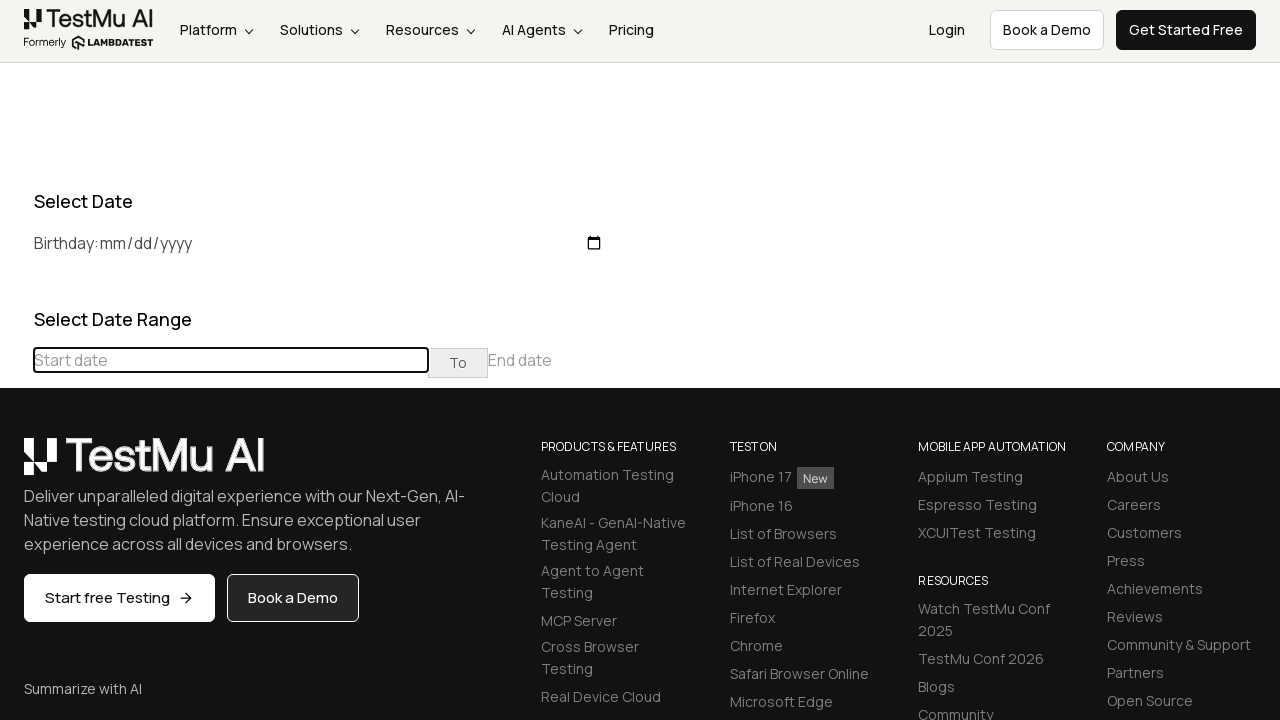

Retrieved current calendar month/year: October 2025
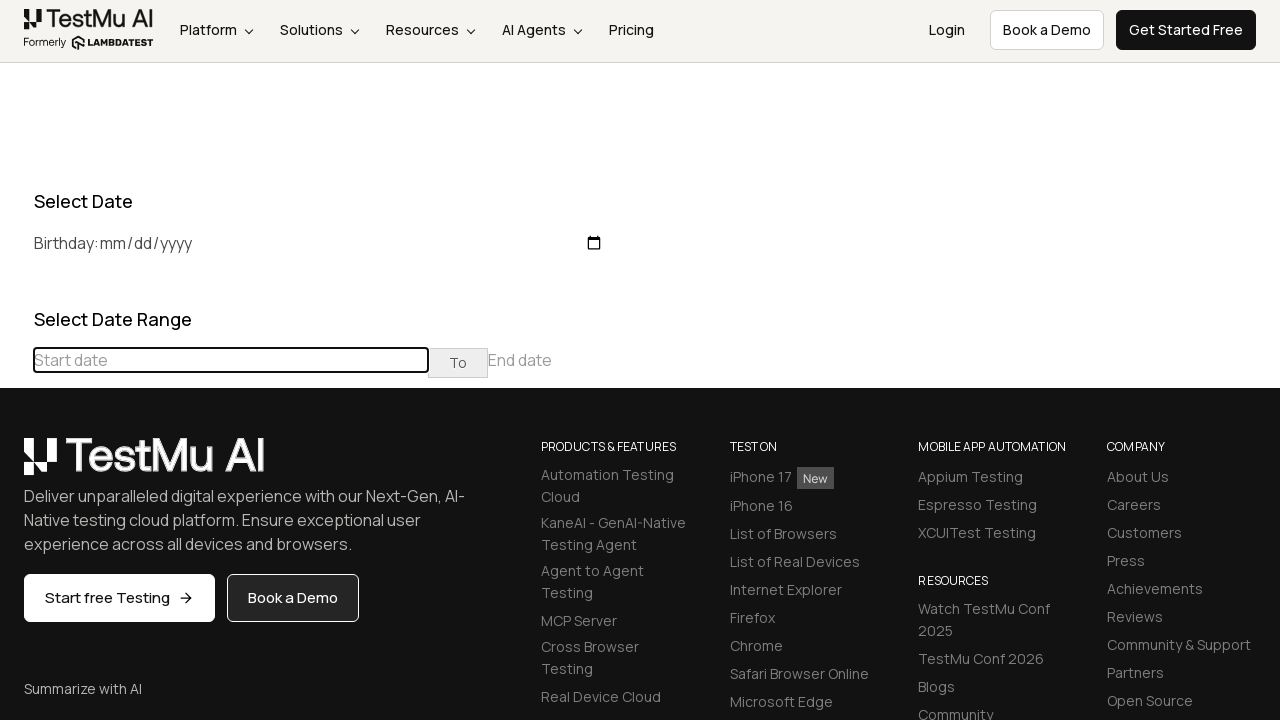

Clicked previous month button to navigate calendar at (16, 465) on (//th[text()='«'])[1]
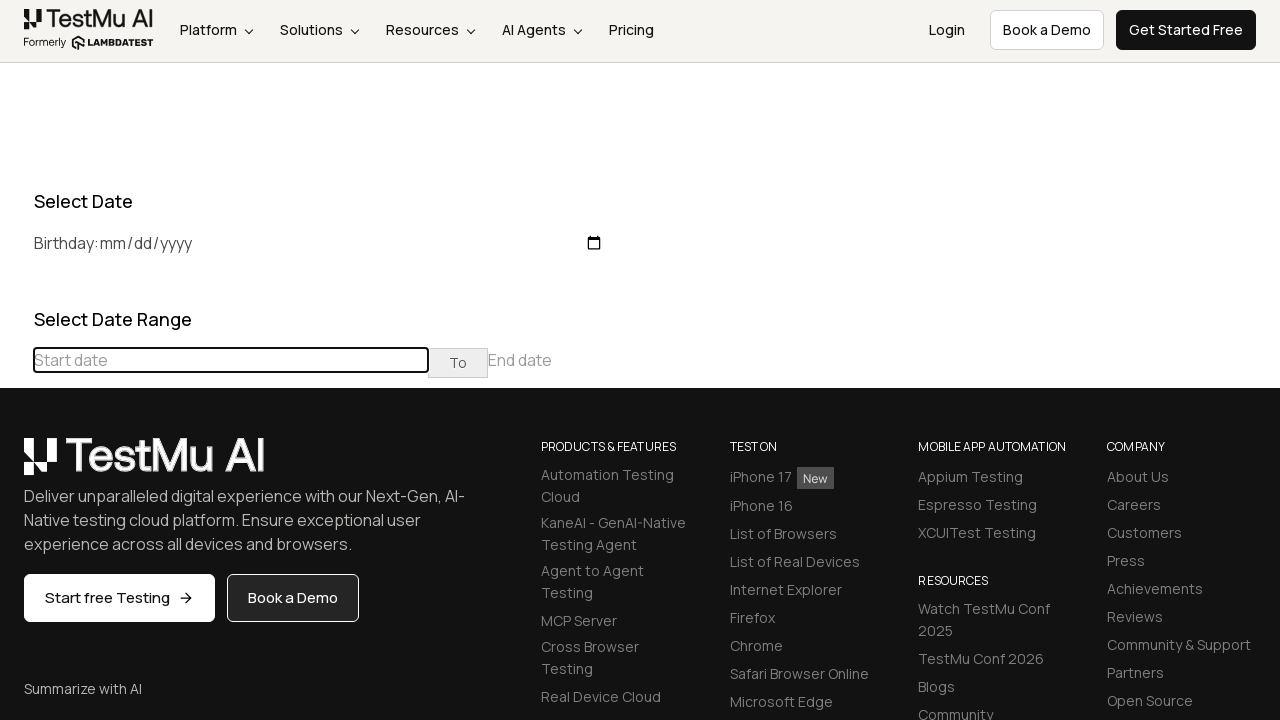

Retrieved current calendar month/year: September 2025
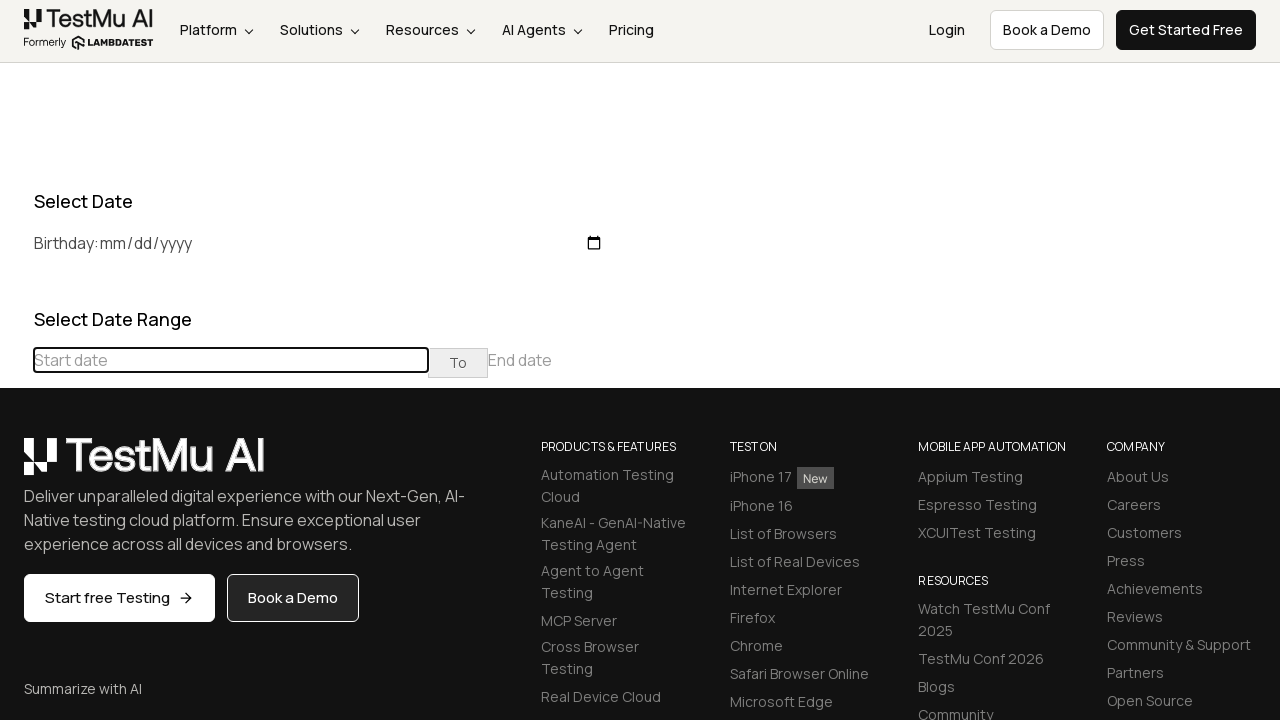

Clicked previous month button to navigate calendar at (16, 465) on (//th[text()='«'])[1]
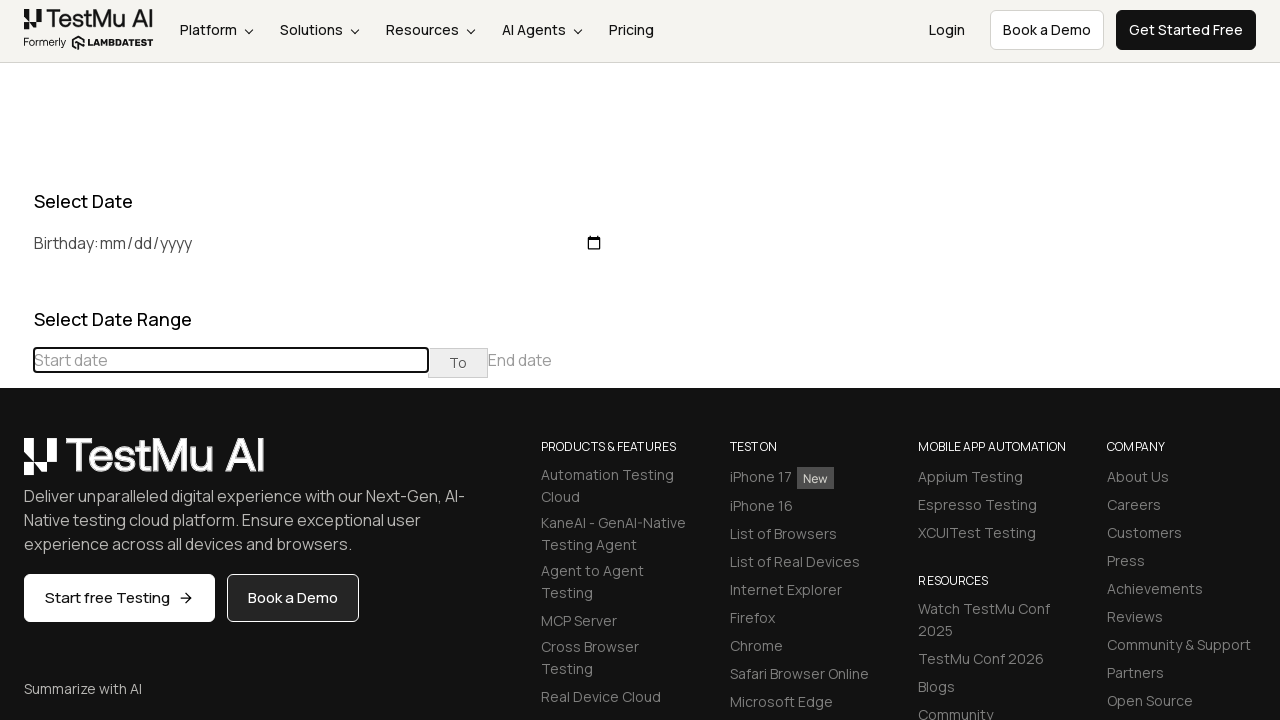

Retrieved current calendar month/year: August 2025
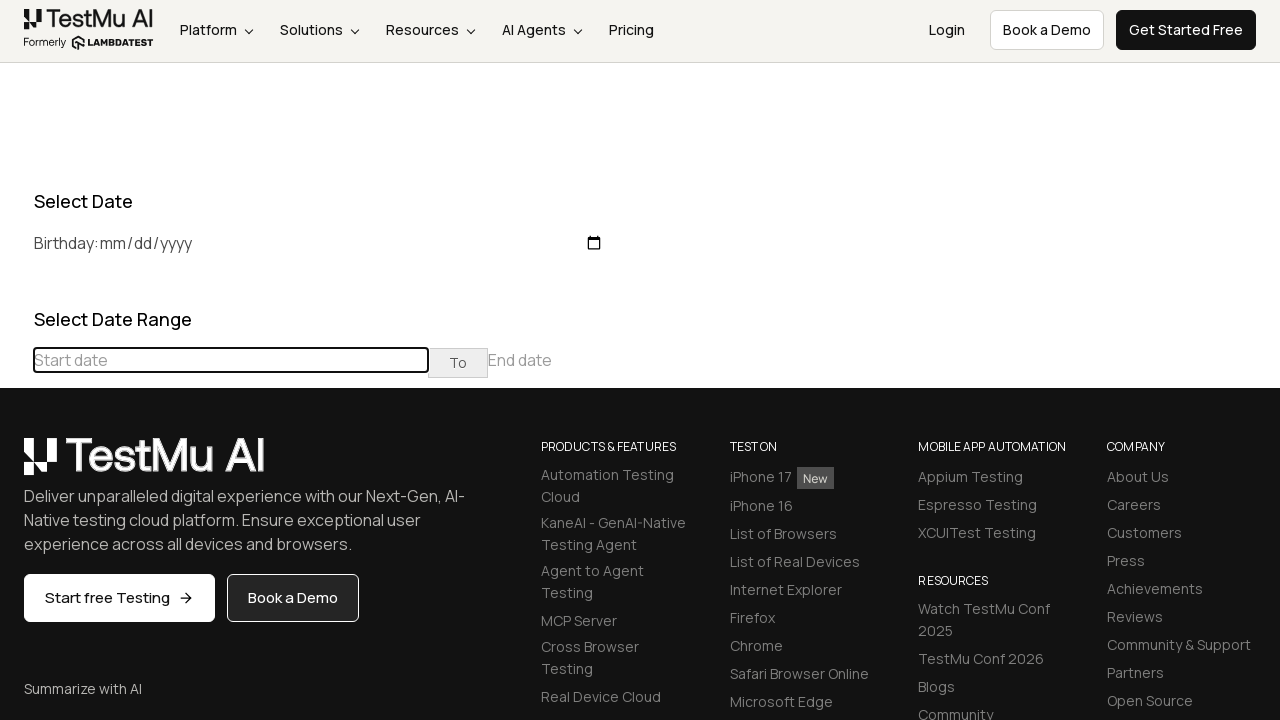

Clicked previous month button to navigate calendar at (16, 465) on (//th[text()='«'])[1]
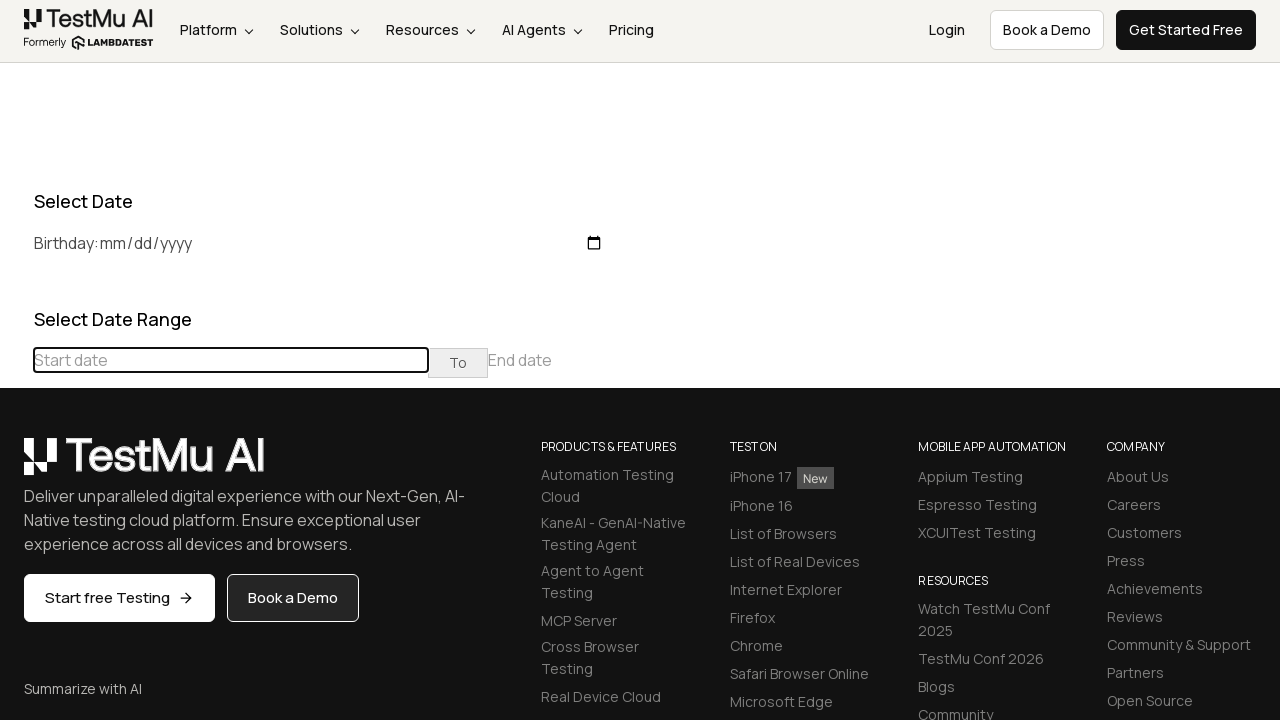

Retrieved current calendar month/year: July 2025
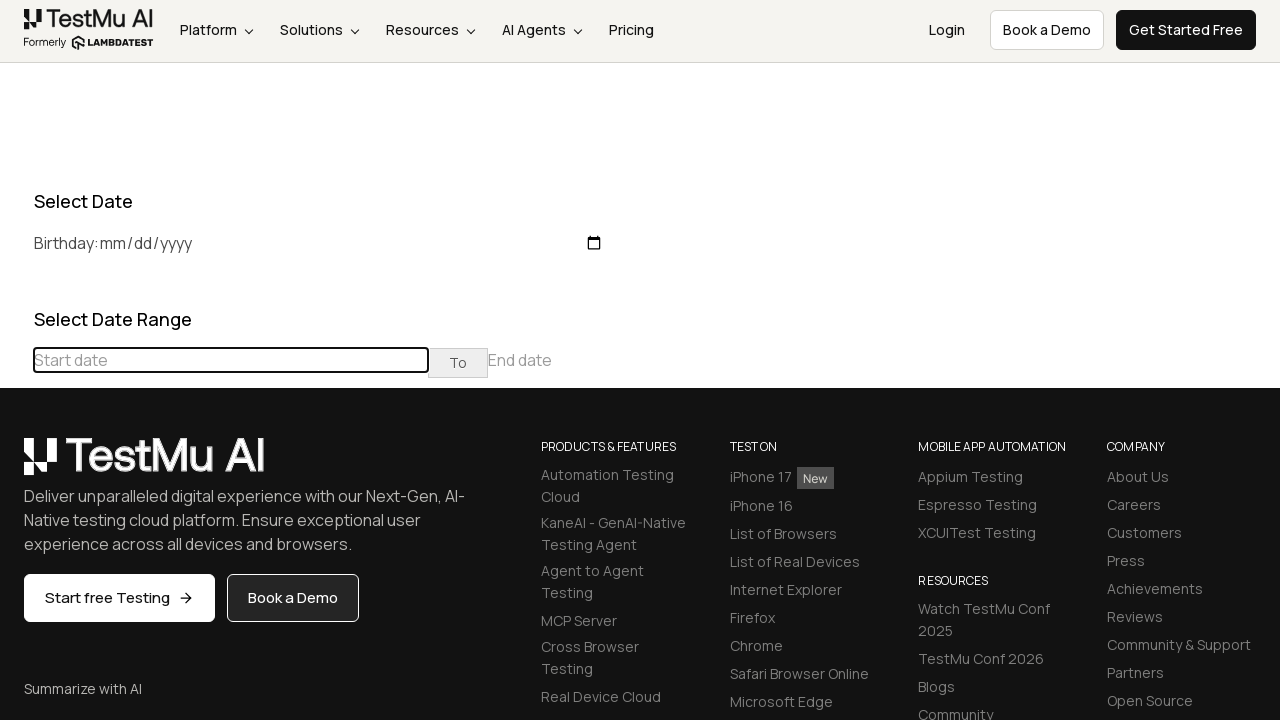

Clicked previous month button to navigate calendar at (16, 465) on (//th[text()='«'])[1]
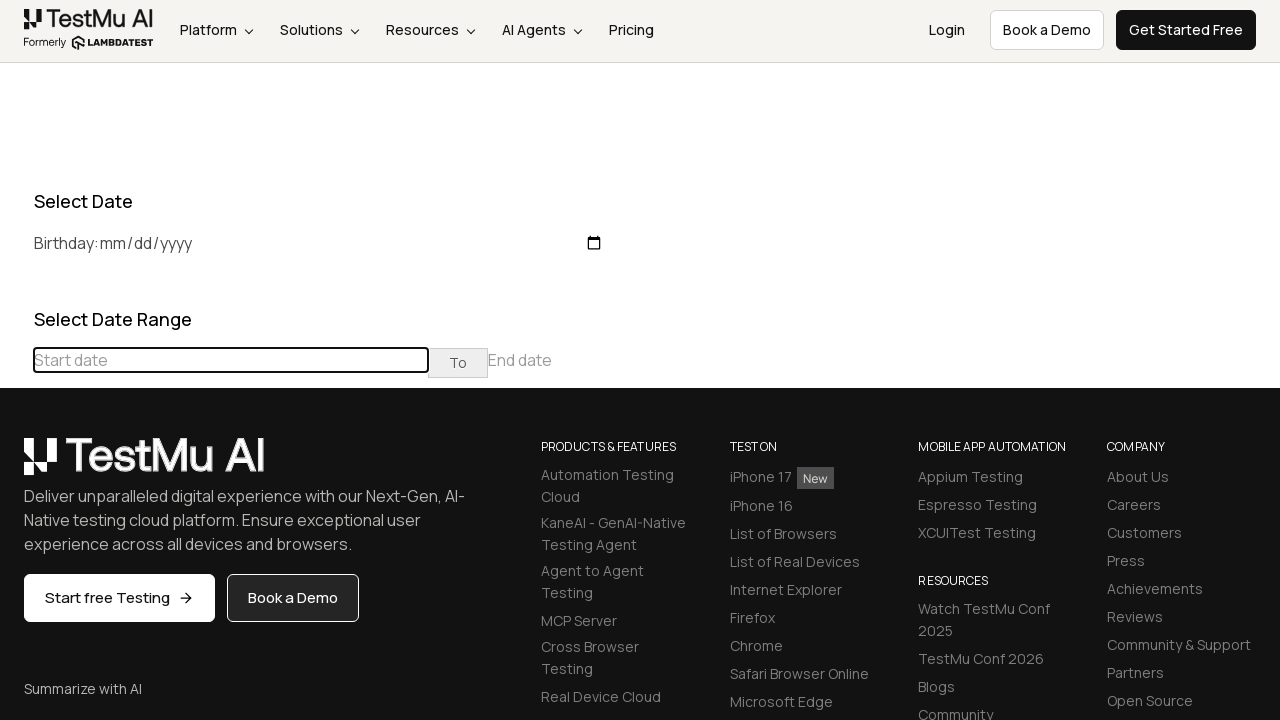

Retrieved current calendar month/year: June 2025
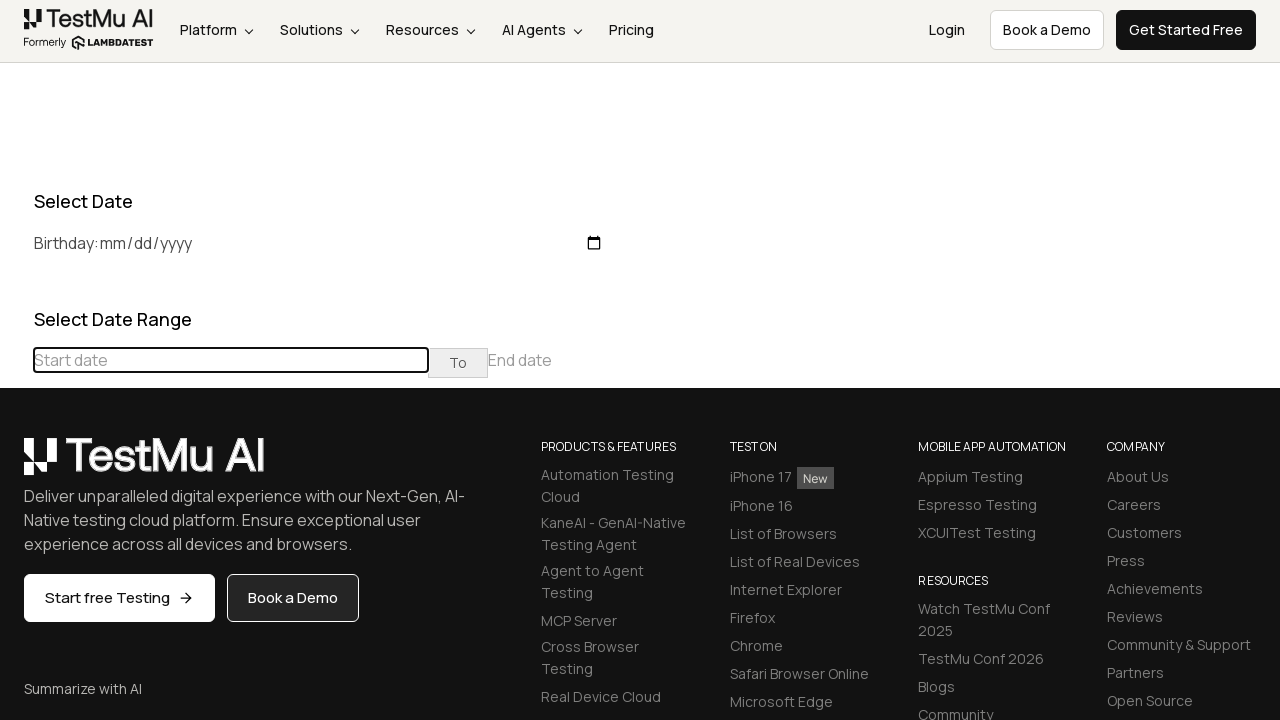

Clicked previous month button to navigate calendar at (16, 465) on (//th[text()='«'])[1]
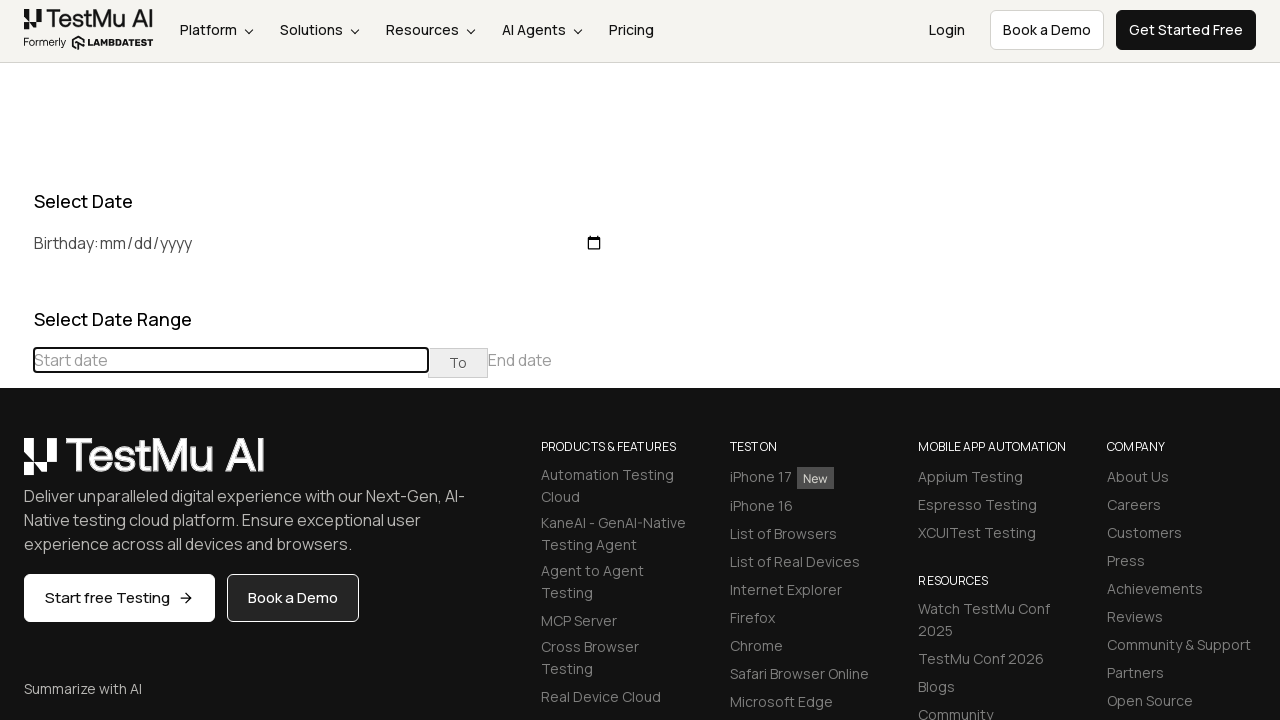

Retrieved current calendar month/year: May 2025
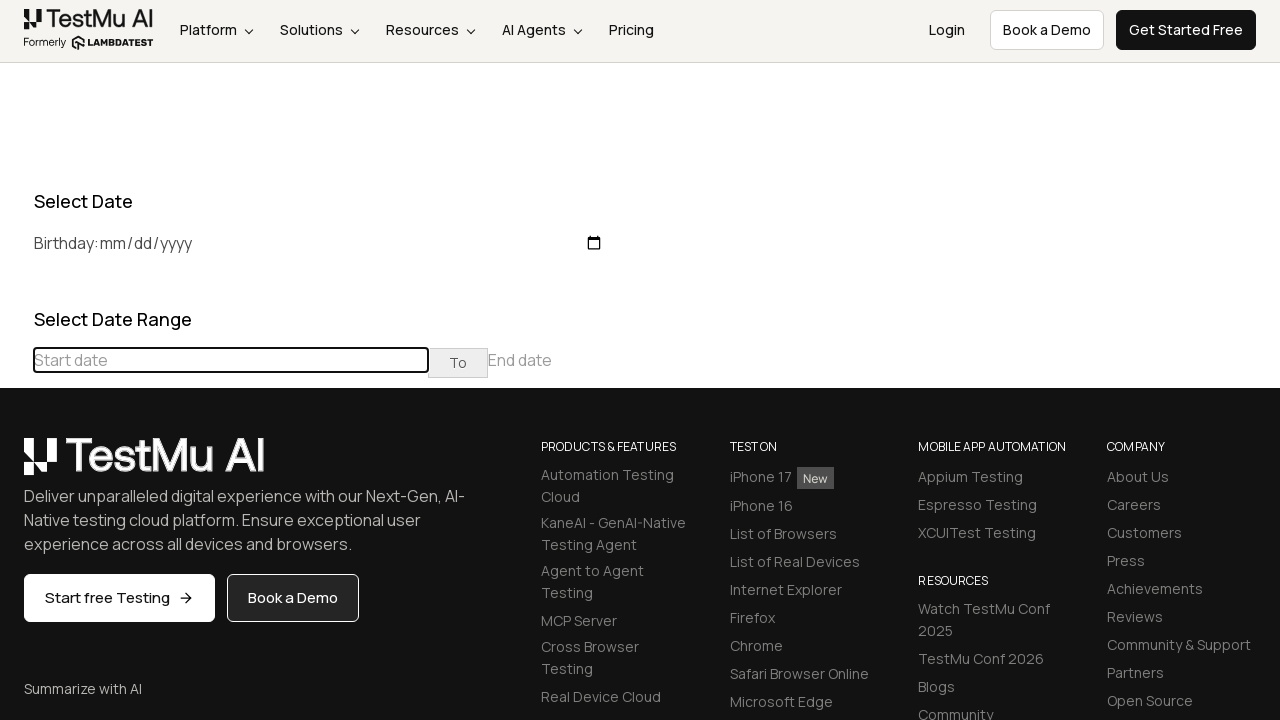

Clicked previous month button to navigate calendar at (16, 465) on (//th[text()='«'])[1]
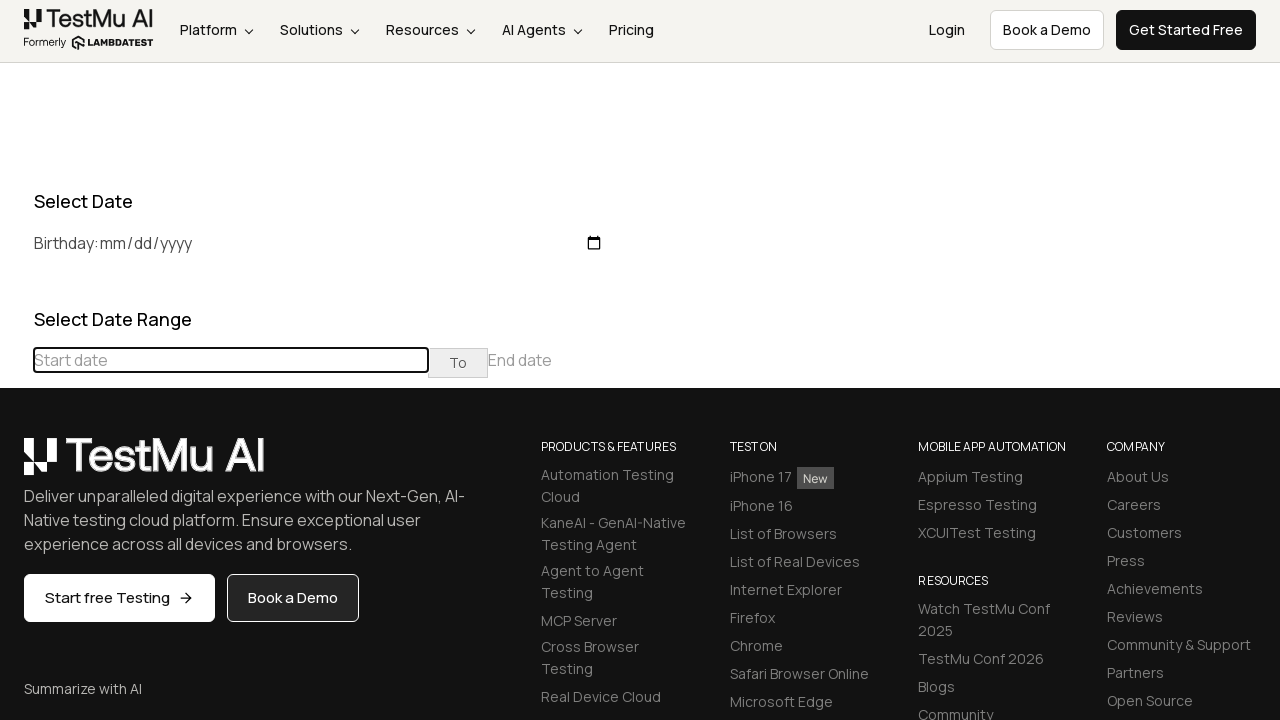

Retrieved current calendar month/year: April 2025
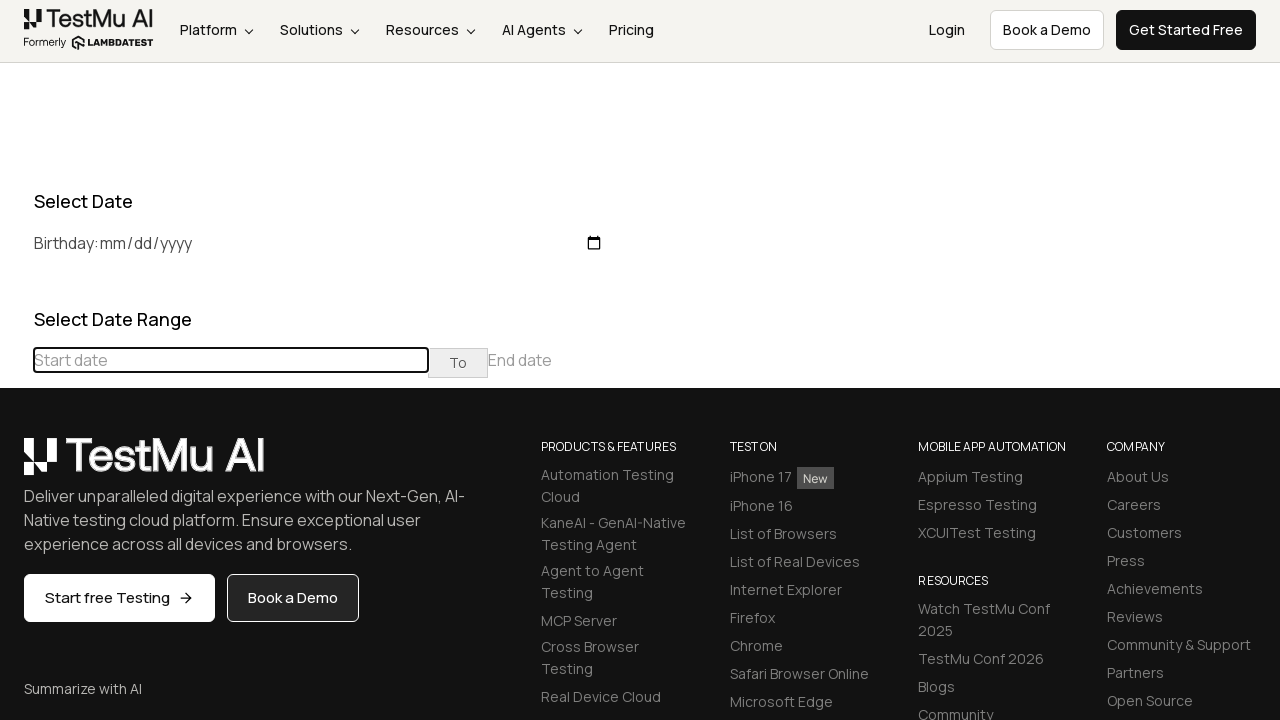

Clicked previous month button to navigate calendar at (16, 465) on (//th[text()='«'])[1]
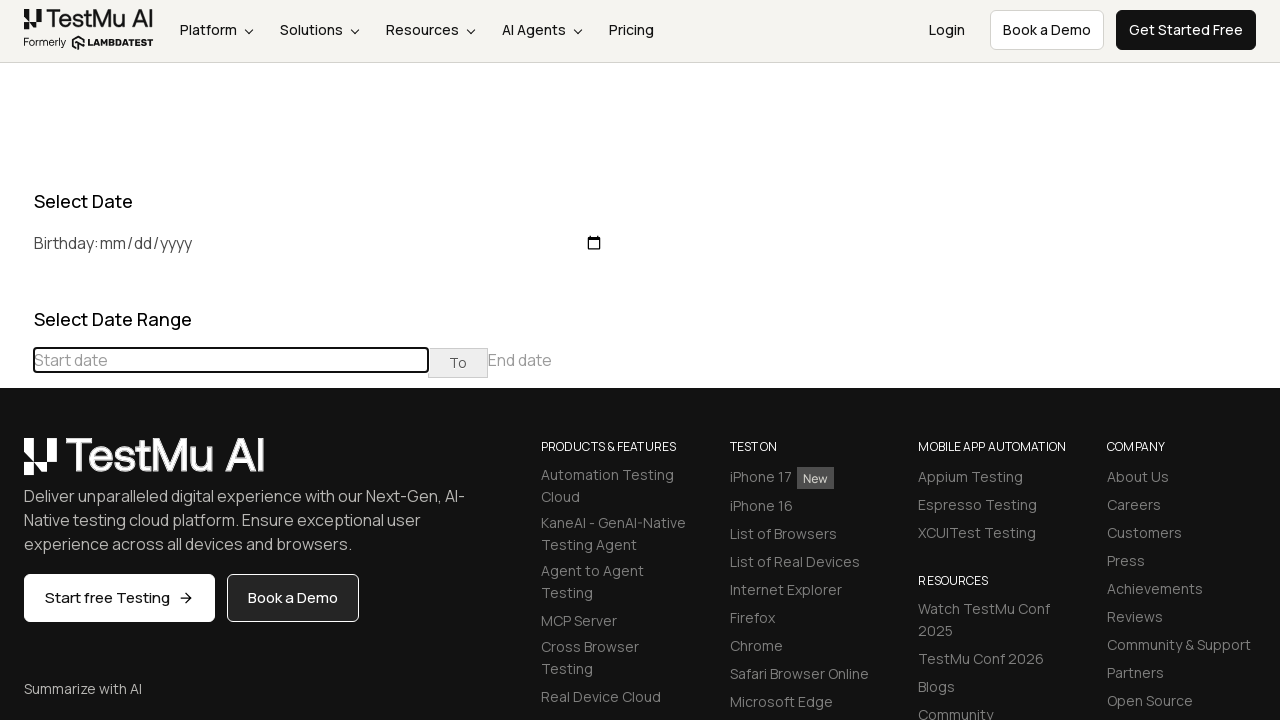

Retrieved current calendar month/year: March 2025
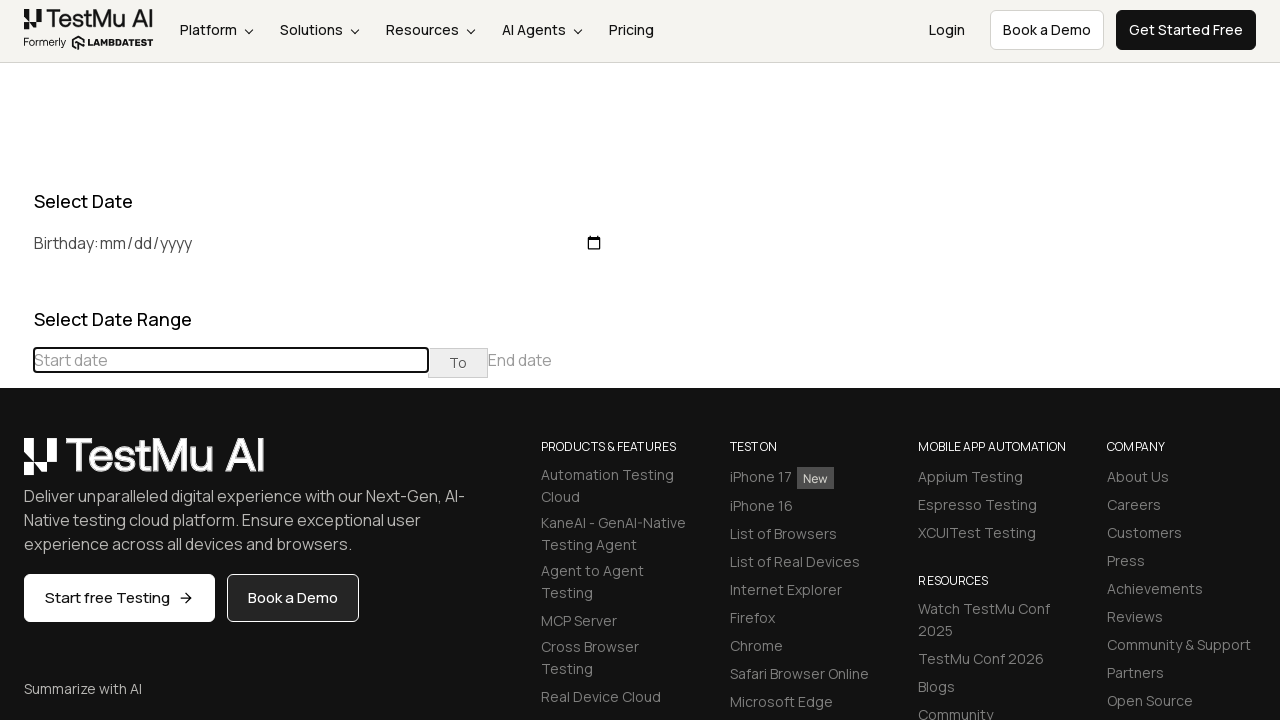

Clicked previous month button to navigate calendar at (16, 465) on (//th[text()='«'])[1]
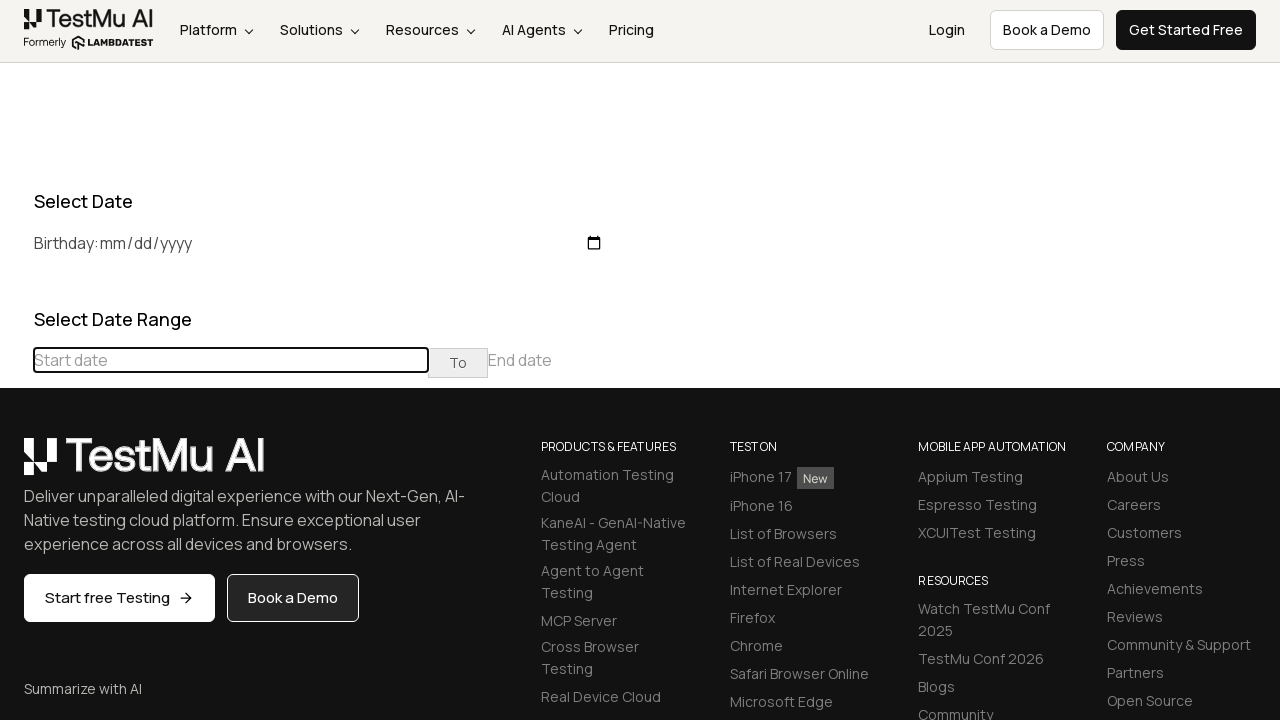

Retrieved current calendar month/year: February 2025
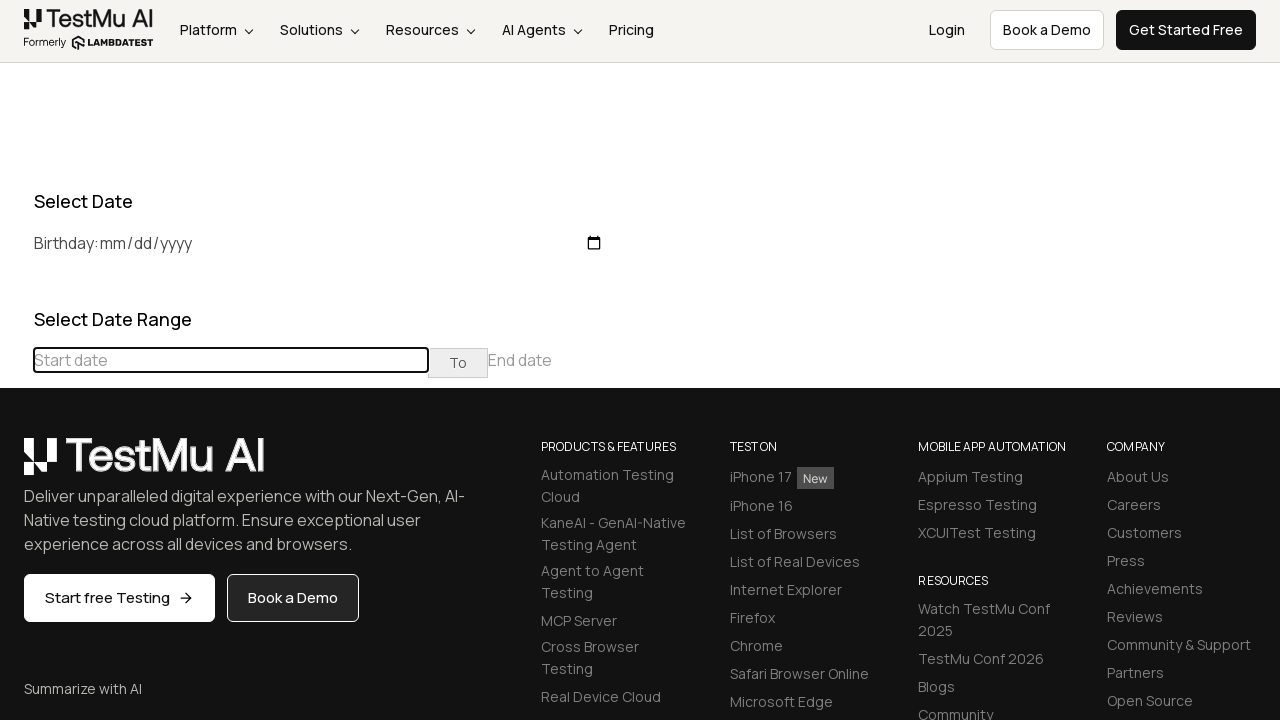

Clicked previous month button to navigate calendar at (16, 465) on (//th[text()='«'])[1]
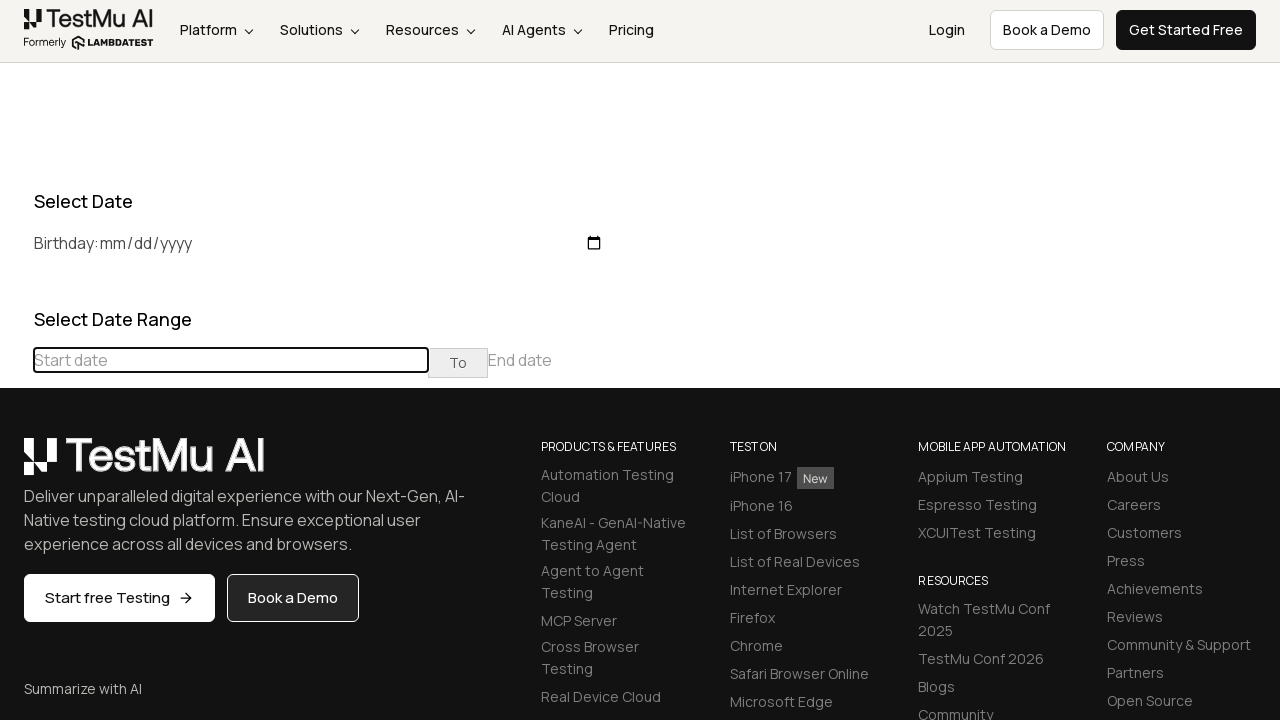

Retrieved current calendar month/year: January 2025
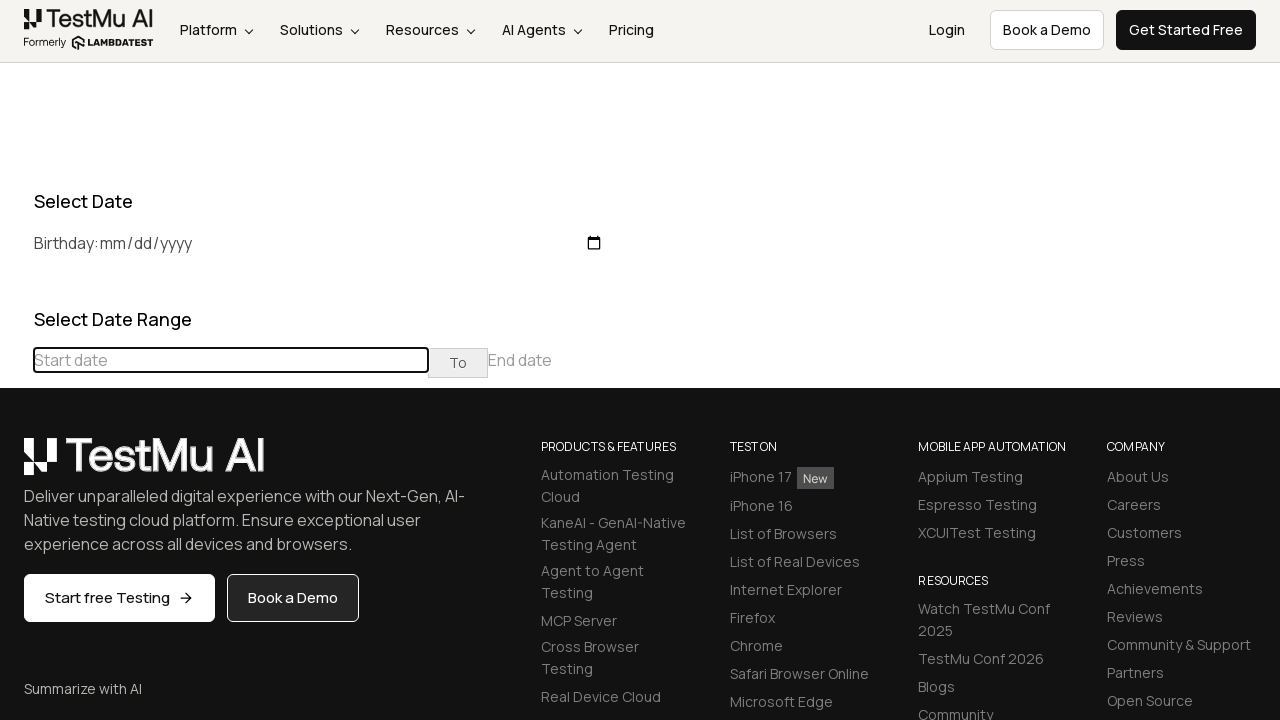

Clicked previous month button to navigate calendar at (16, 465) on (//th[text()='«'])[1]
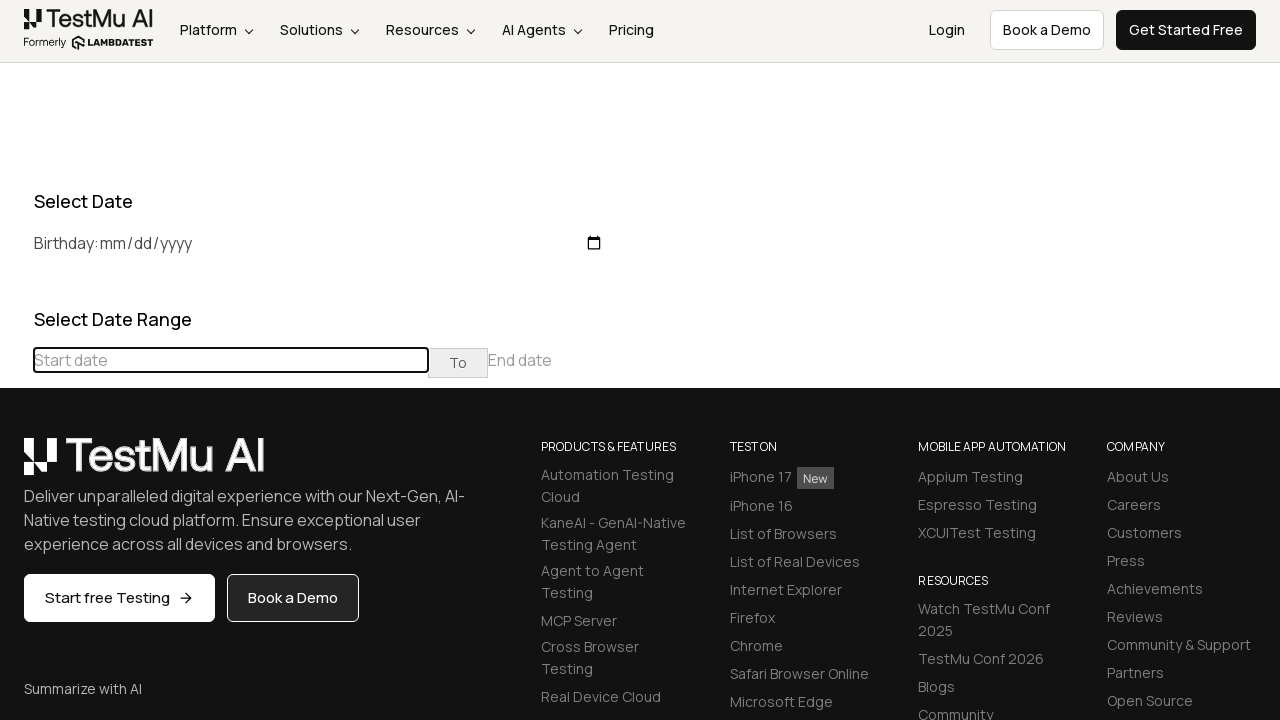

Retrieved current calendar month/year: December 2024
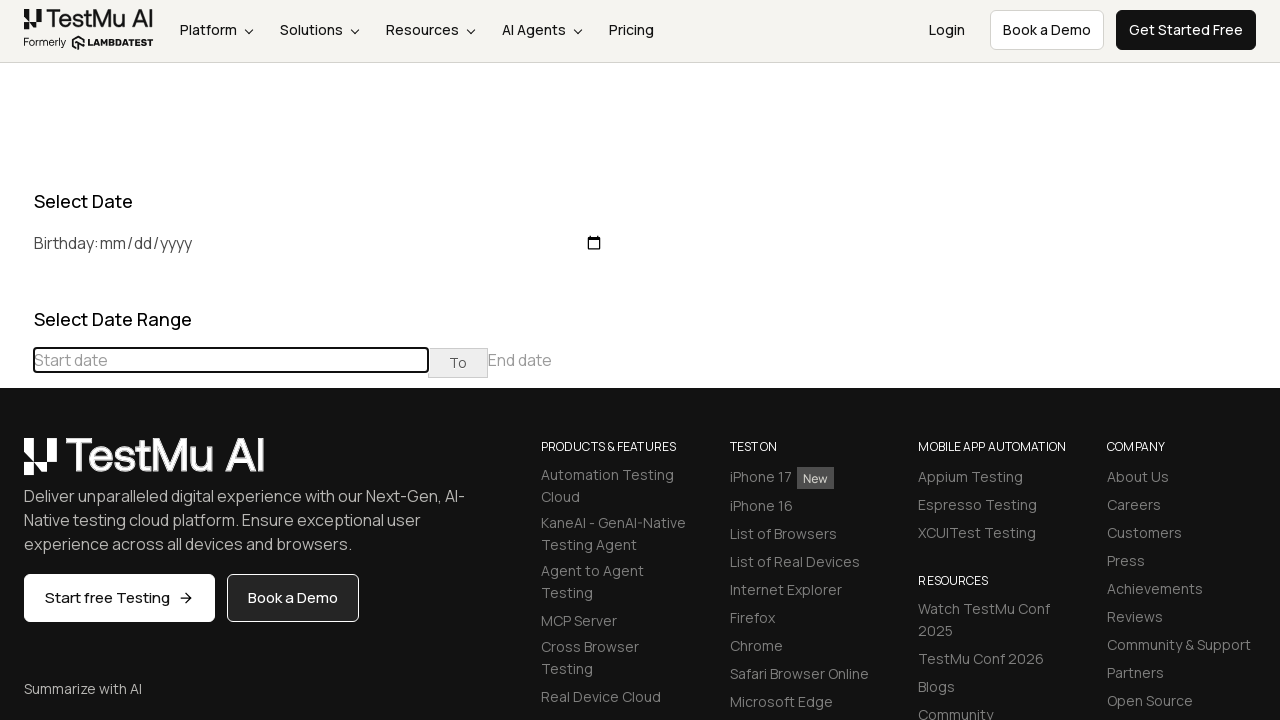

Clicked previous month button to navigate calendar at (16, 465) on (//th[text()='«'])[1]
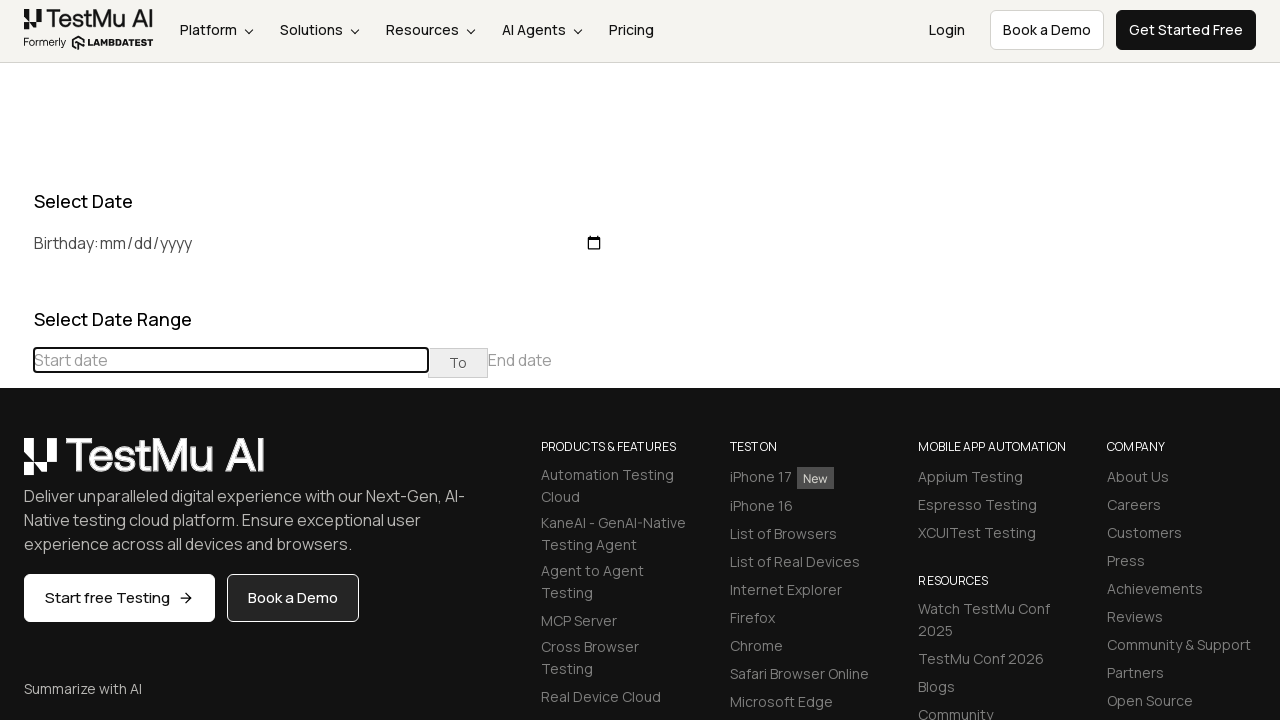

Retrieved current calendar month/year: November 2024
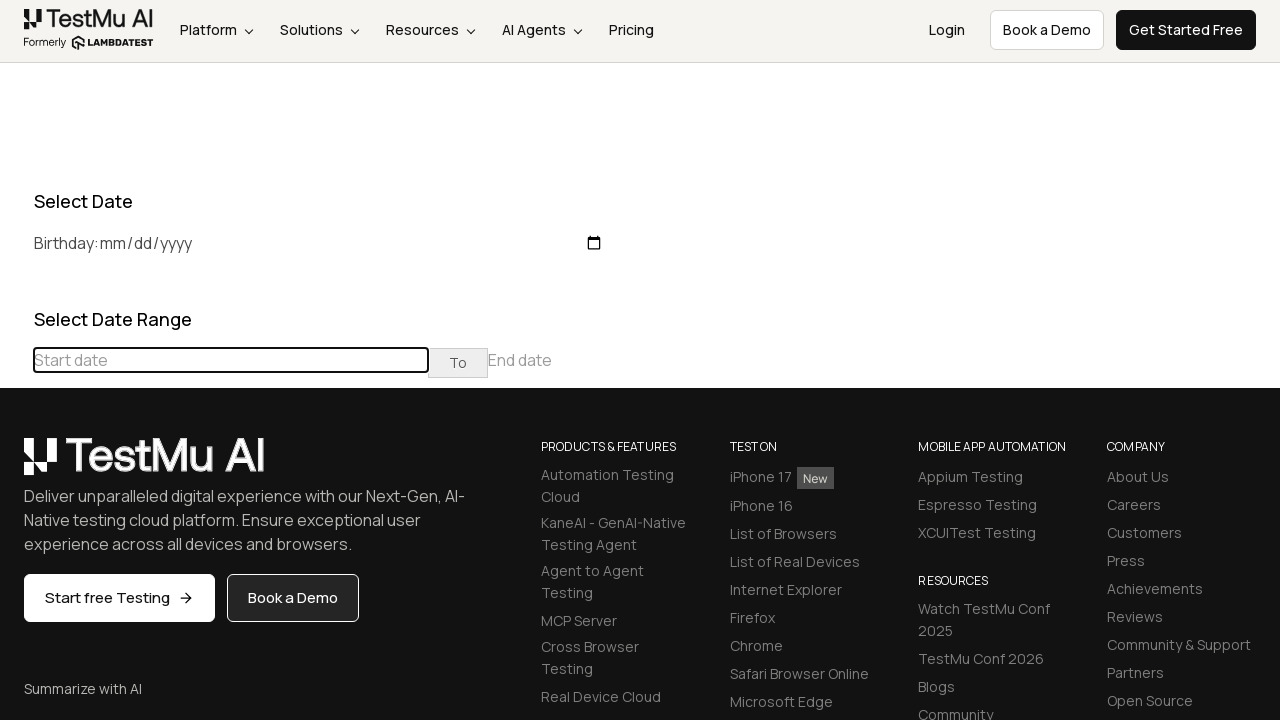

Clicked previous month button to navigate calendar at (16, 465) on (//th[text()='«'])[1]
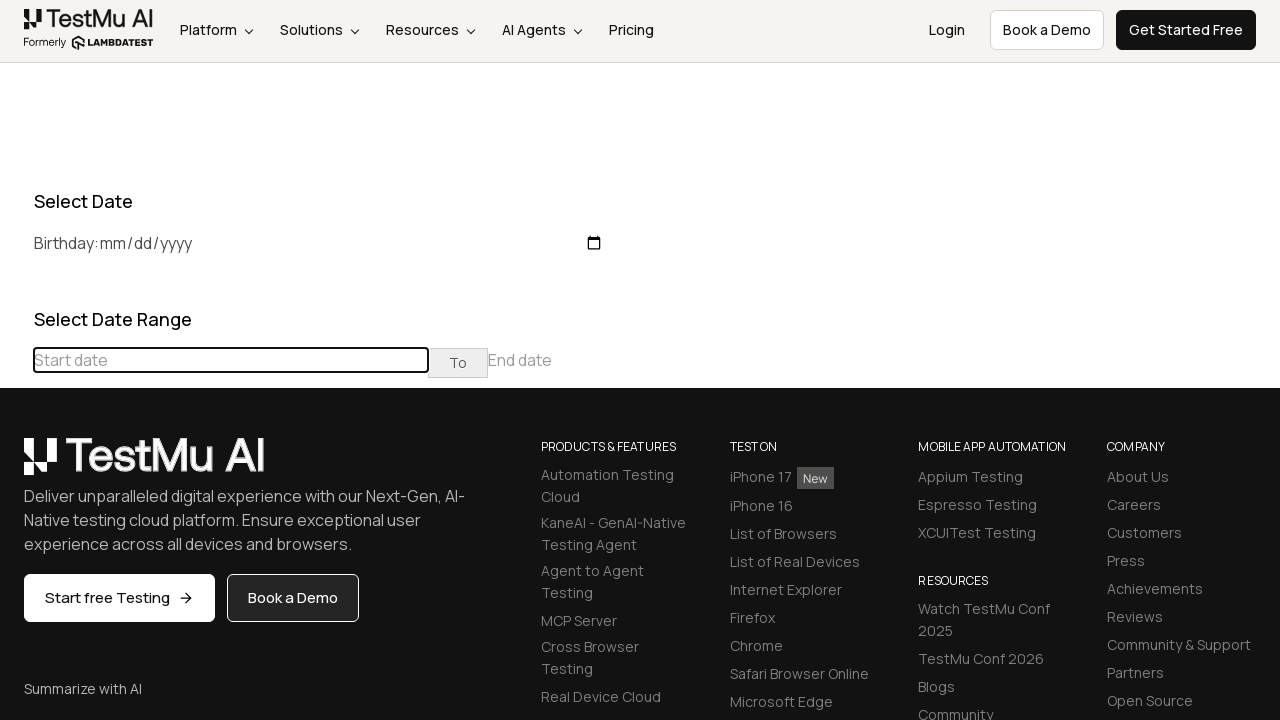

Retrieved current calendar month/year: October 2024
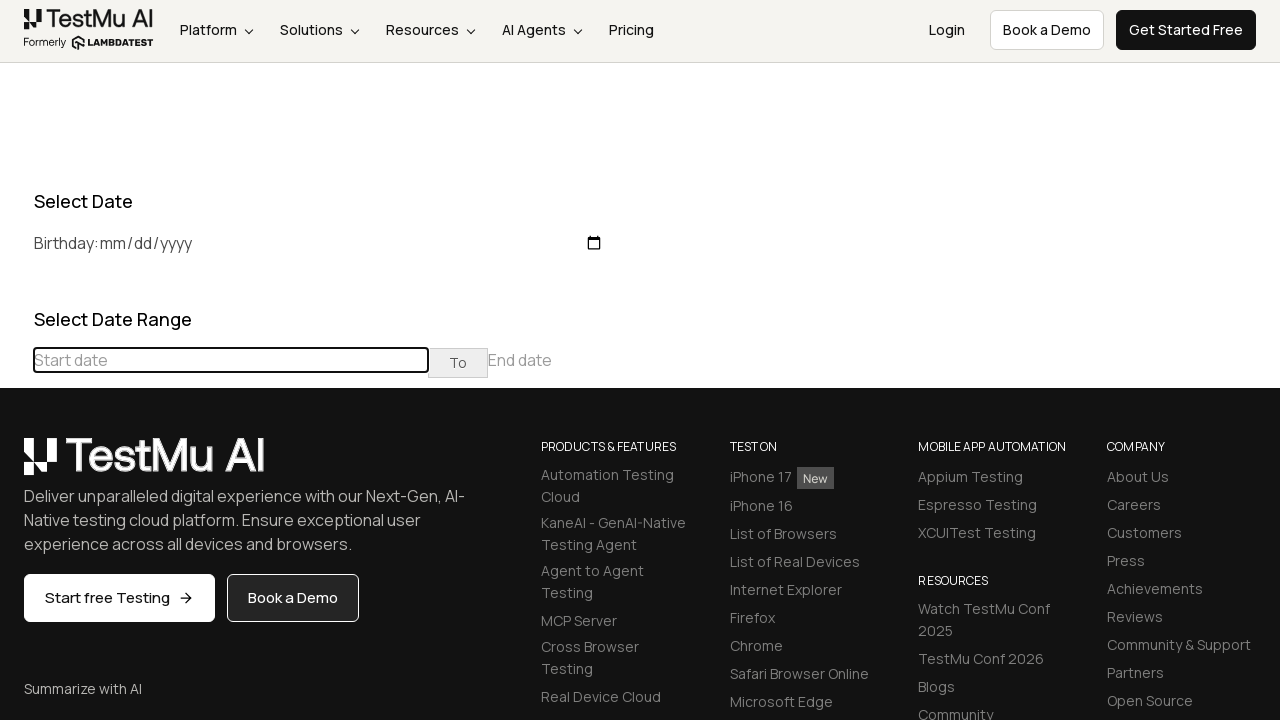

Clicked previous month button to navigate calendar at (16, 465) on (//th[text()='«'])[1]
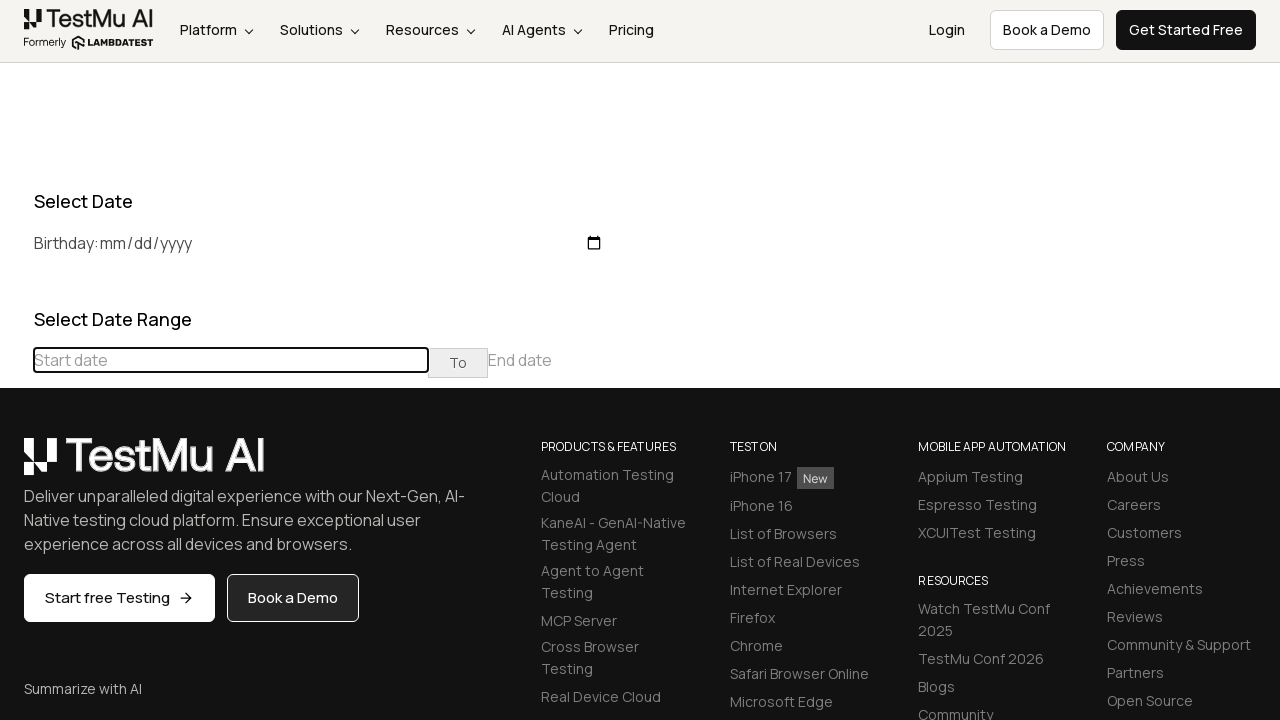

Retrieved current calendar month/year: September 2024
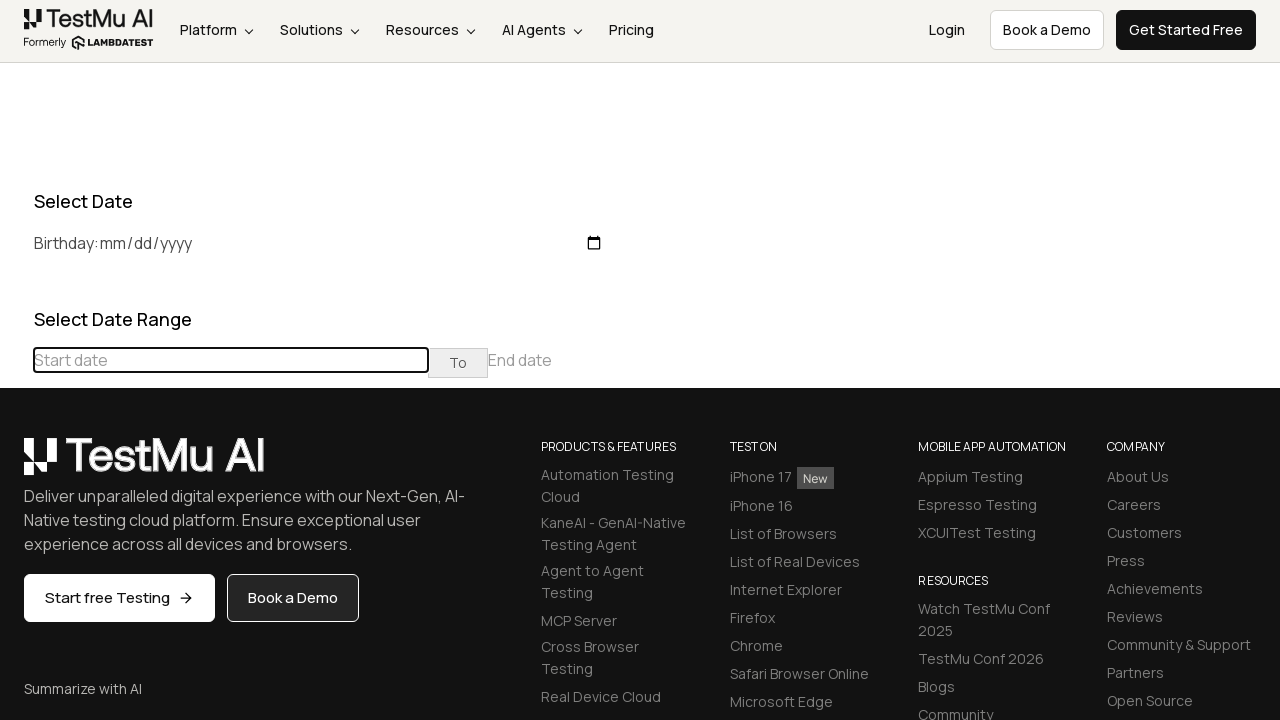

Clicked previous month button to navigate calendar at (16, 465) on (//th[text()='«'])[1]
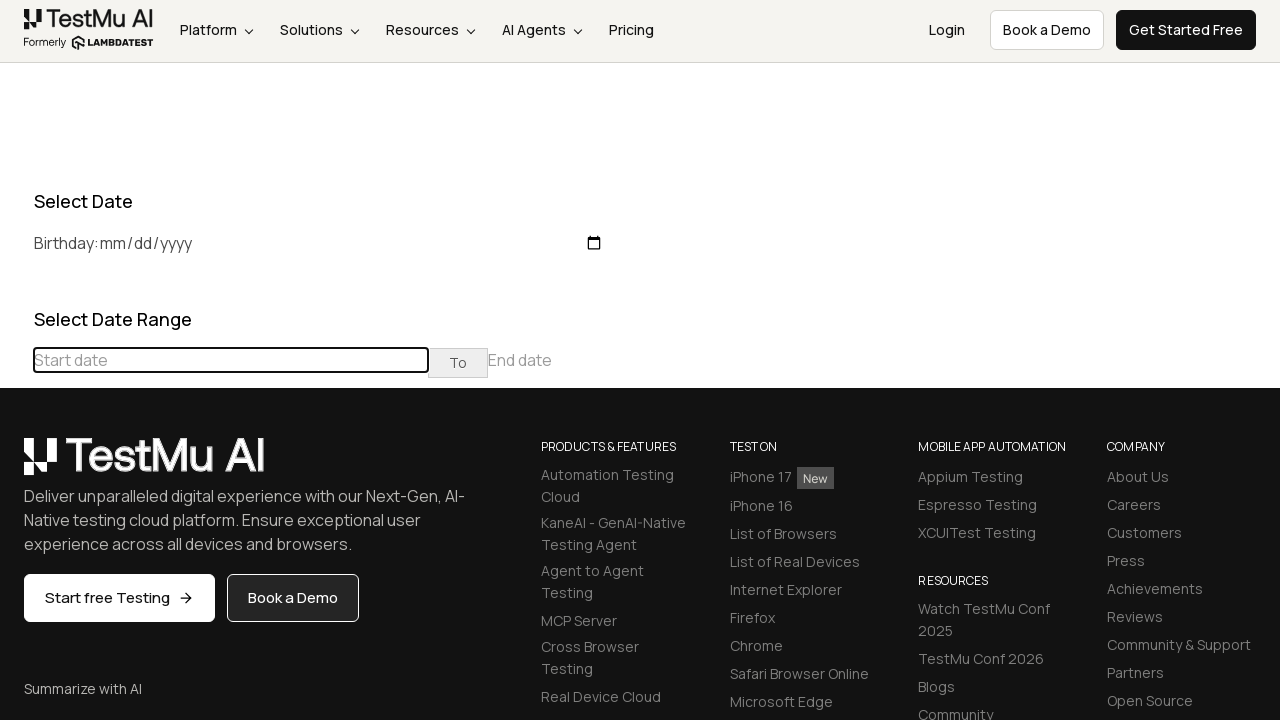

Retrieved current calendar month/year: August 2024
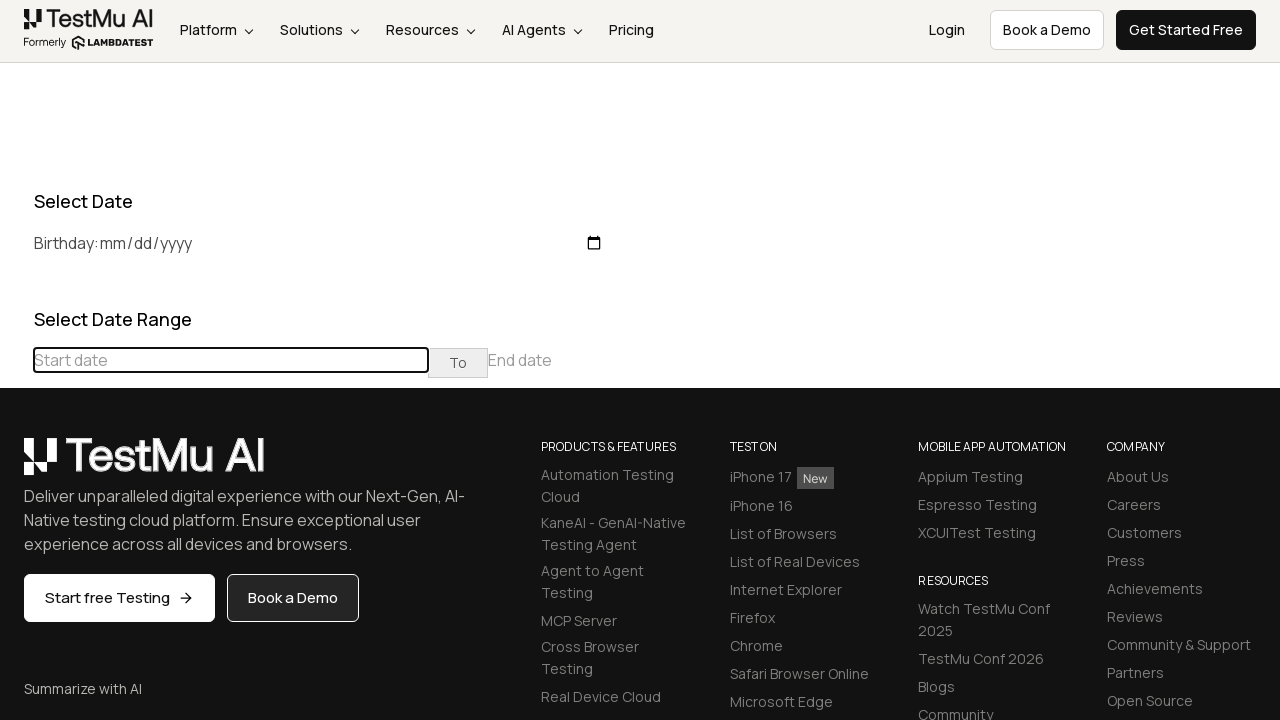

Clicked previous month button to navigate calendar at (16, 465) on (//th[text()='«'])[1]
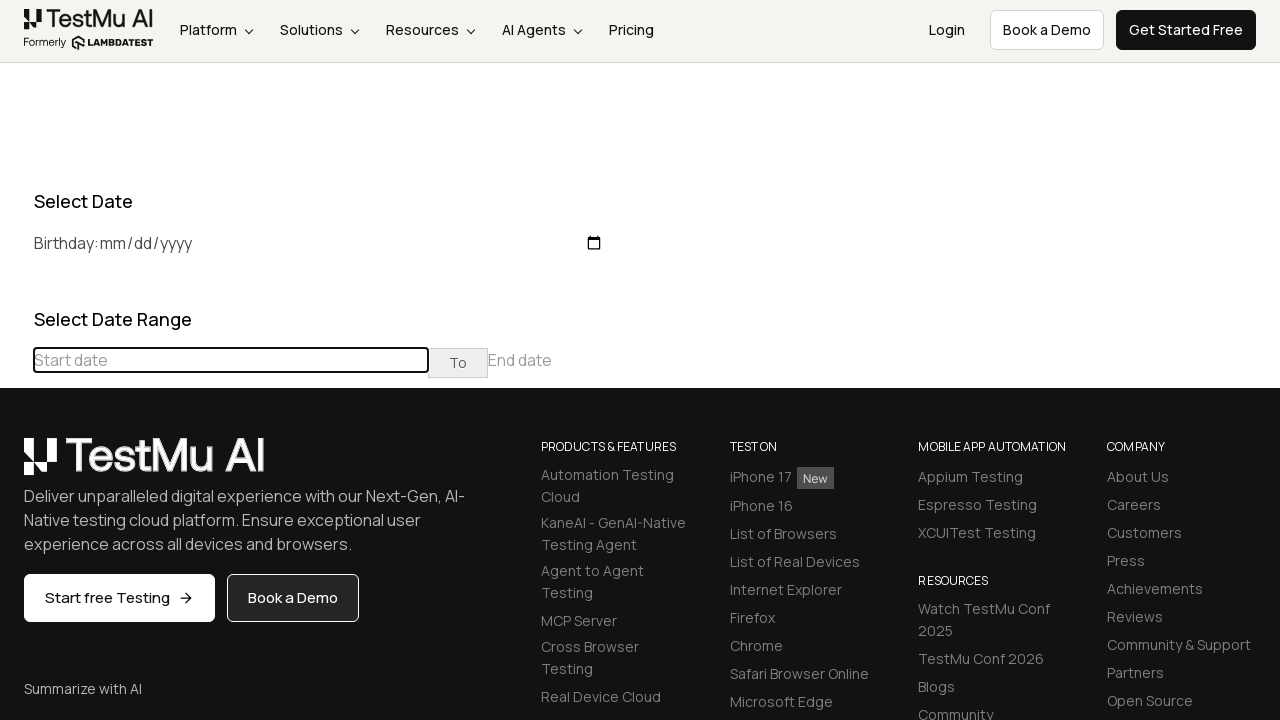

Retrieved current calendar month/year: July 2024
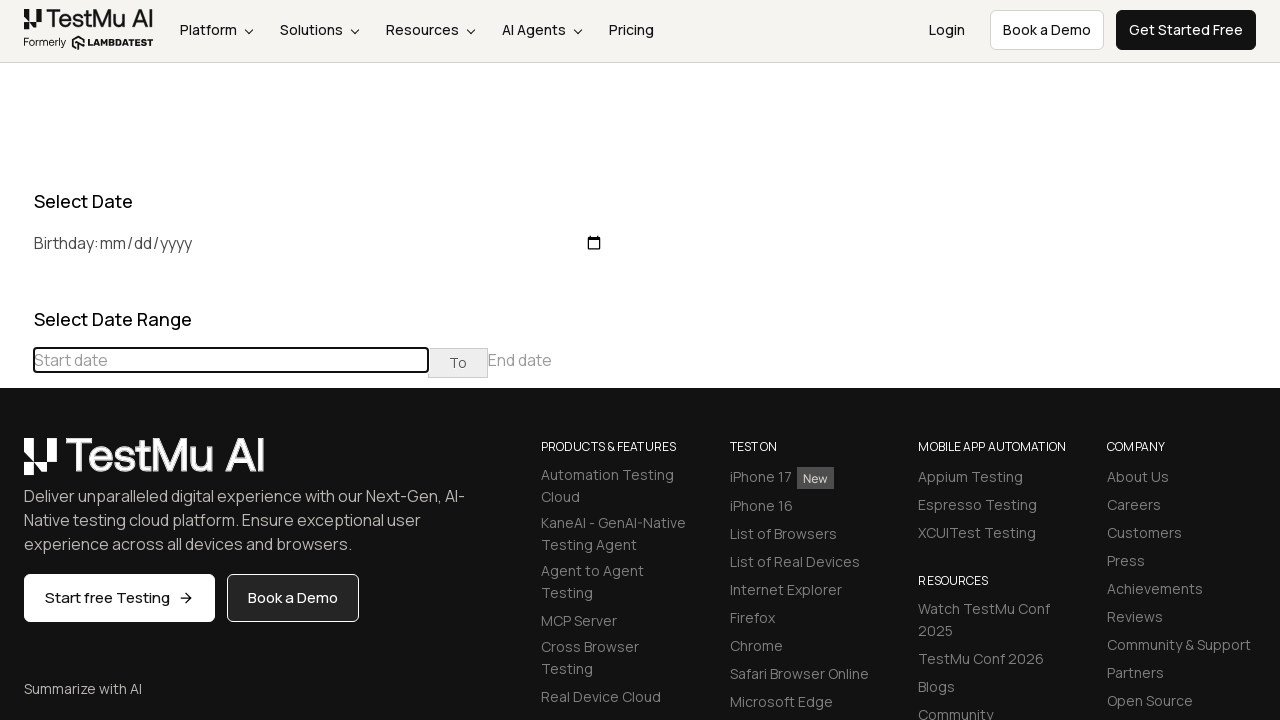

Clicked previous month button to navigate calendar at (16, 465) on (//th[text()='«'])[1]
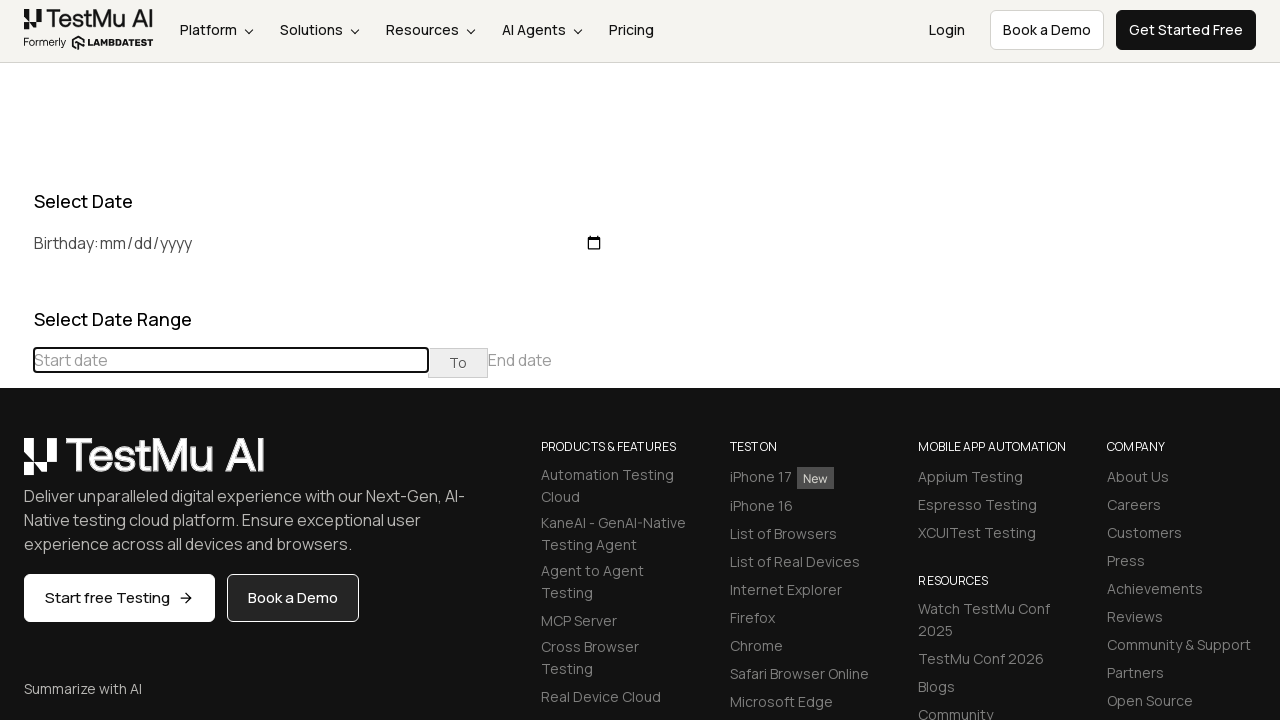

Retrieved current calendar month/year: June 2024
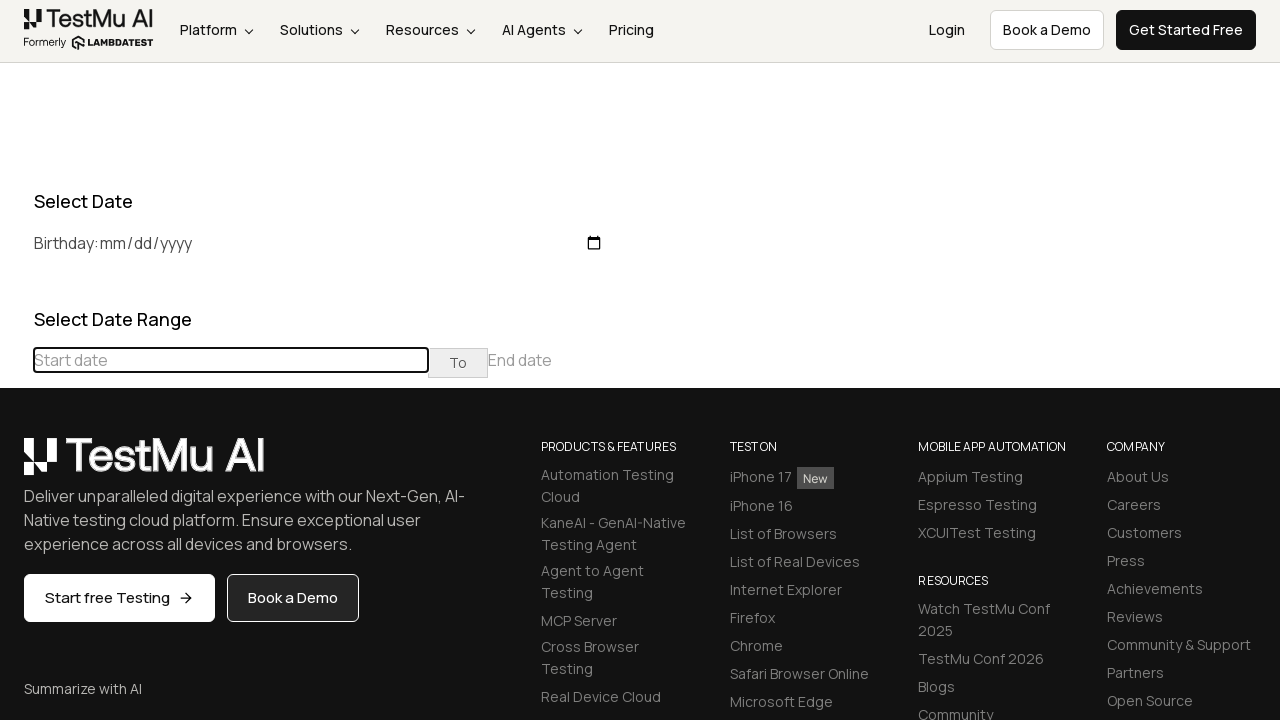

Clicked previous month button to navigate calendar at (16, 465) on (//th[text()='«'])[1]
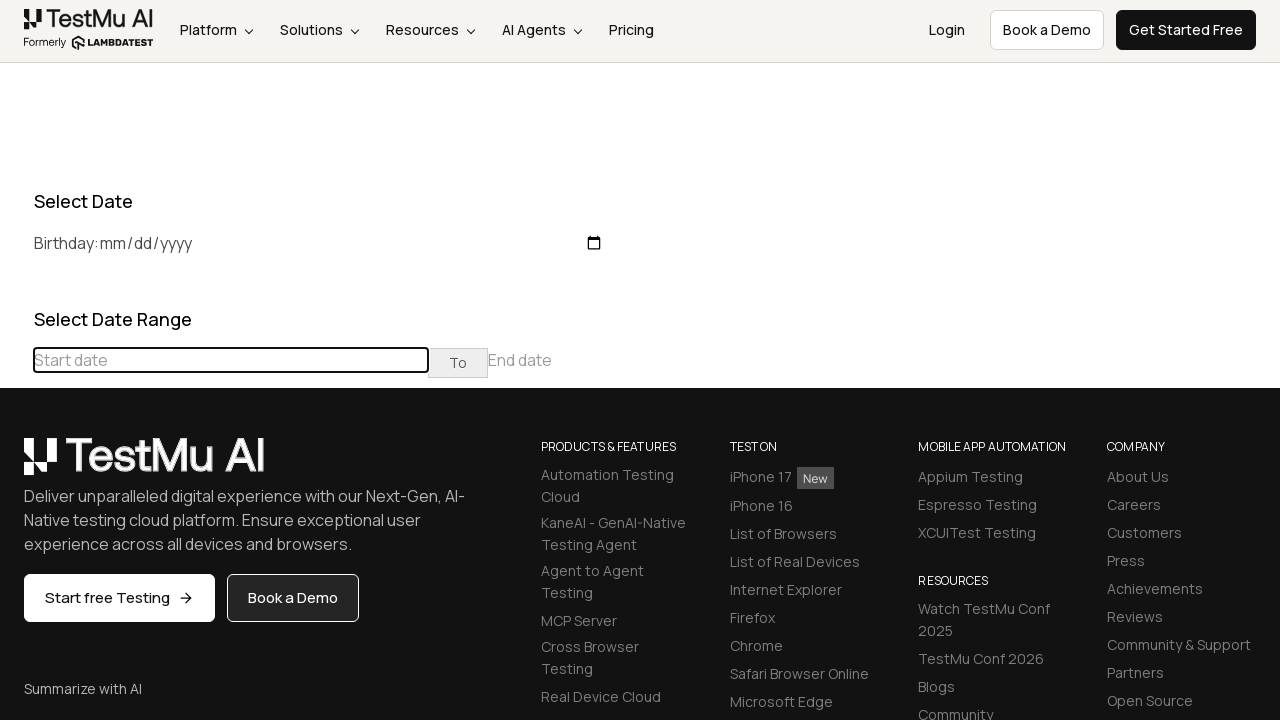

Retrieved current calendar month/year: May 2024
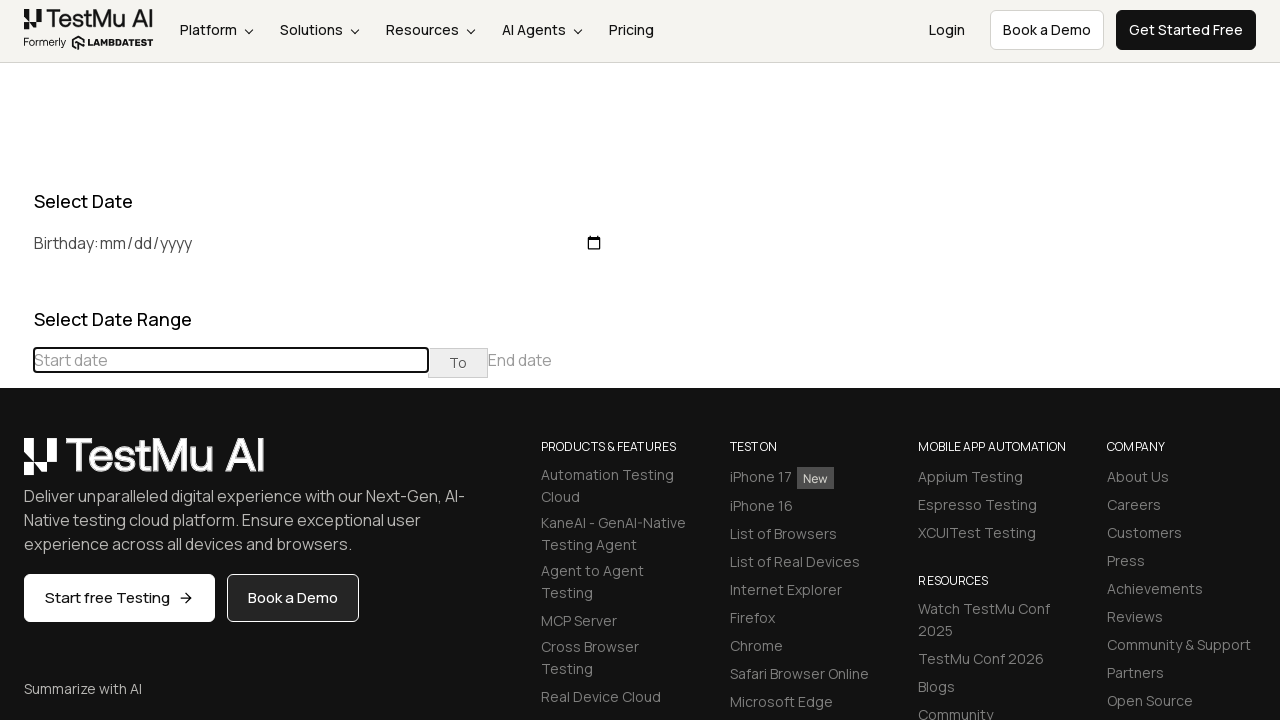

Clicked previous month button to navigate calendar at (16, 465) on (//th[text()='«'])[1]
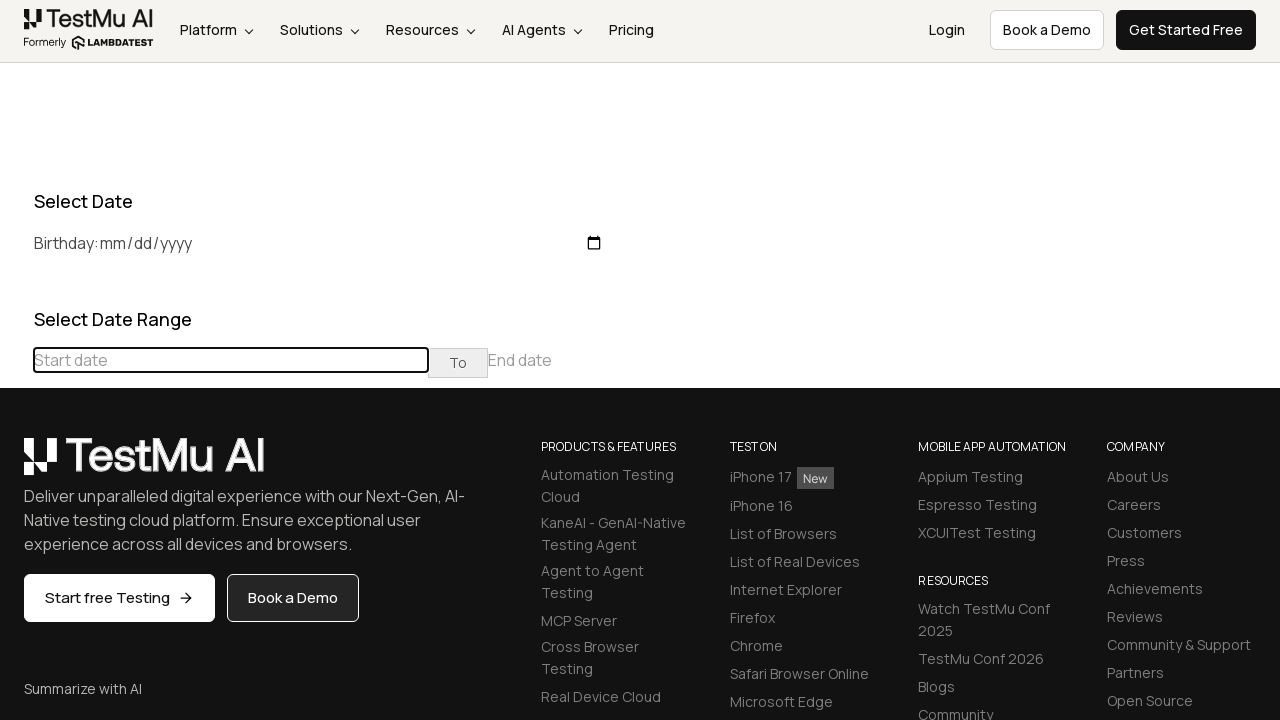

Retrieved current calendar month/year: April 2024
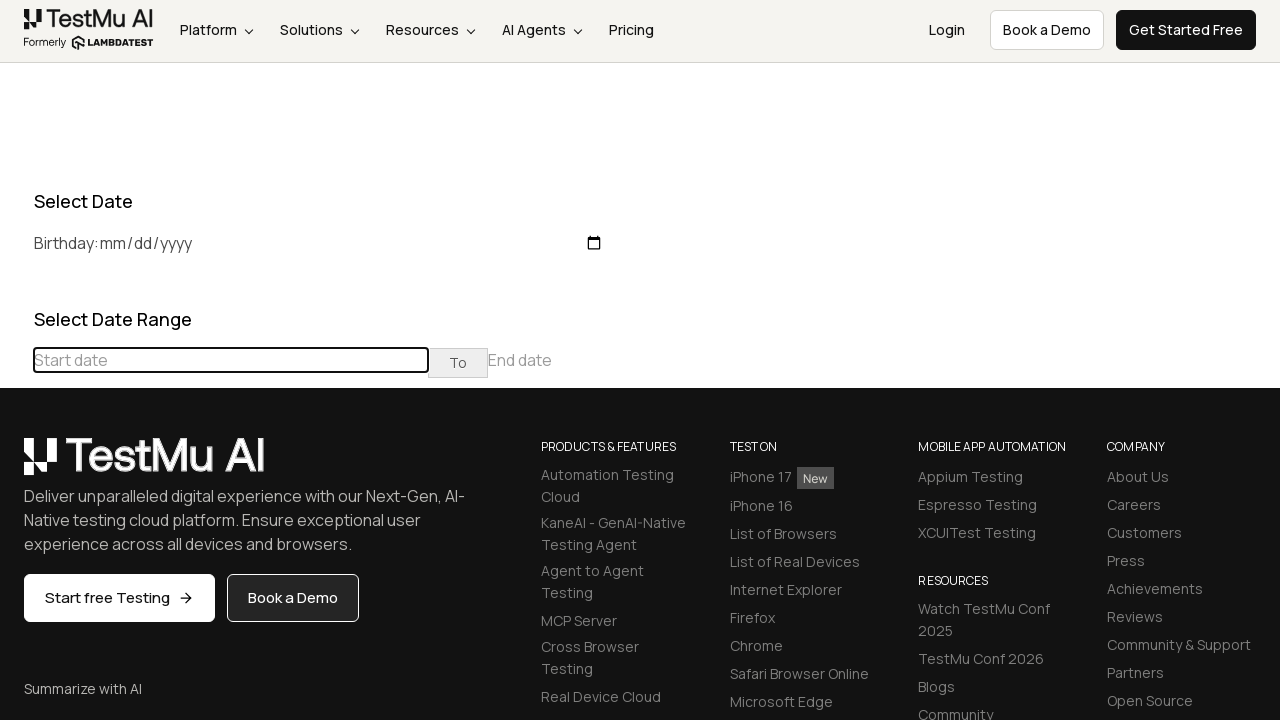

Clicked previous month button to navigate calendar at (16, 465) on (//th[text()='«'])[1]
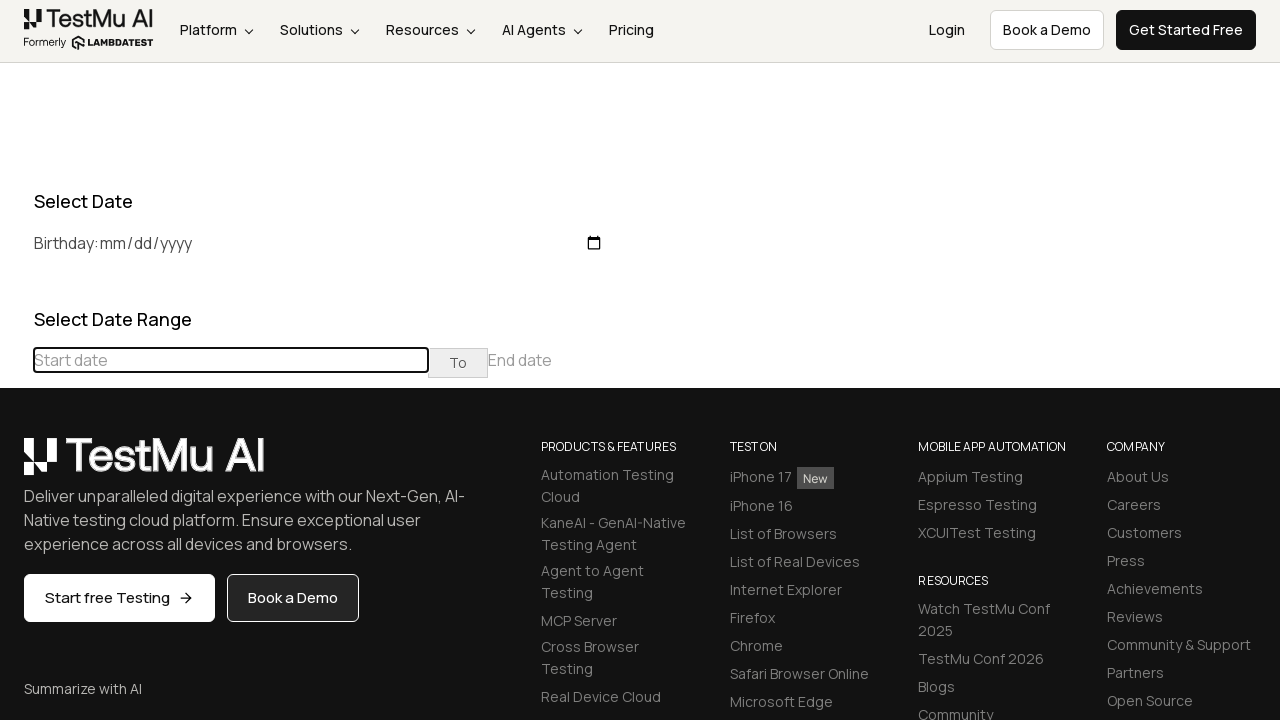

Retrieved current calendar month/year: March 2024
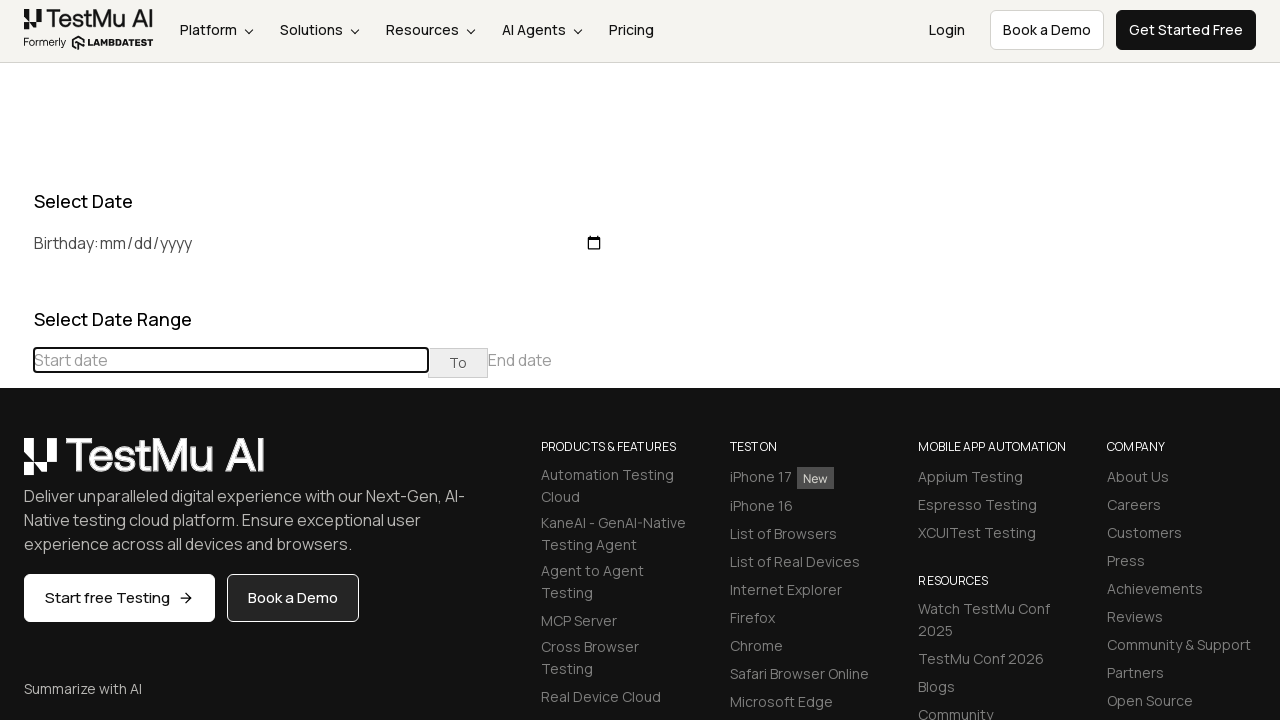

Clicked previous month button to navigate calendar at (16, 465) on (//th[text()='«'])[1]
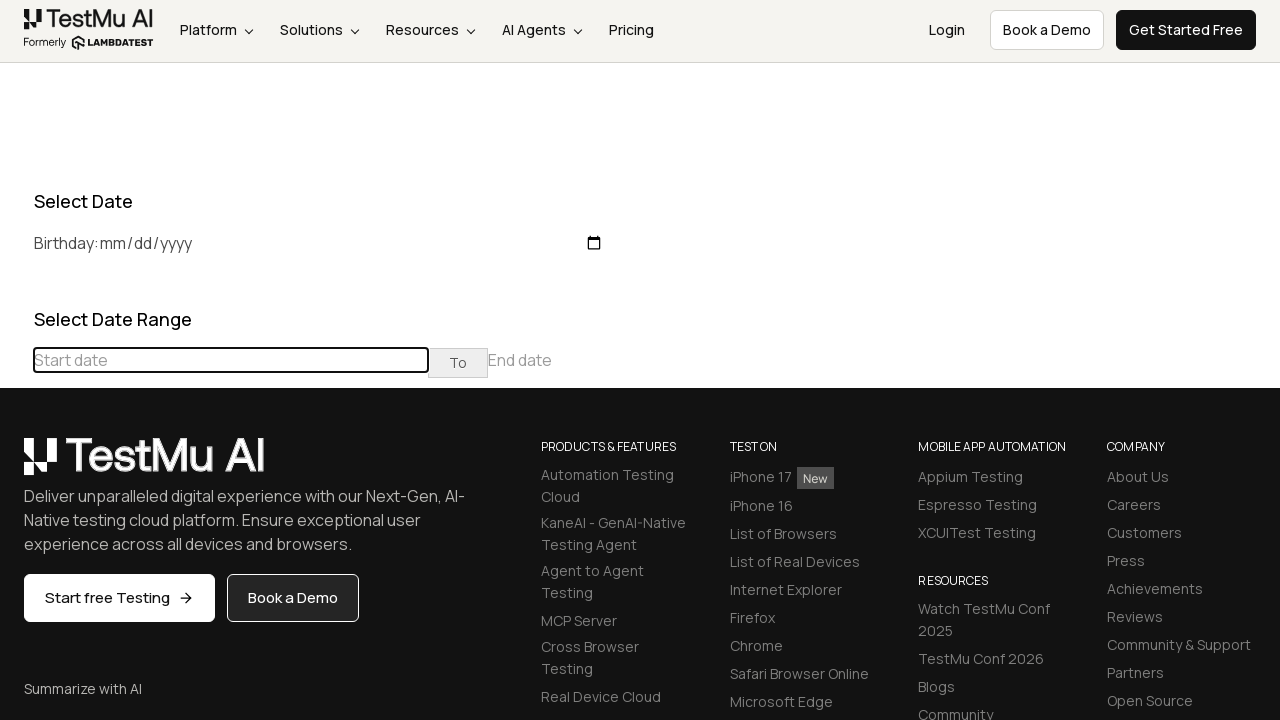

Retrieved current calendar month/year: February 2024
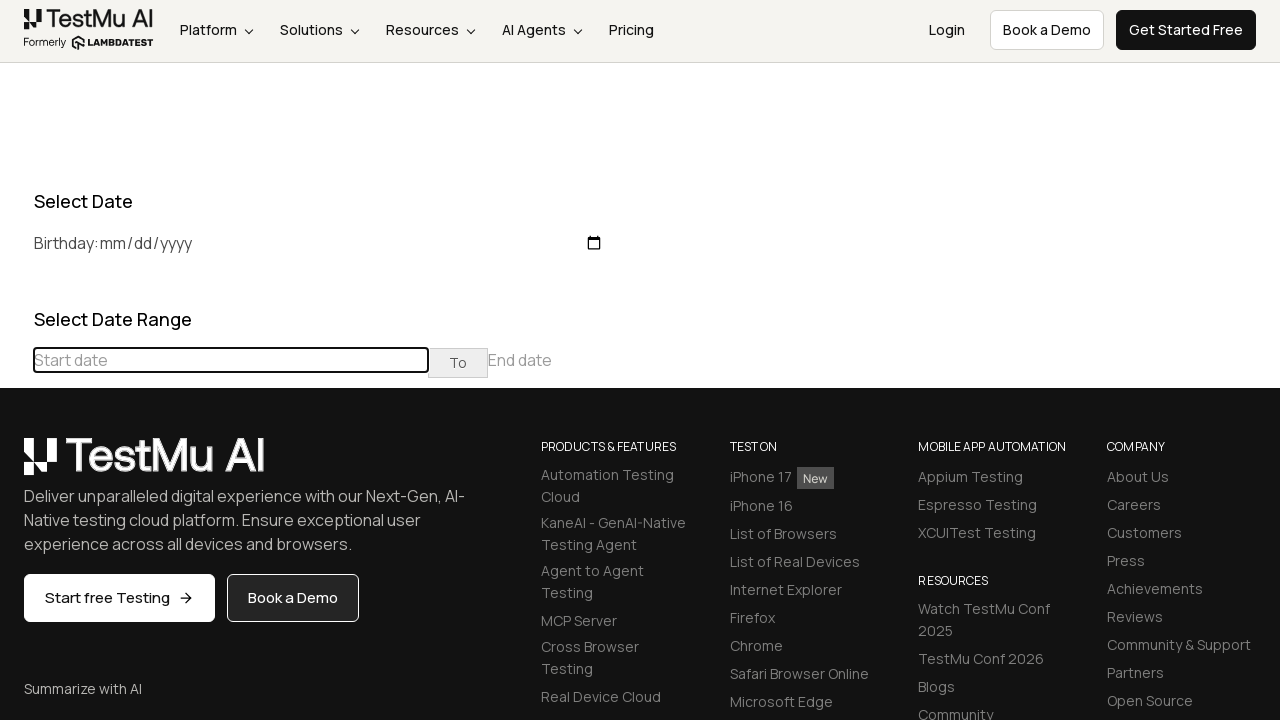

Clicked previous month button to navigate calendar at (16, 465) on (//th[text()='«'])[1]
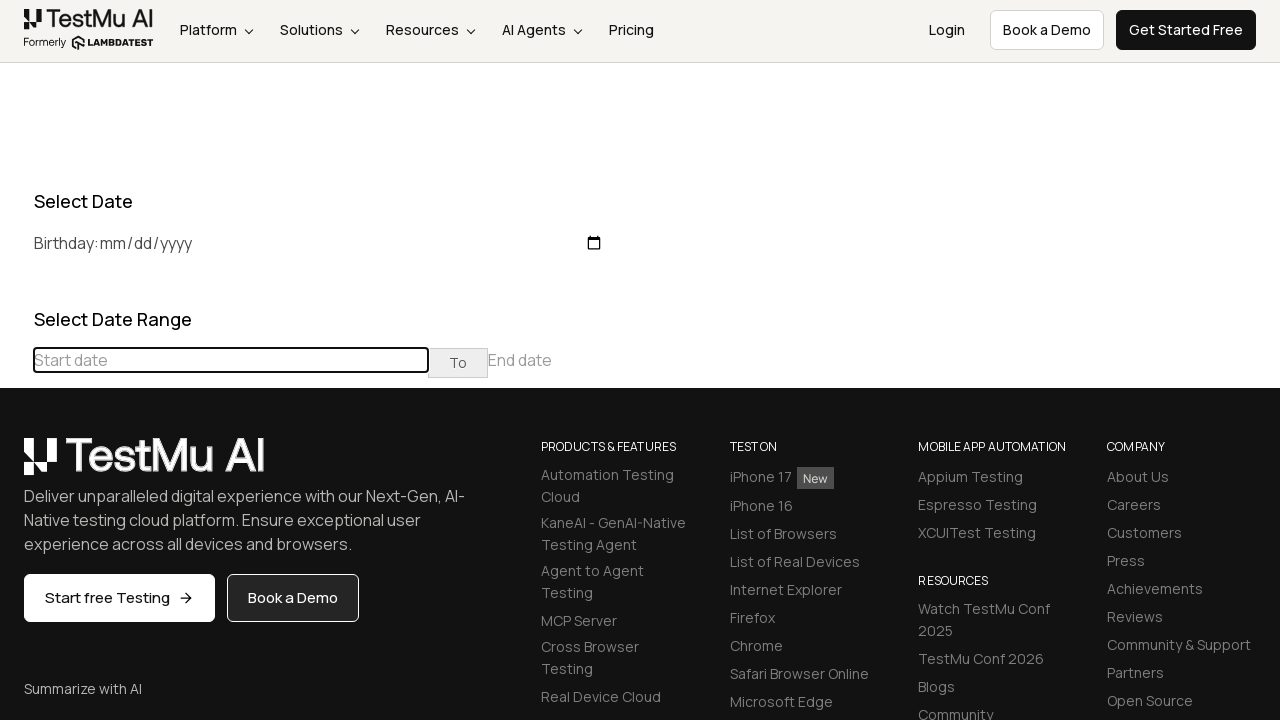

Retrieved current calendar month/year: January 2024
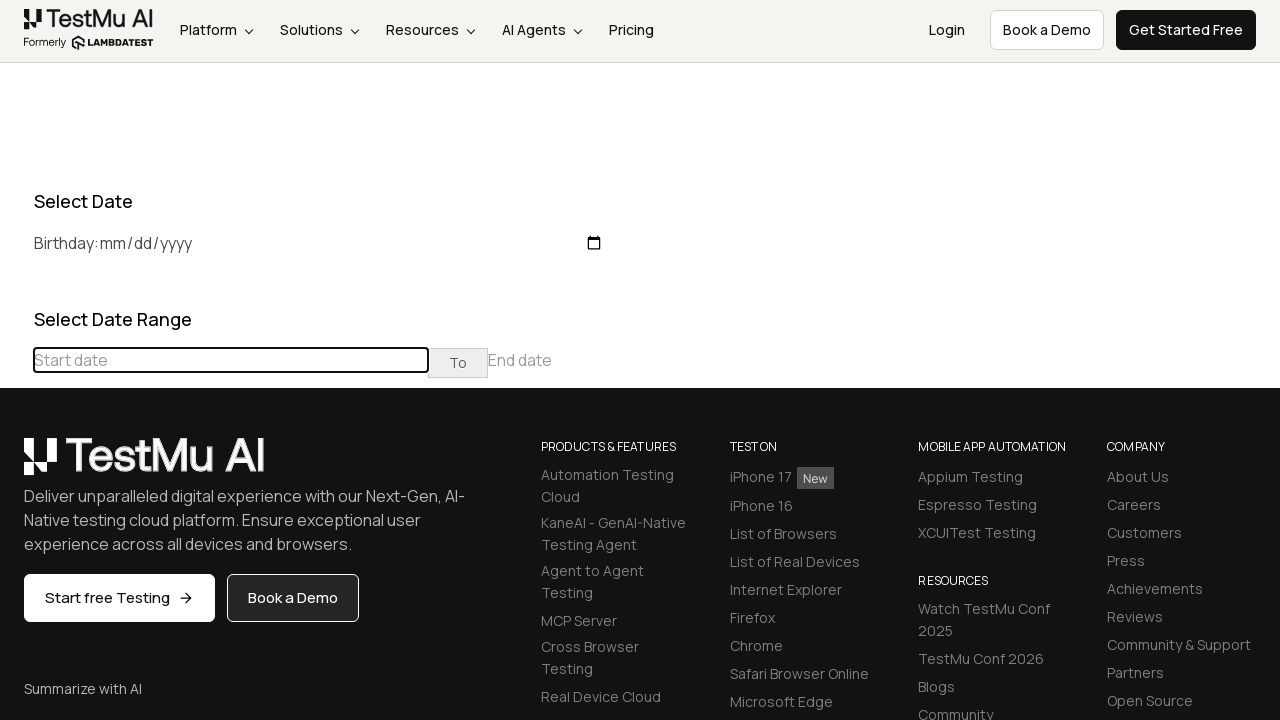

Clicked previous month button to navigate calendar at (16, 465) on (//th[text()='«'])[1]
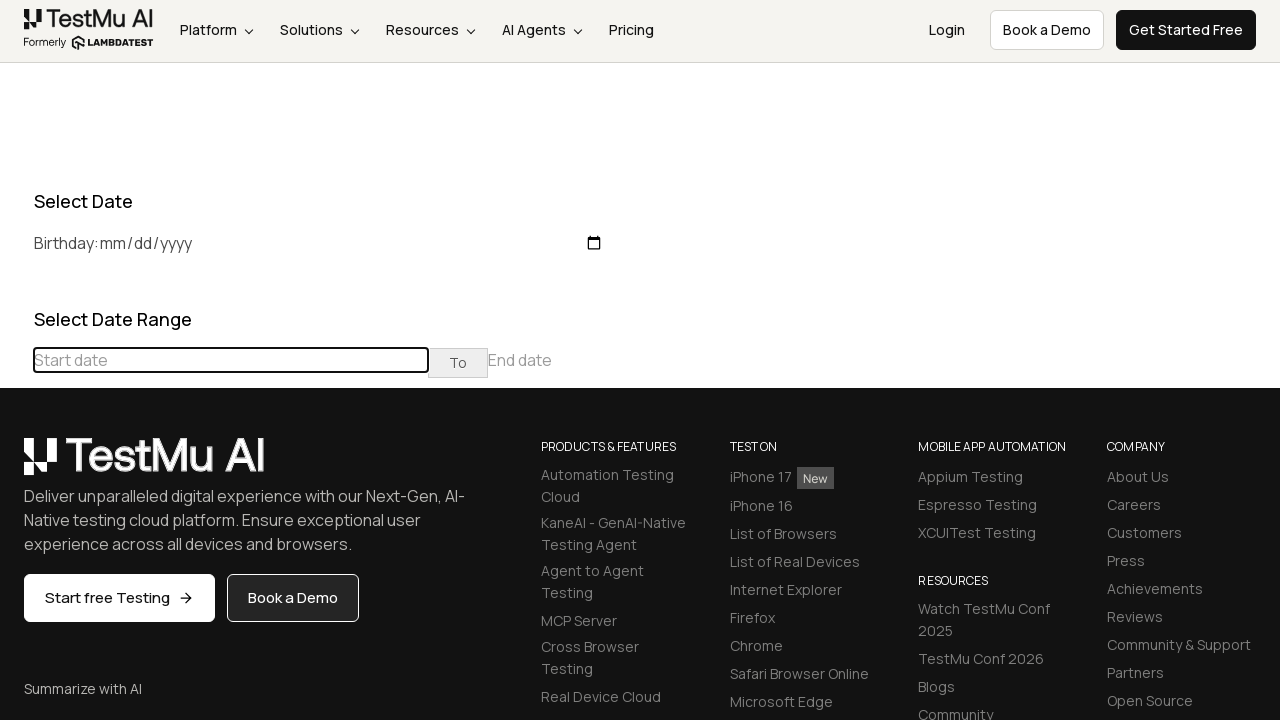

Retrieved current calendar month/year: December 2023
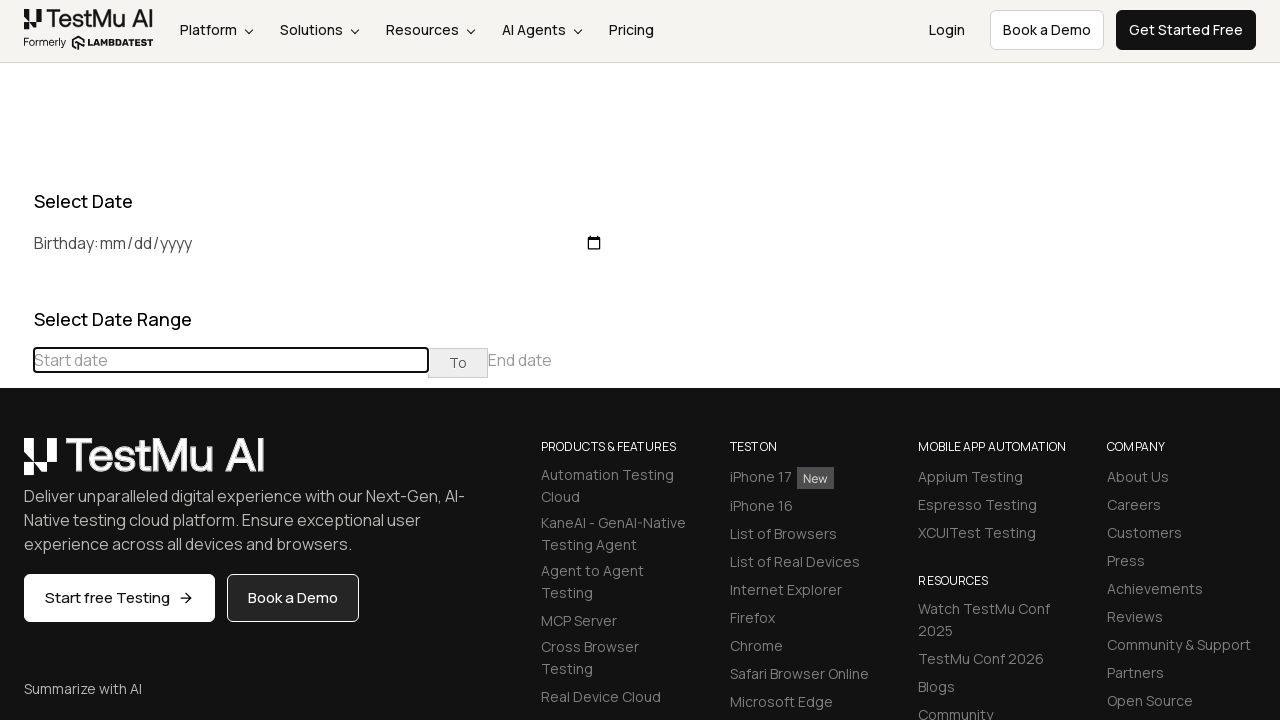

Clicked previous month button to navigate calendar at (16, 465) on (//th[text()='«'])[1]
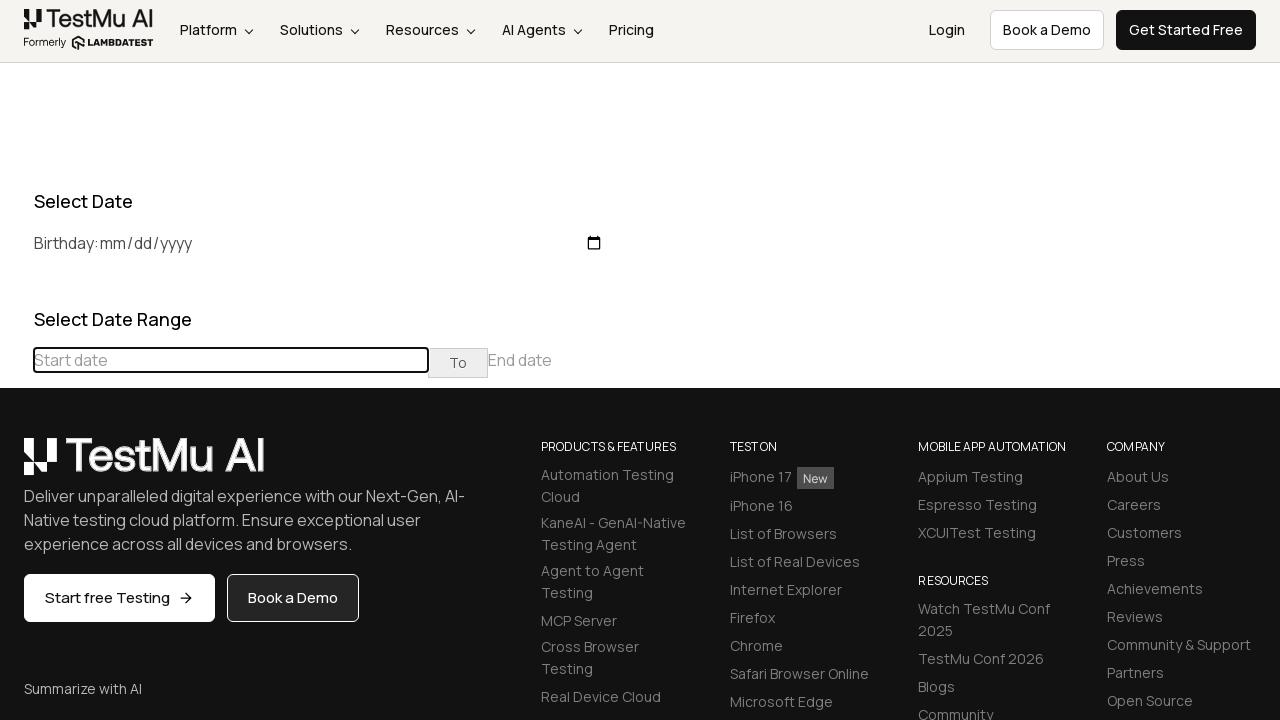

Retrieved current calendar month/year: November 2023
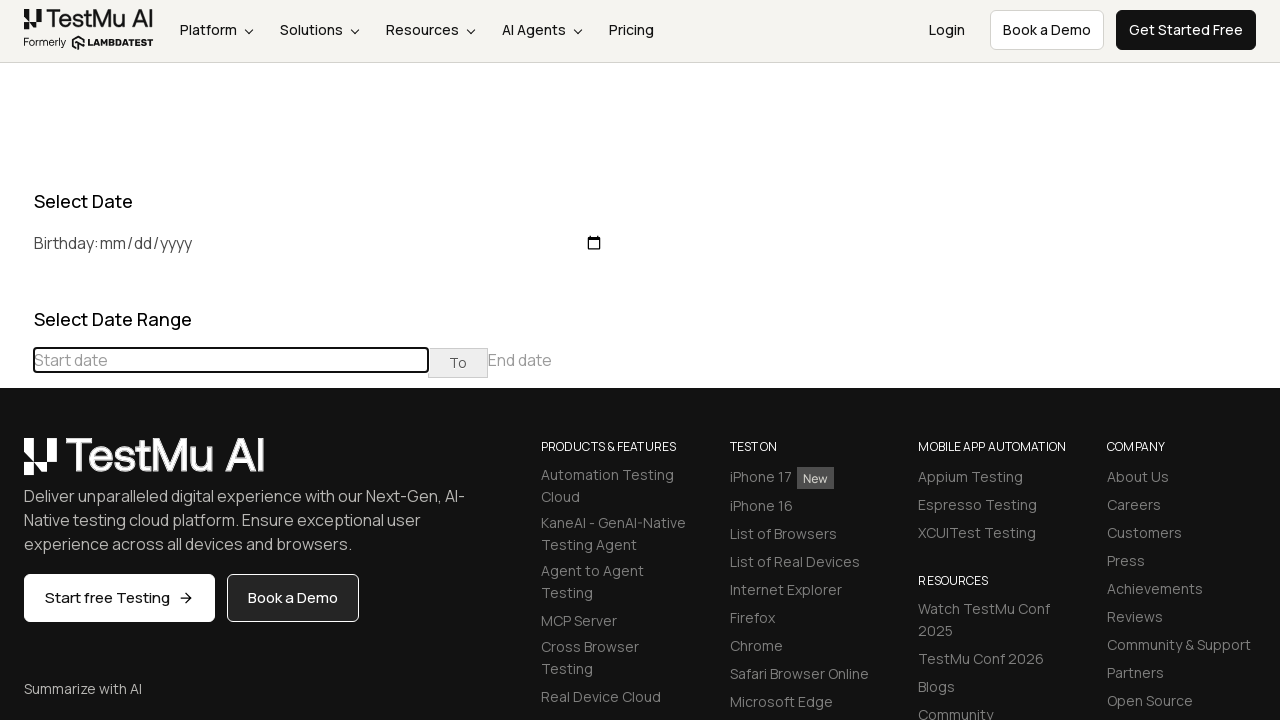

Clicked previous month button to navigate calendar at (16, 465) on (//th[text()='«'])[1]
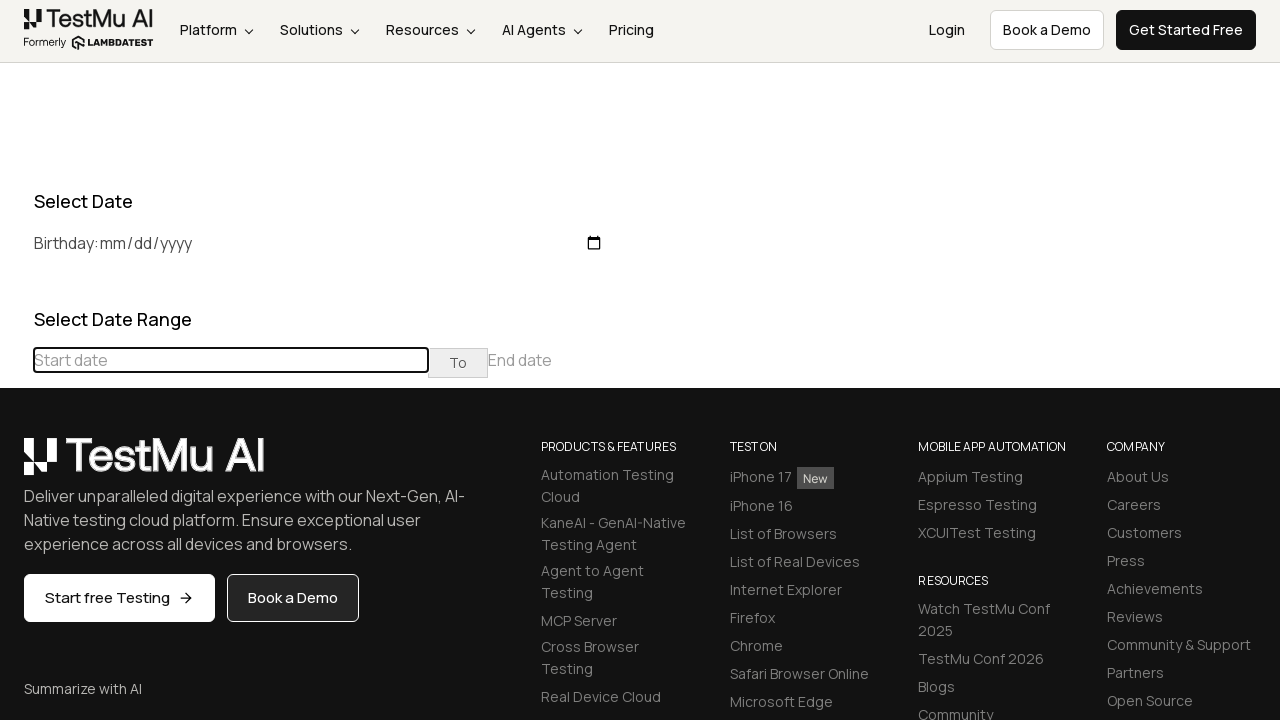

Retrieved current calendar month/year: October 2023
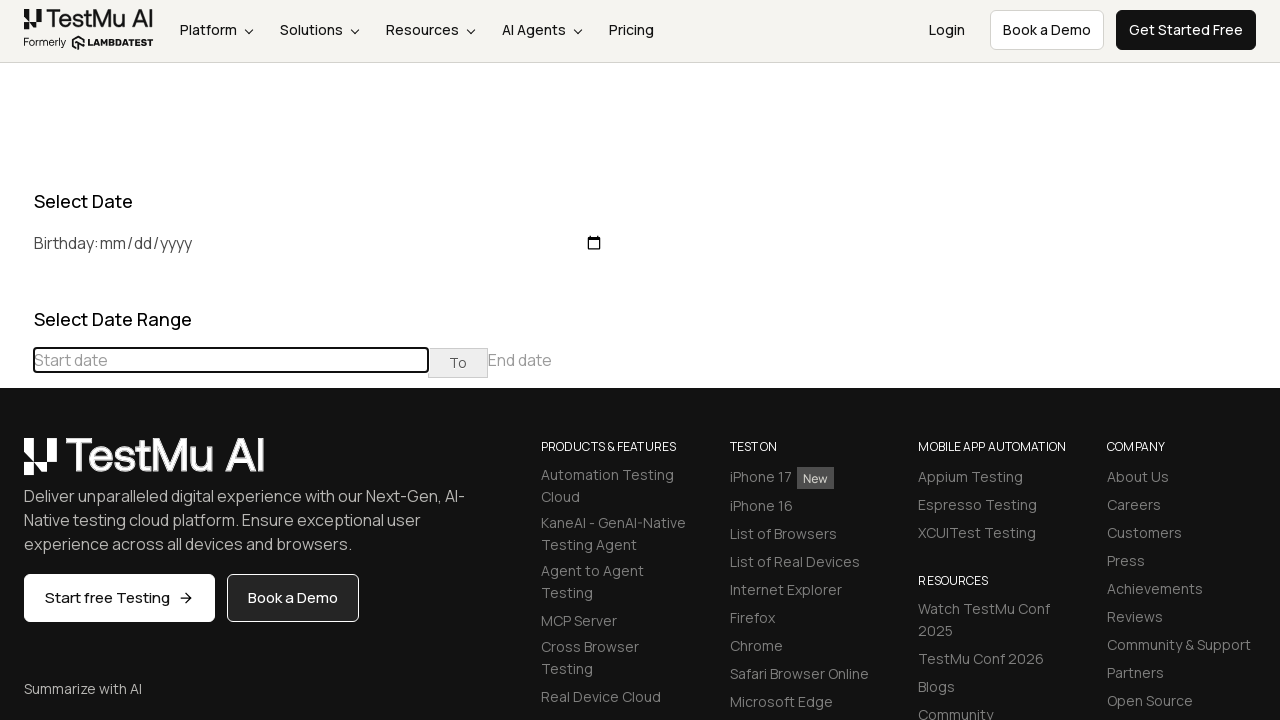

Clicked previous month button to navigate calendar at (16, 465) on (//th[text()='«'])[1]
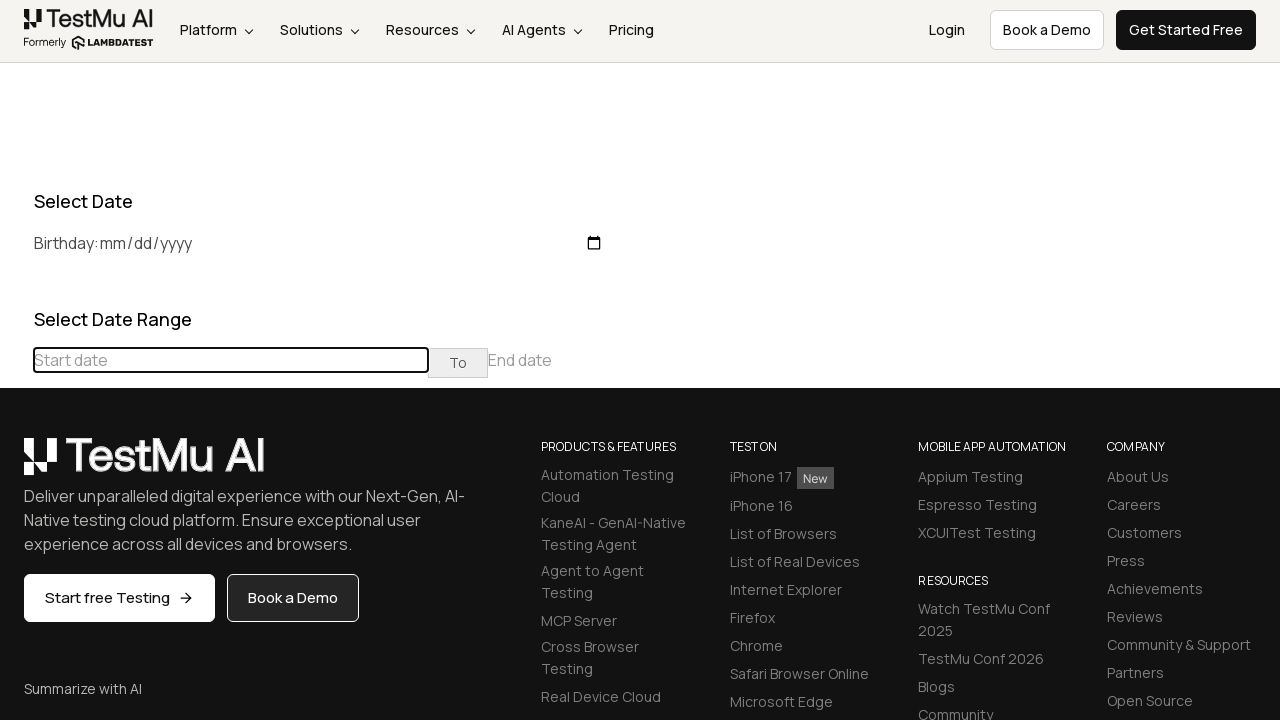

Retrieved current calendar month/year: September 2023
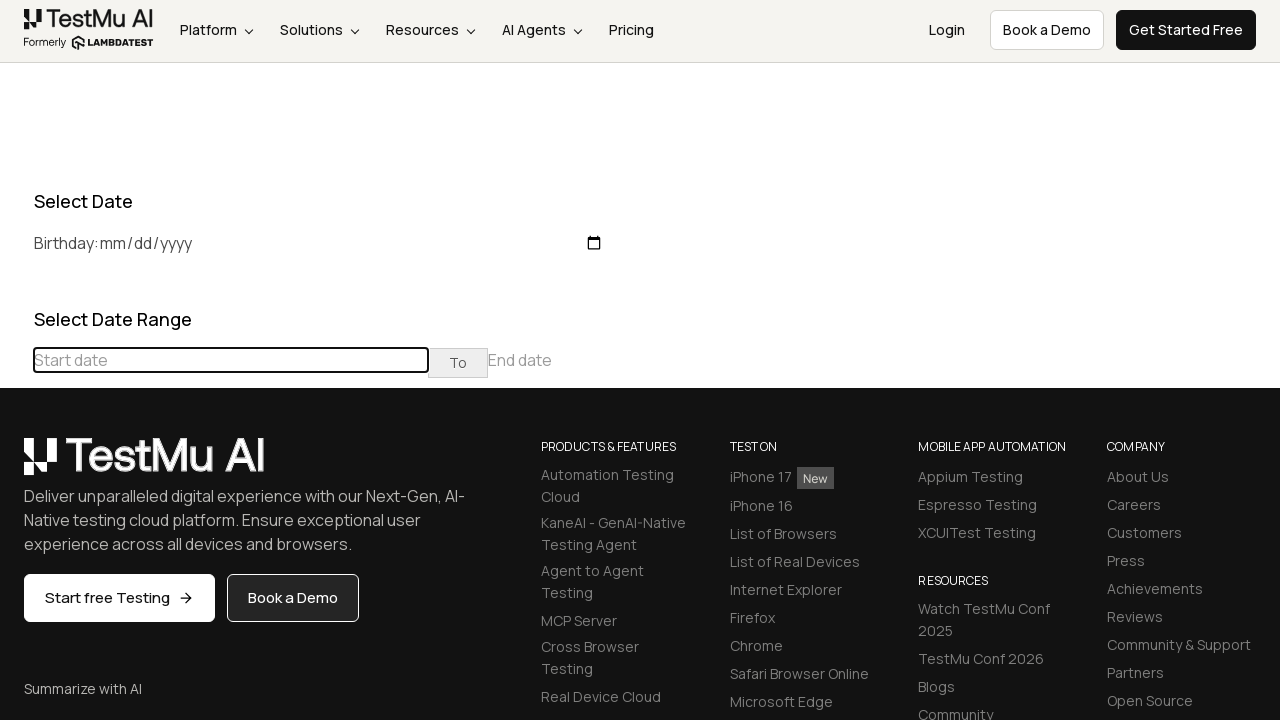

Clicked previous month button to navigate calendar at (16, 465) on (//th[text()='«'])[1]
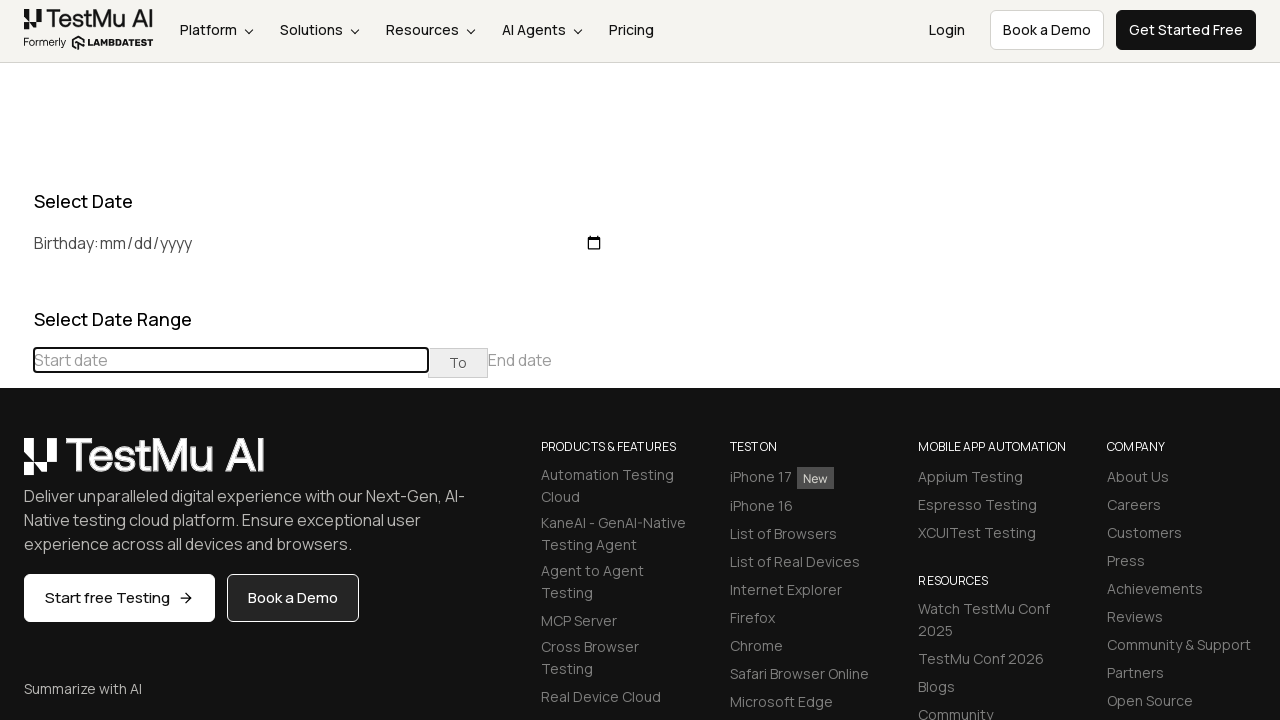

Retrieved current calendar month/year: August 2023
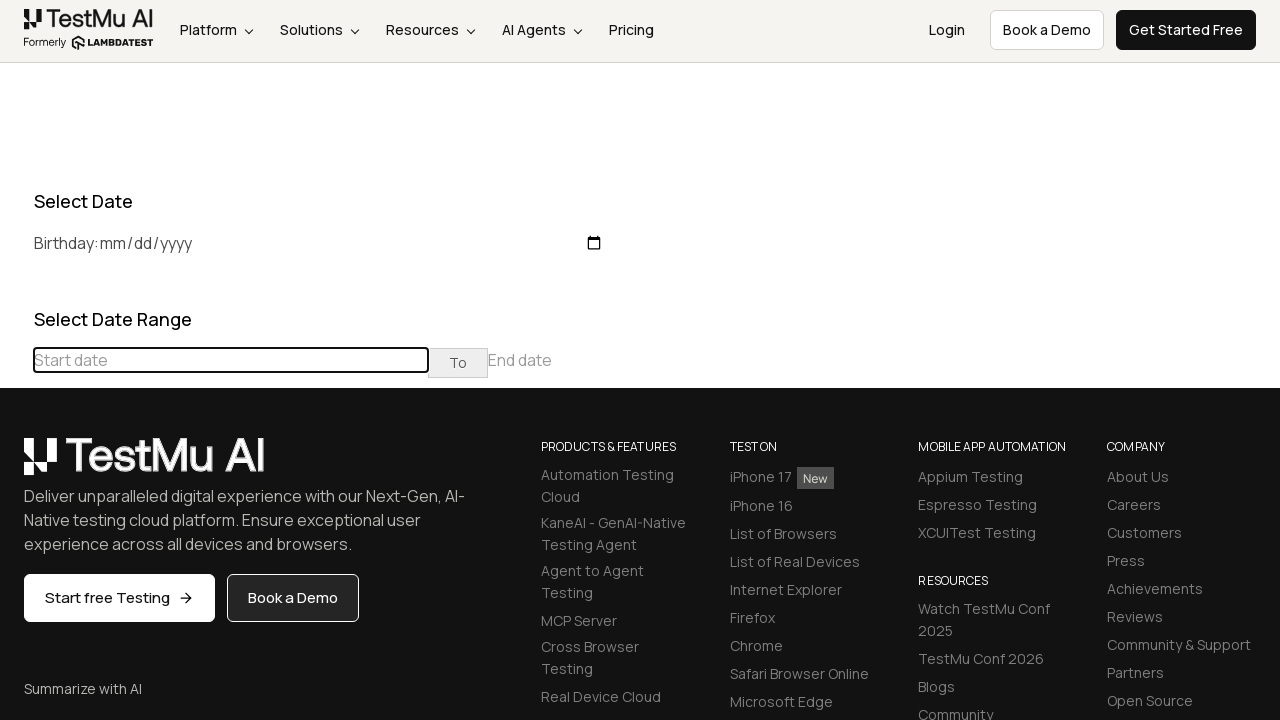

Clicked previous month button to navigate calendar at (16, 465) on (//th[text()='«'])[1]
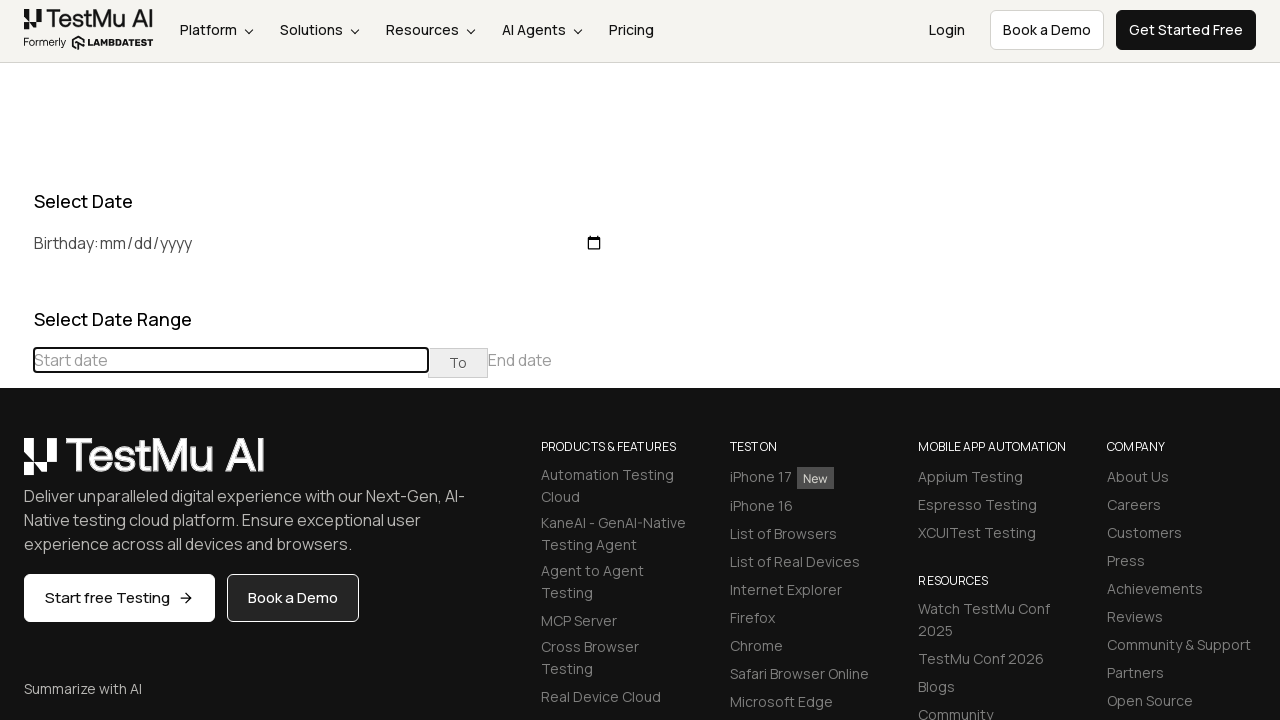

Retrieved current calendar month/year: July 2023
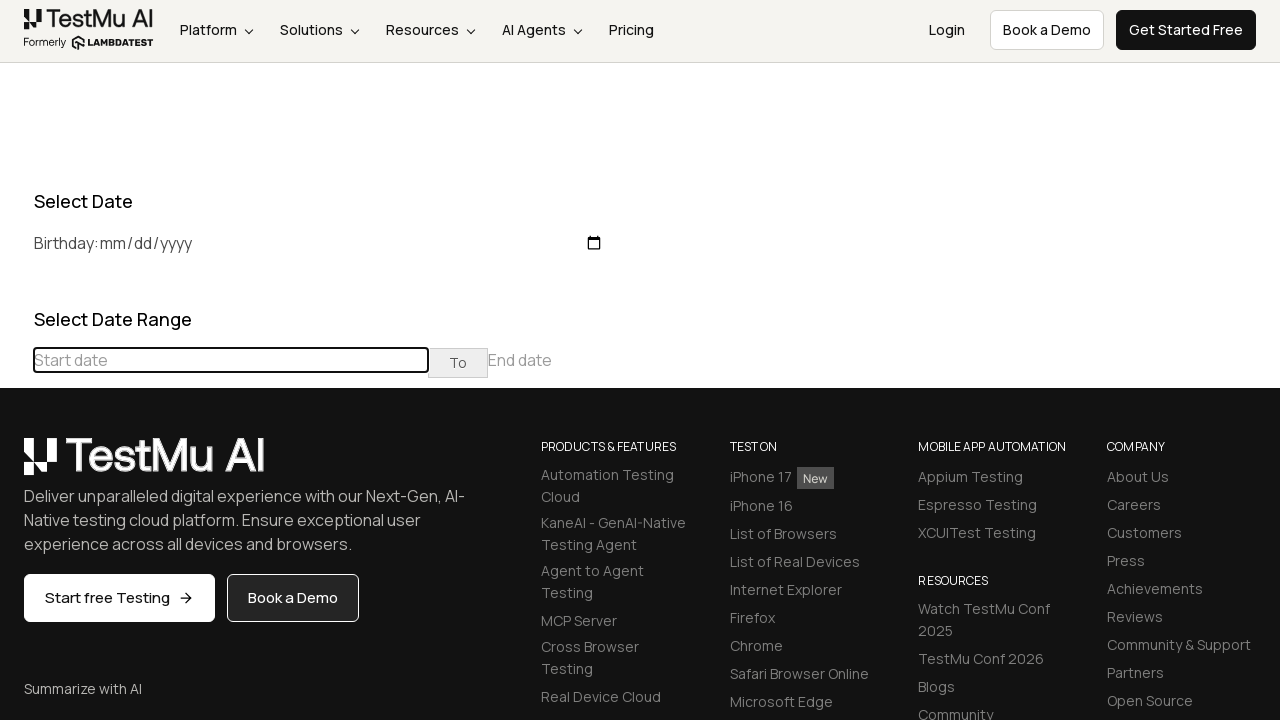

Clicked previous month button to navigate calendar at (16, 465) on (//th[text()='«'])[1]
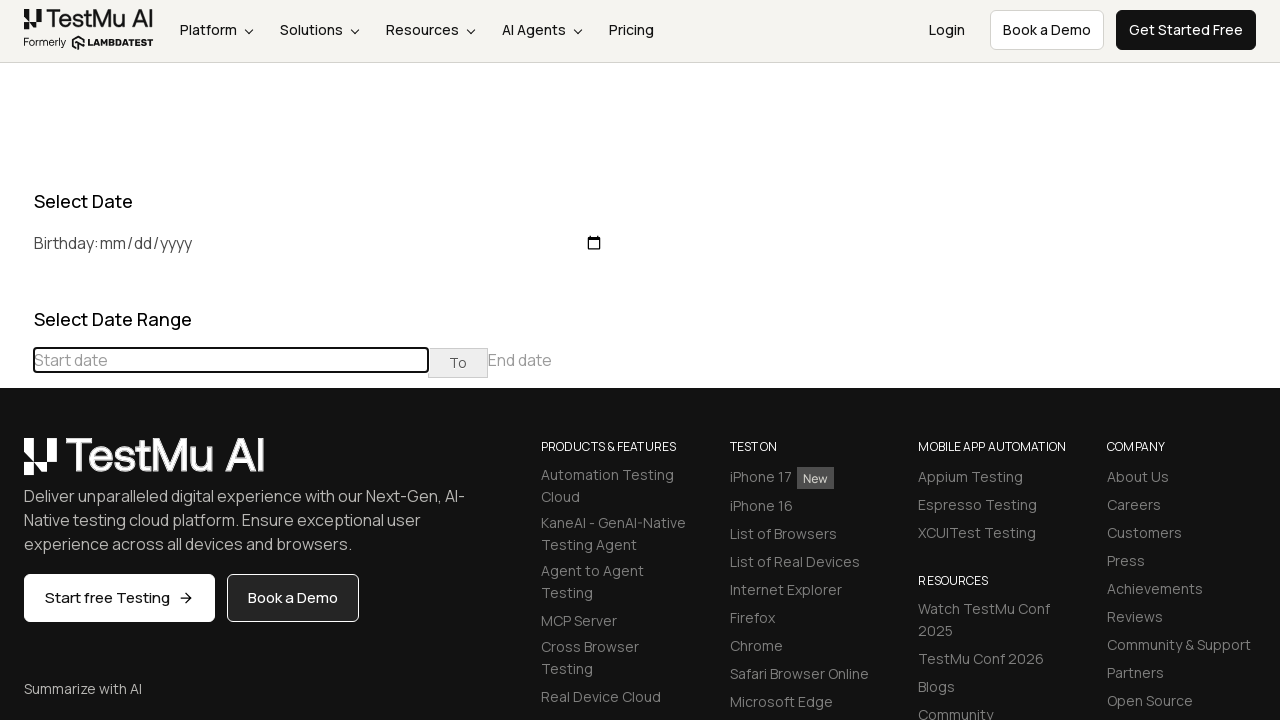

Retrieved current calendar month/year: June 2023
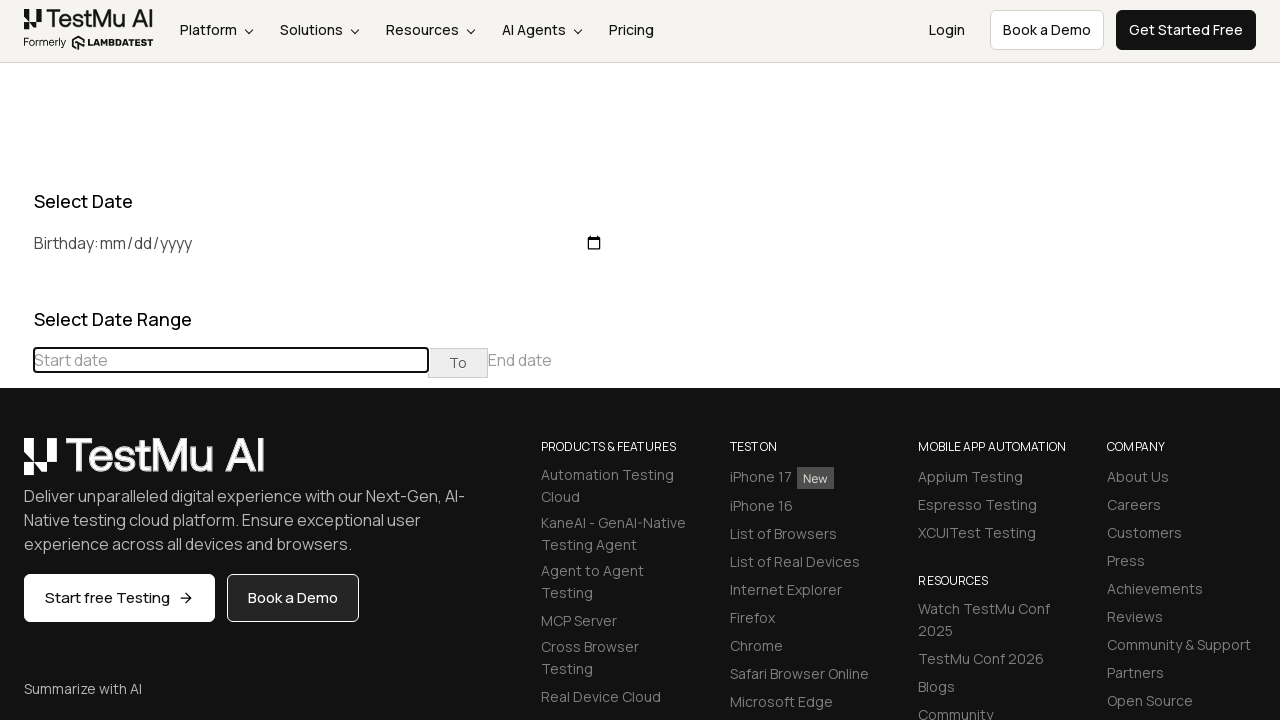

Clicked previous month button to navigate calendar at (16, 465) on (//th[text()='«'])[1]
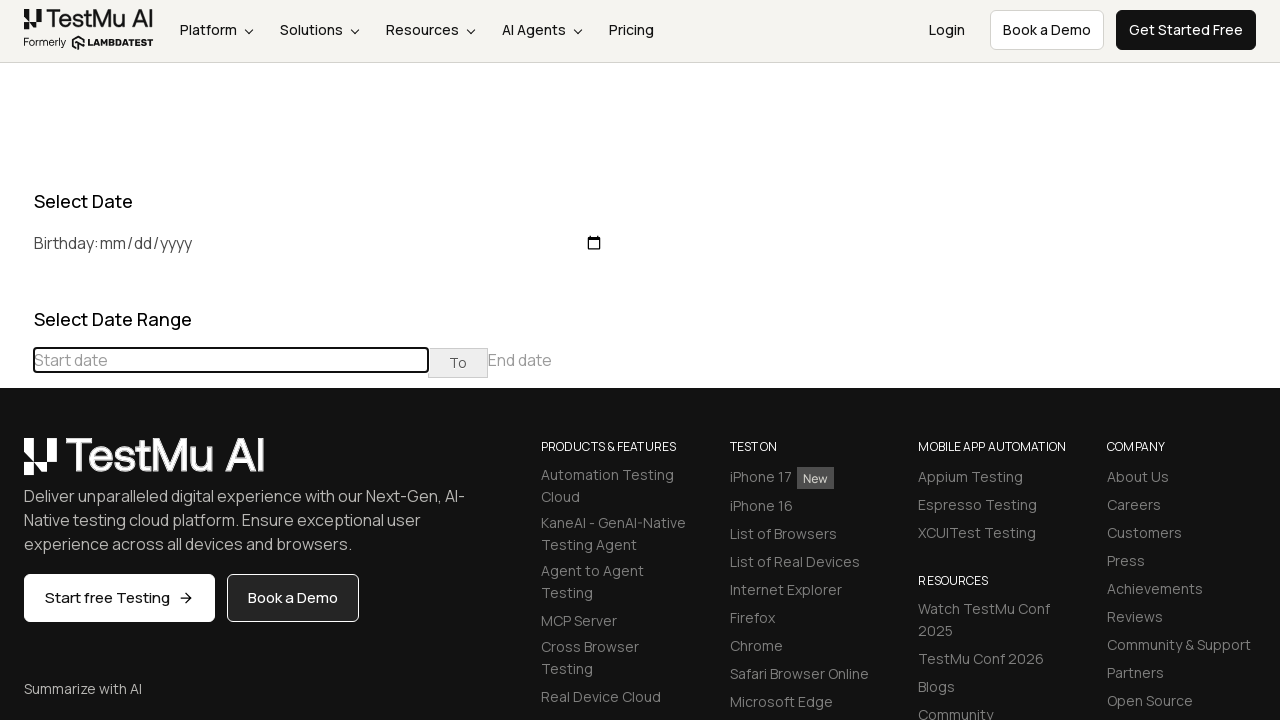

Retrieved current calendar month/year: May 2023
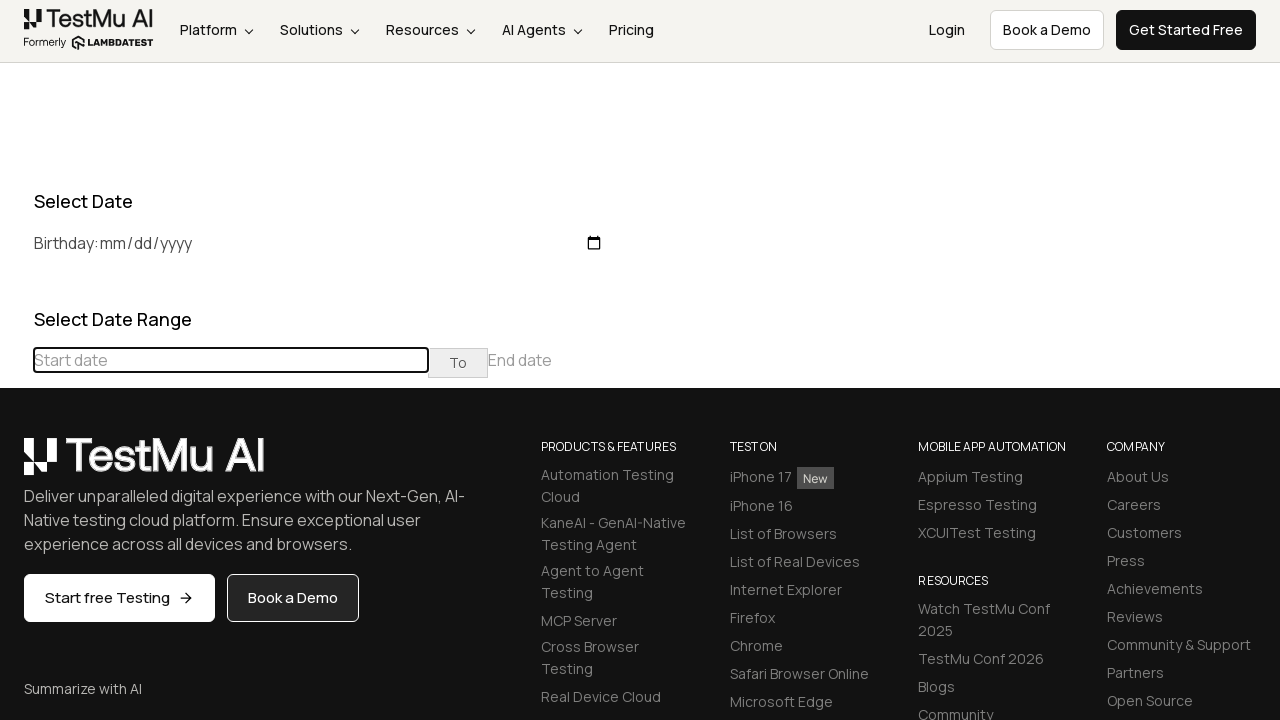

Clicked previous month button to navigate calendar at (16, 465) on (//th[text()='«'])[1]
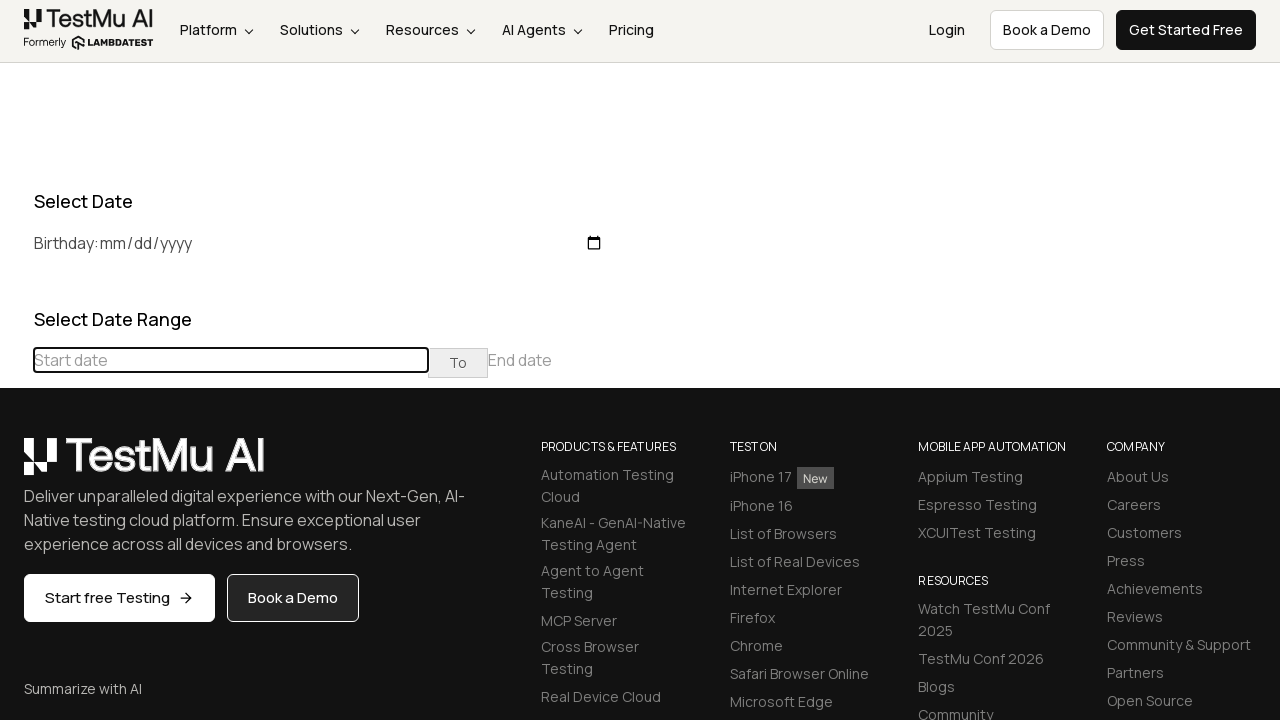

Retrieved current calendar month/year: April 2023
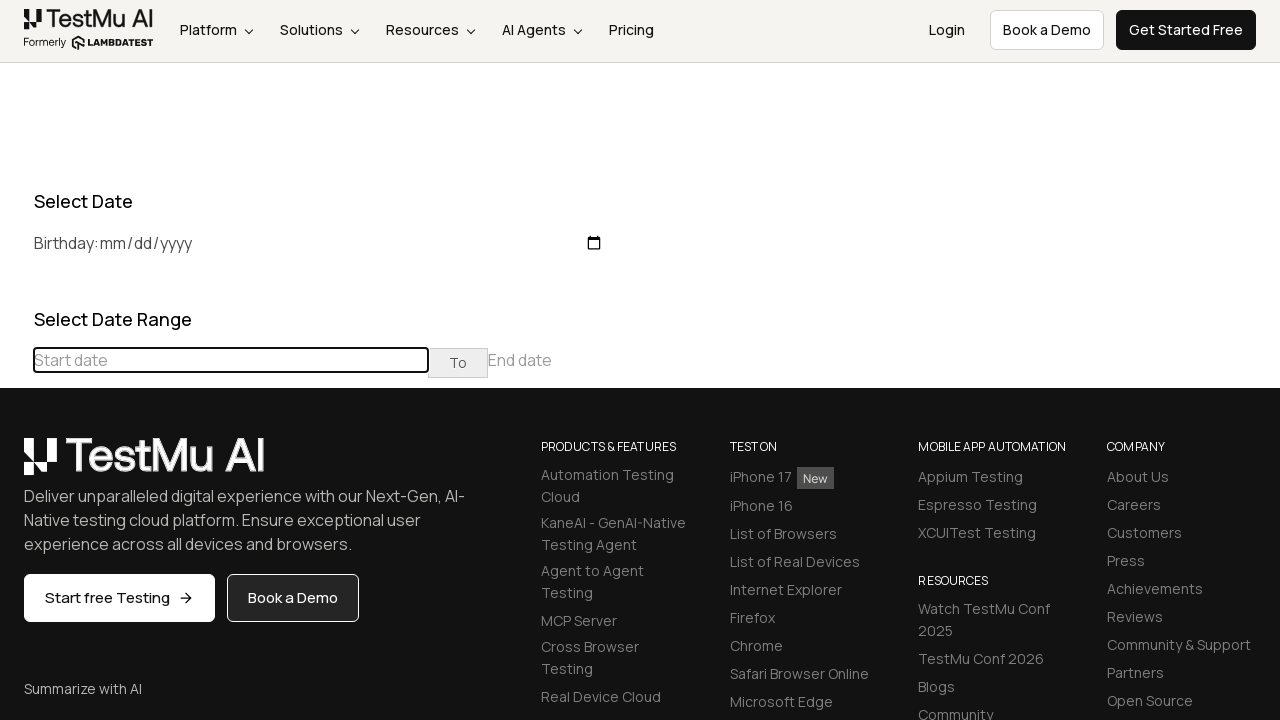

Clicked previous month button to navigate calendar at (16, 465) on (//th[text()='«'])[1]
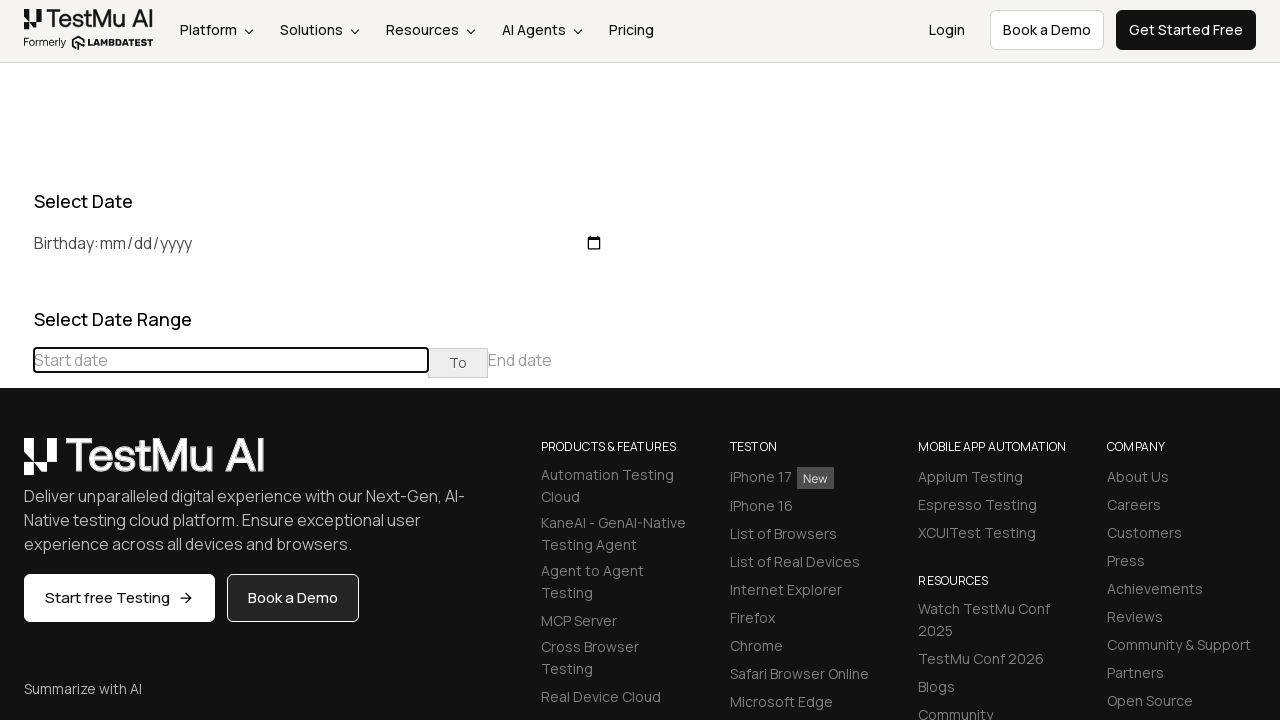

Retrieved current calendar month/year: March 2023
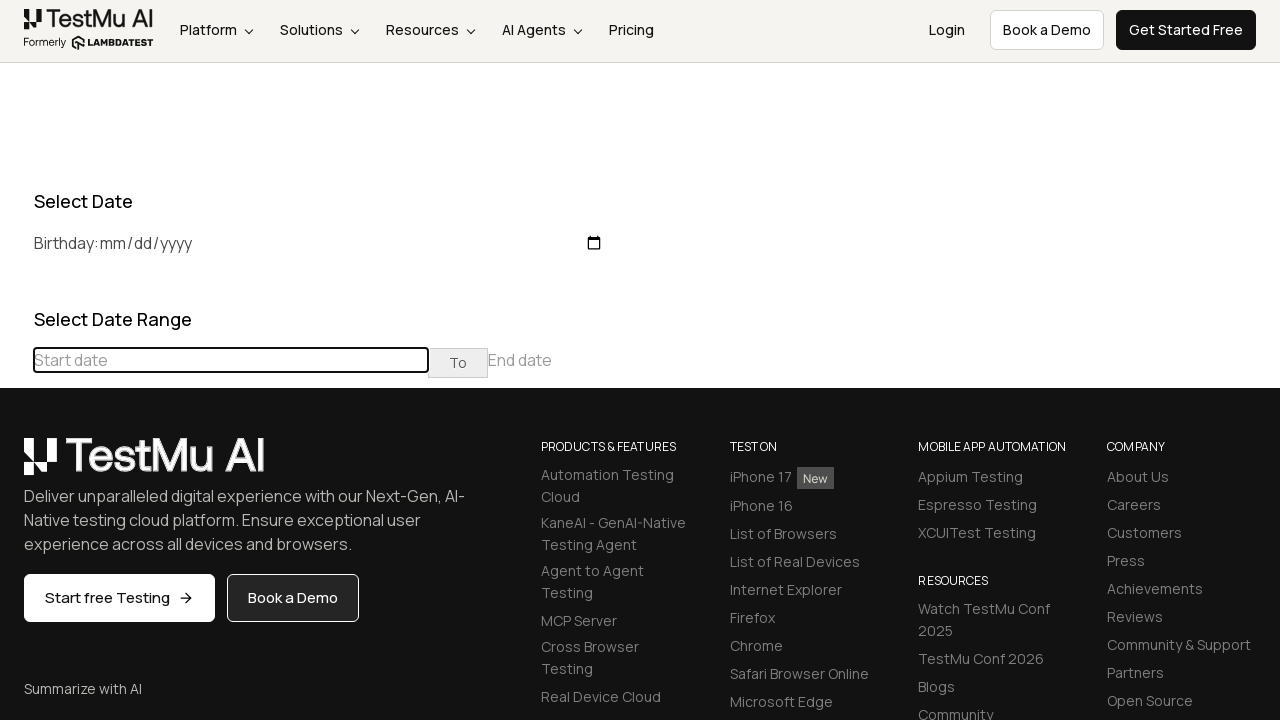

Clicked previous month button to navigate calendar at (16, 465) on (//th[text()='«'])[1]
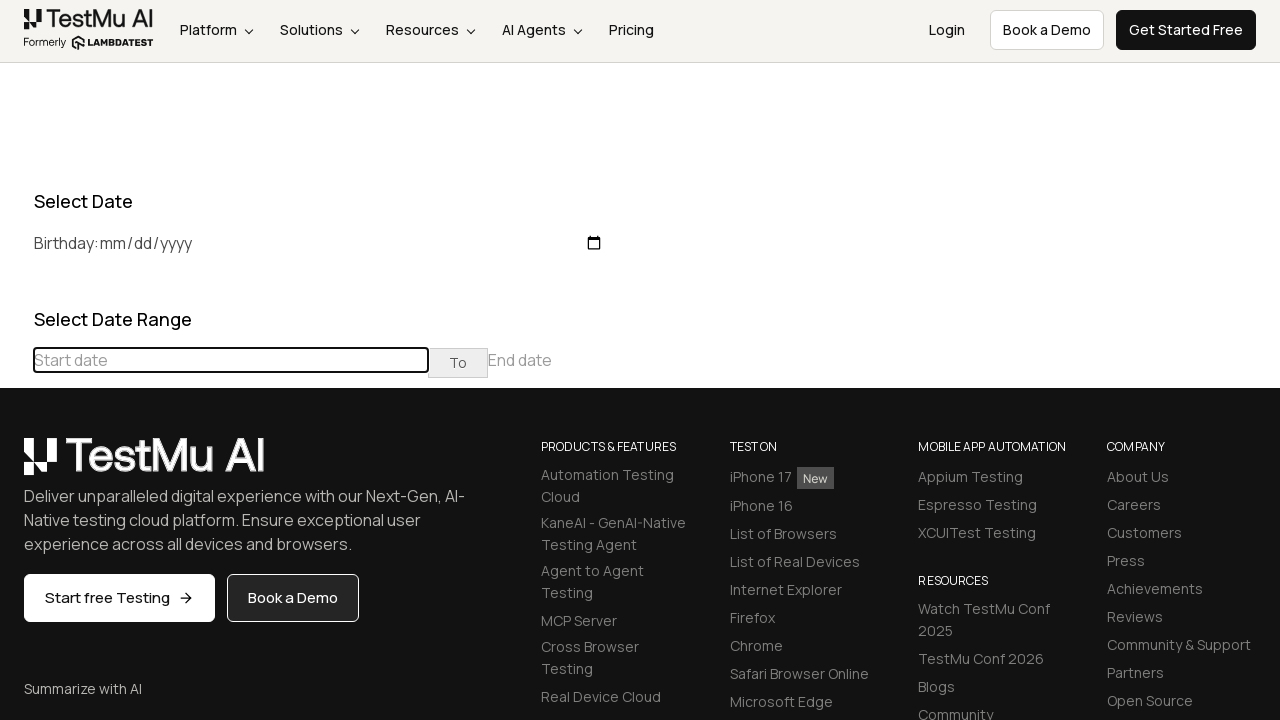

Retrieved current calendar month/year: February 2023
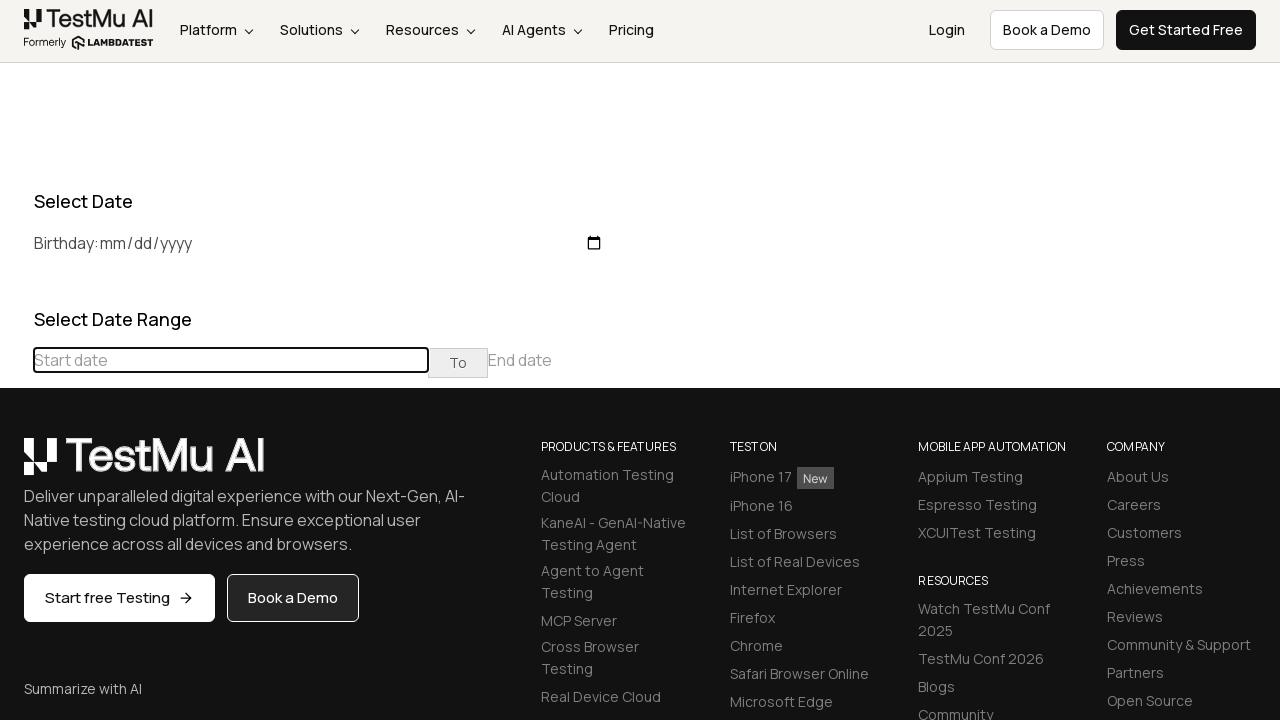

Clicked previous month button to navigate calendar at (16, 465) on (//th[text()='«'])[1]
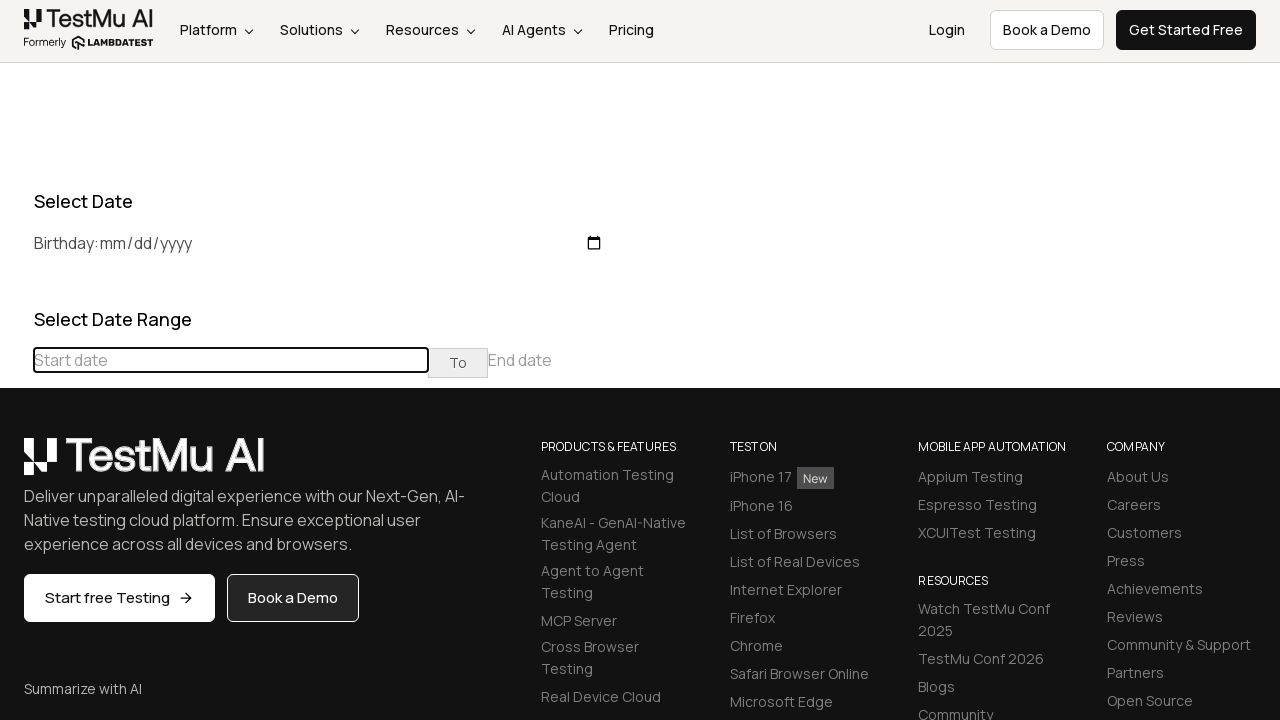

Retrieved current calendar month/year: January 2023
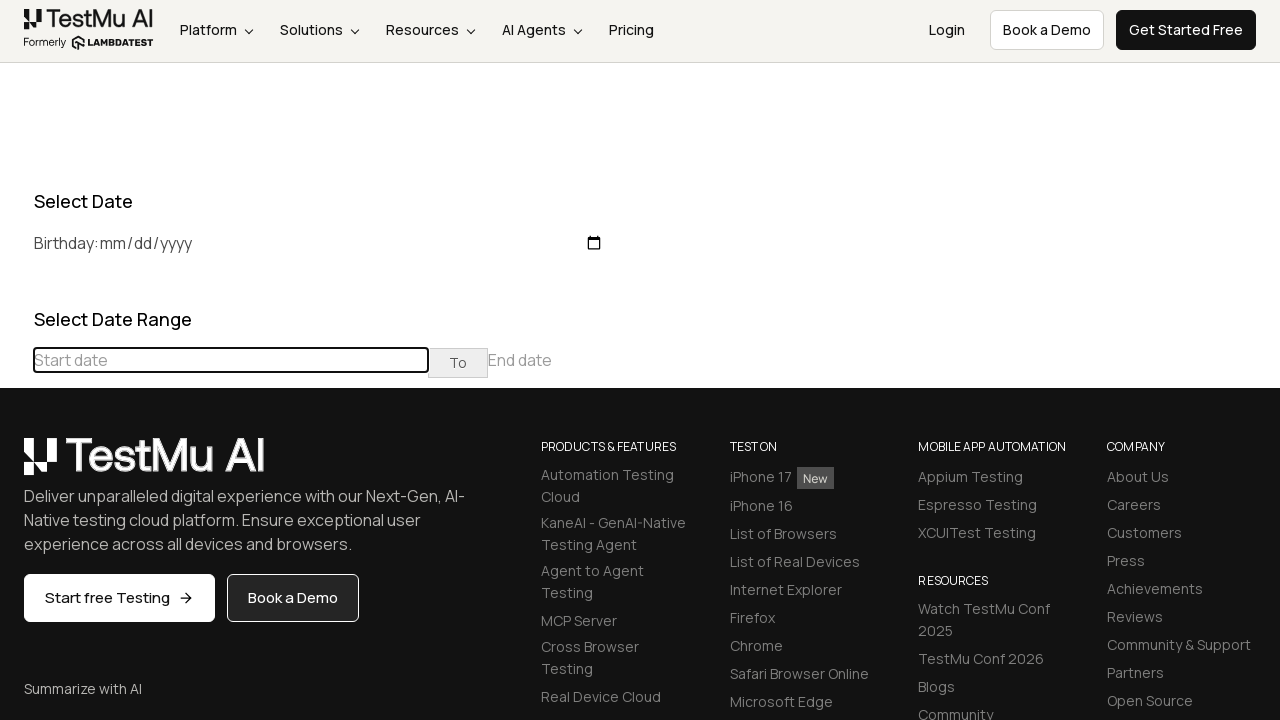

Clicked previous month button to navigate calendar at (16, 465) on (//th[text()='«'])[1]
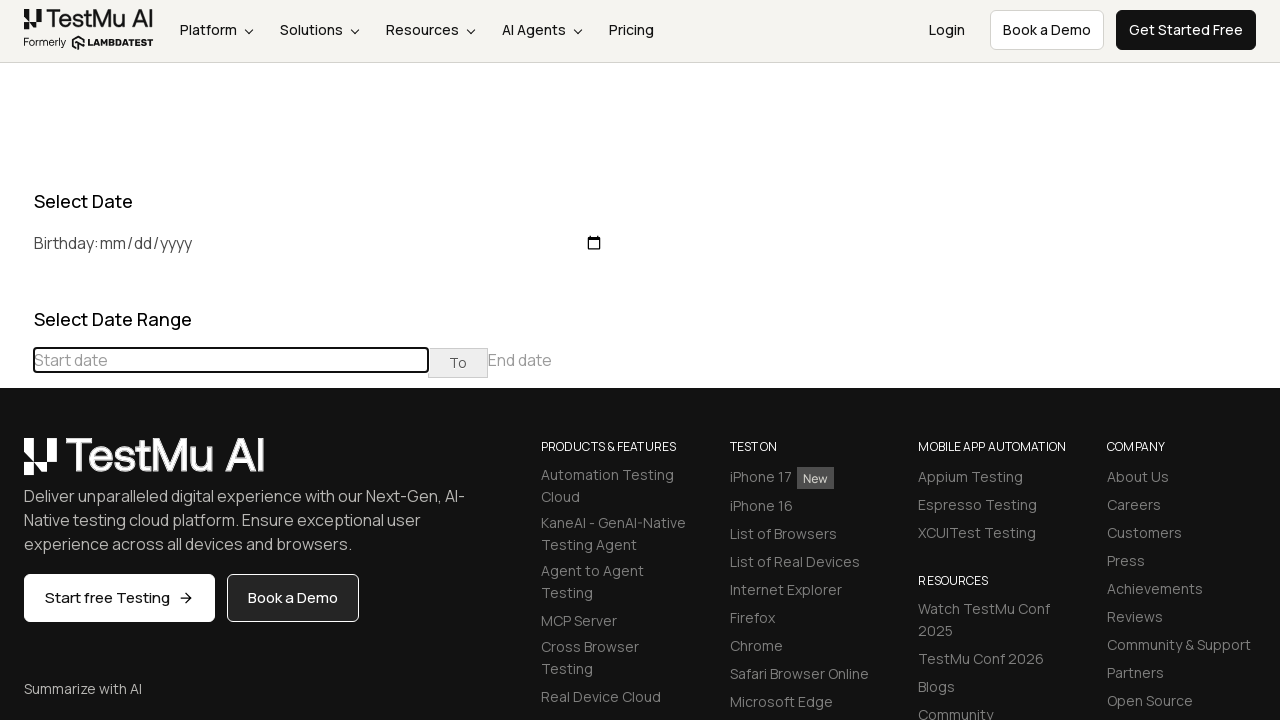

Retrieved current calendar month/year: December 2022
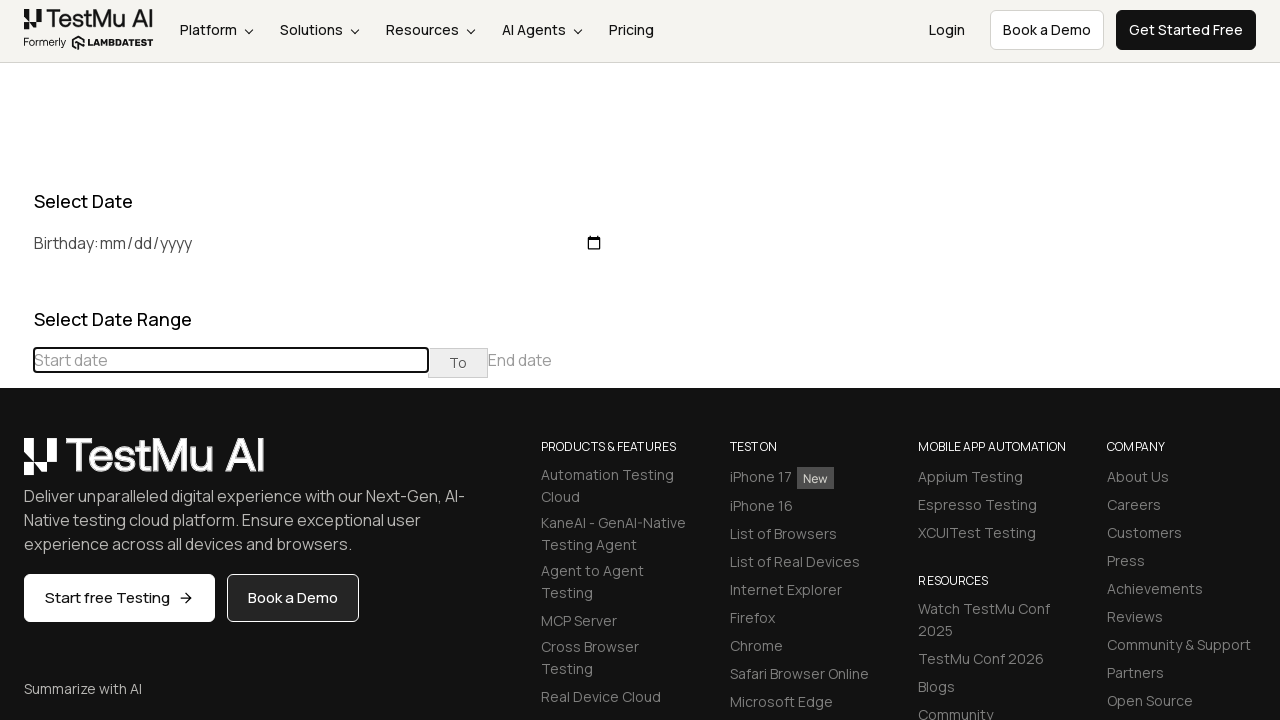

Clicked previous month button to navigate calendar at (16, 465) on (//th[text()='«'])[1]
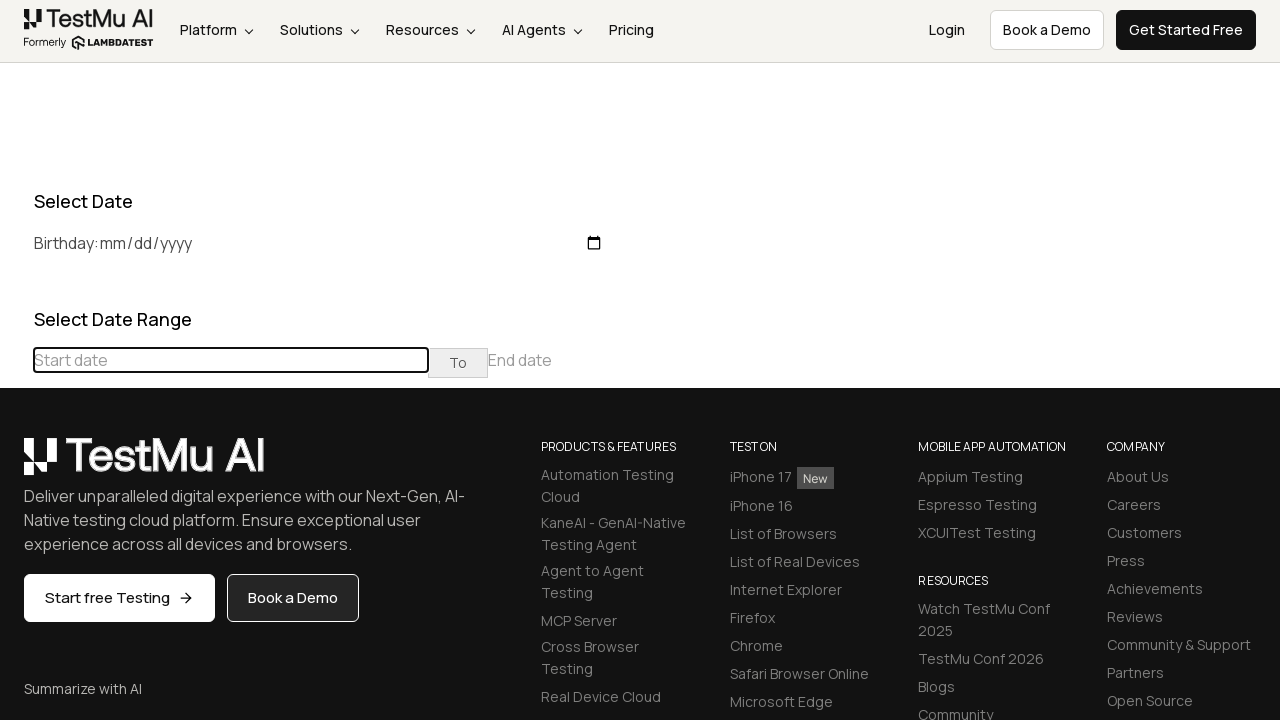

Retrieved current calendar month/year: November 2022
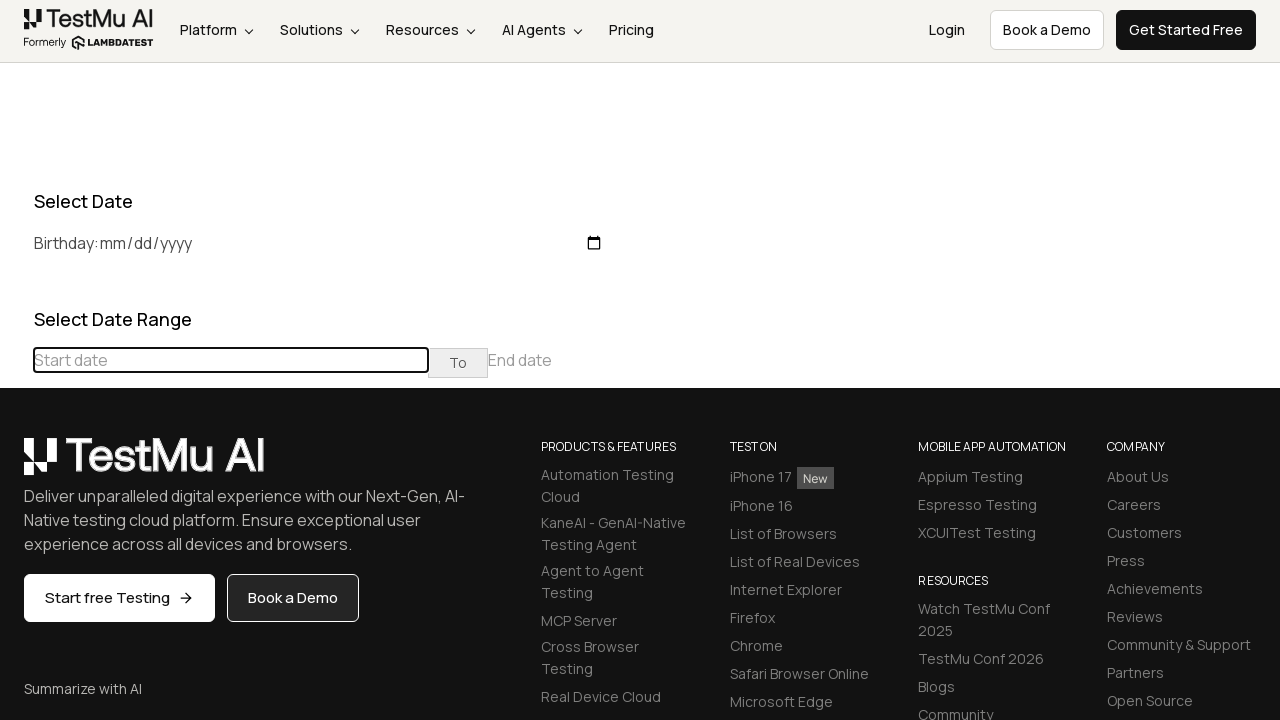

Clicked previous month button to navigate calendar at (16, 465) on (//th[text()='«'])[1]
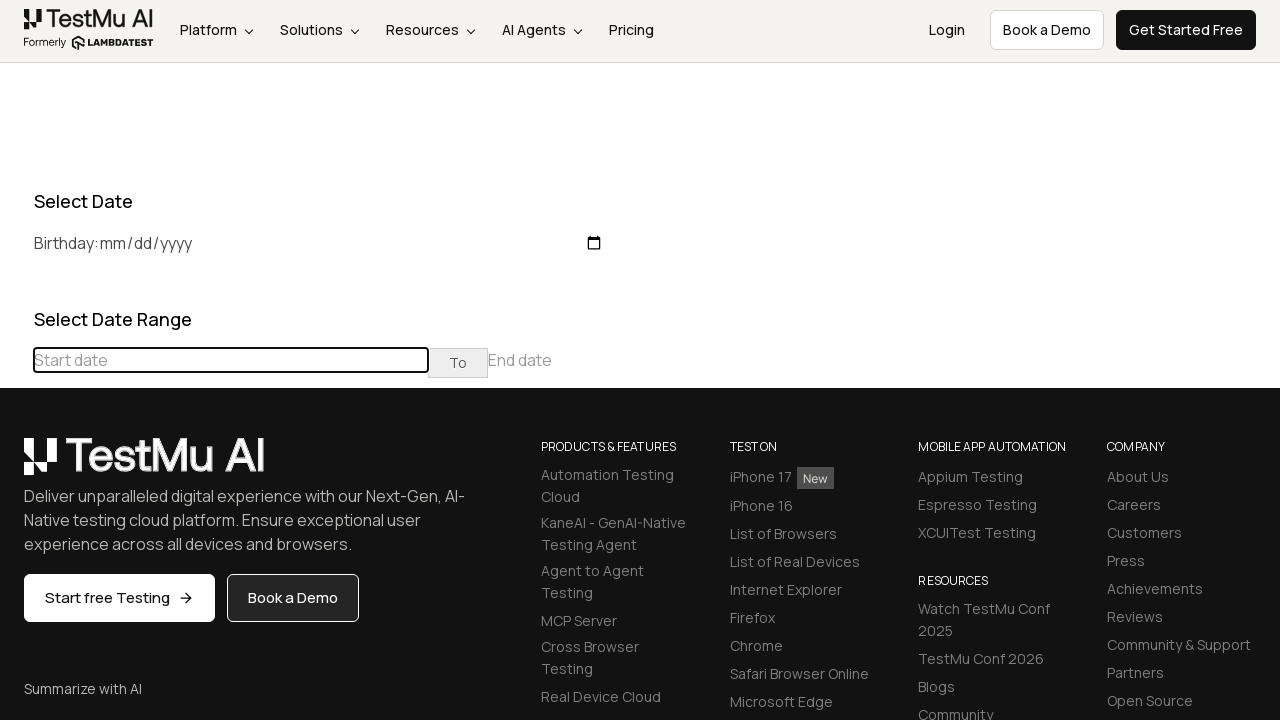

Retrieved current calendar month/year: October 2022
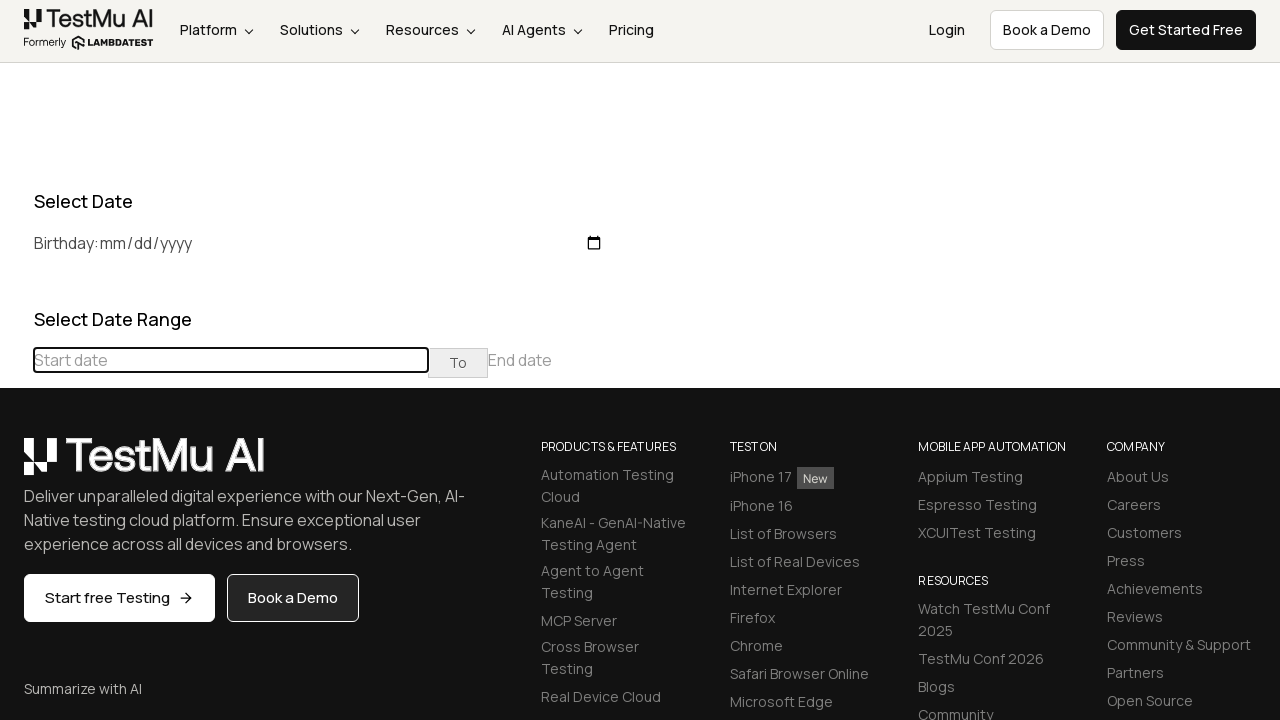

Selected October 7, 2022 from calendar date picker at (185, 567) on xpath=//td[@data-date='1665100800000']
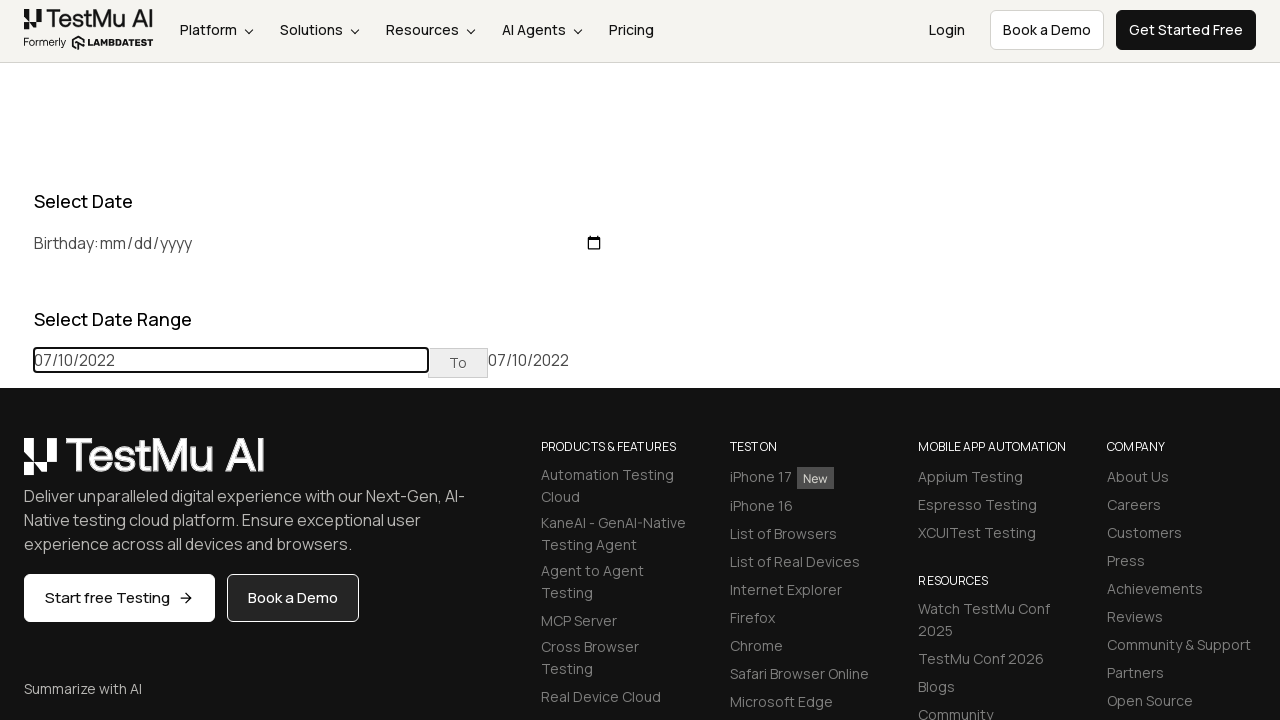

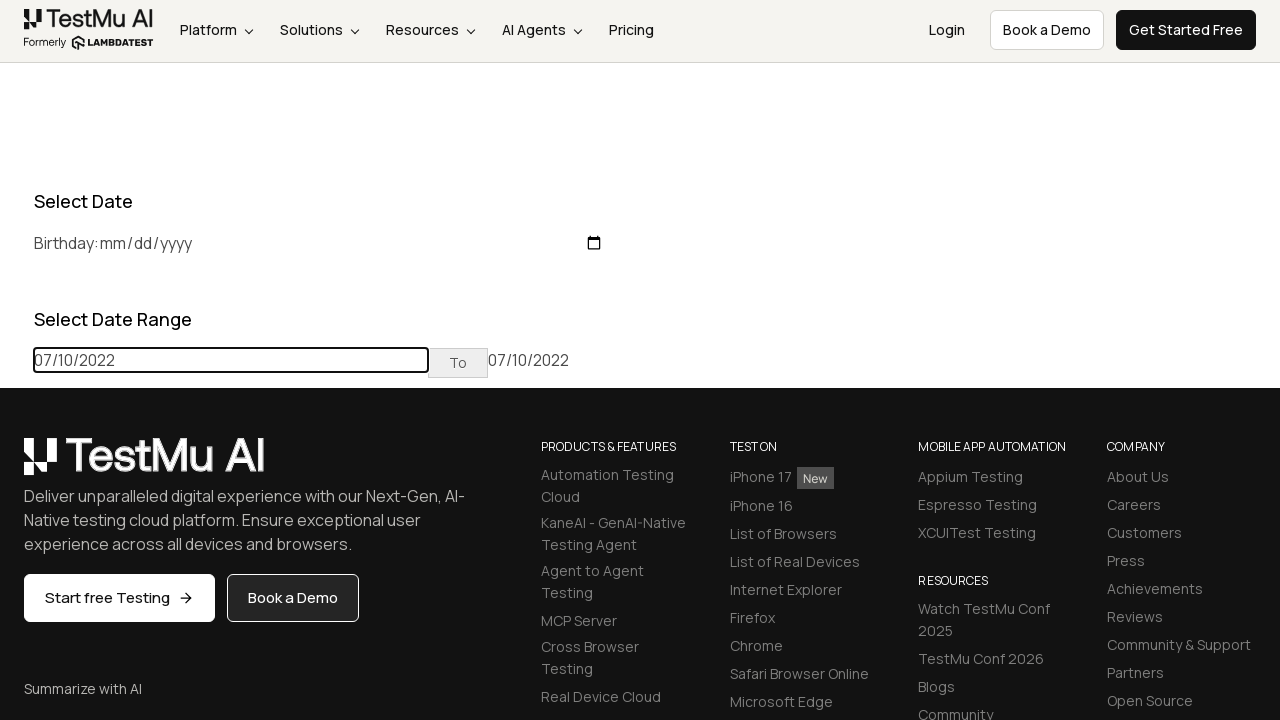